Tests a large form by filling all input fields with a name and submitting the form via a button click

Starting URL: http://suninjuly.github.io/huge_form.html

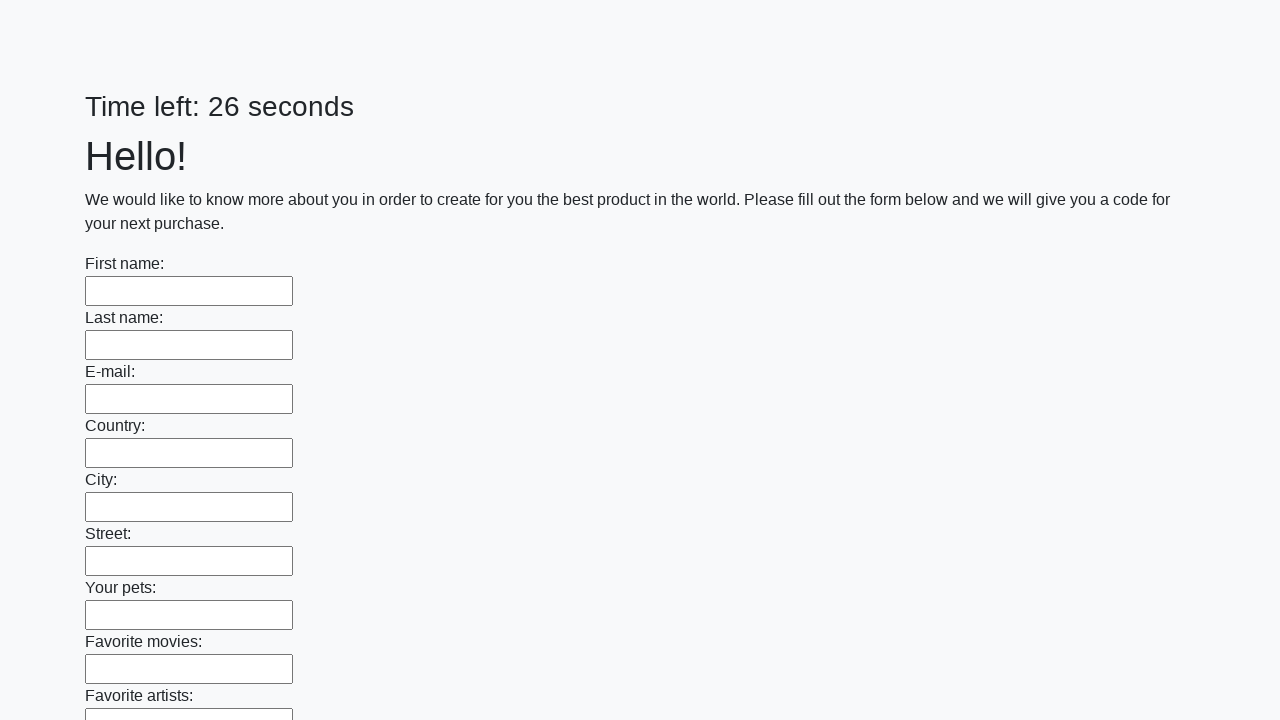

Navigated to huge form page
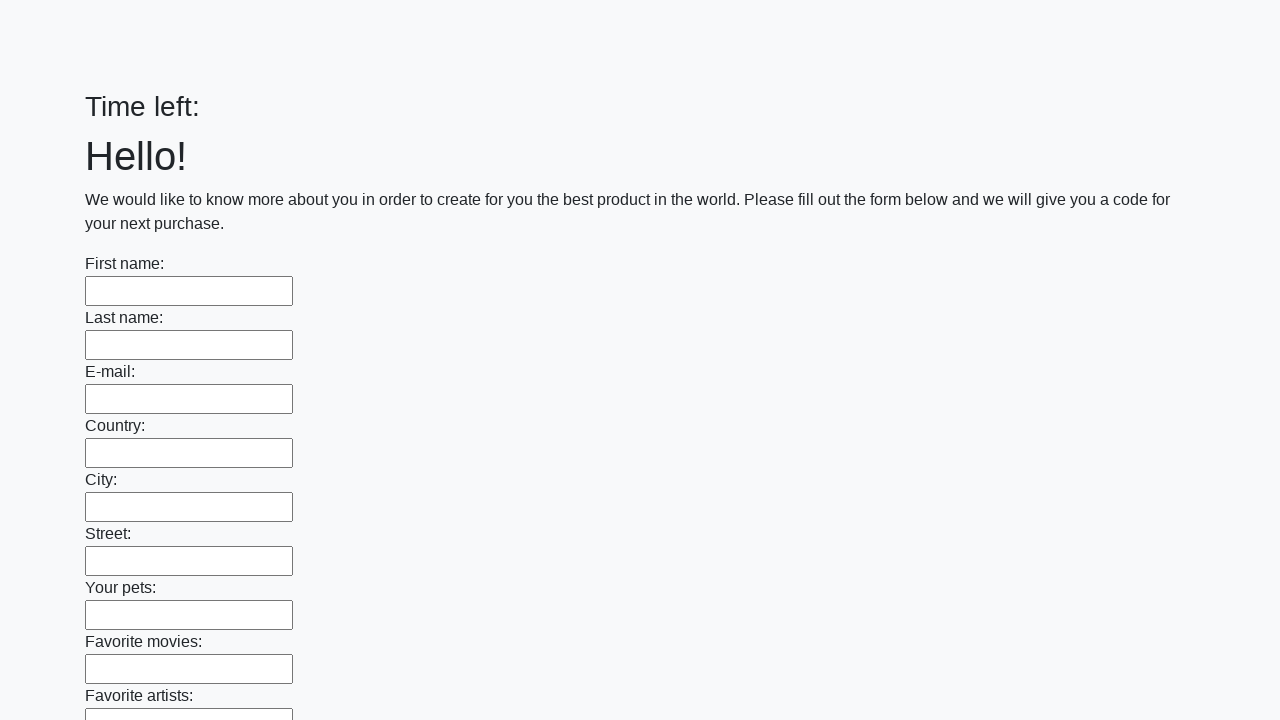

Located all input fields on the form
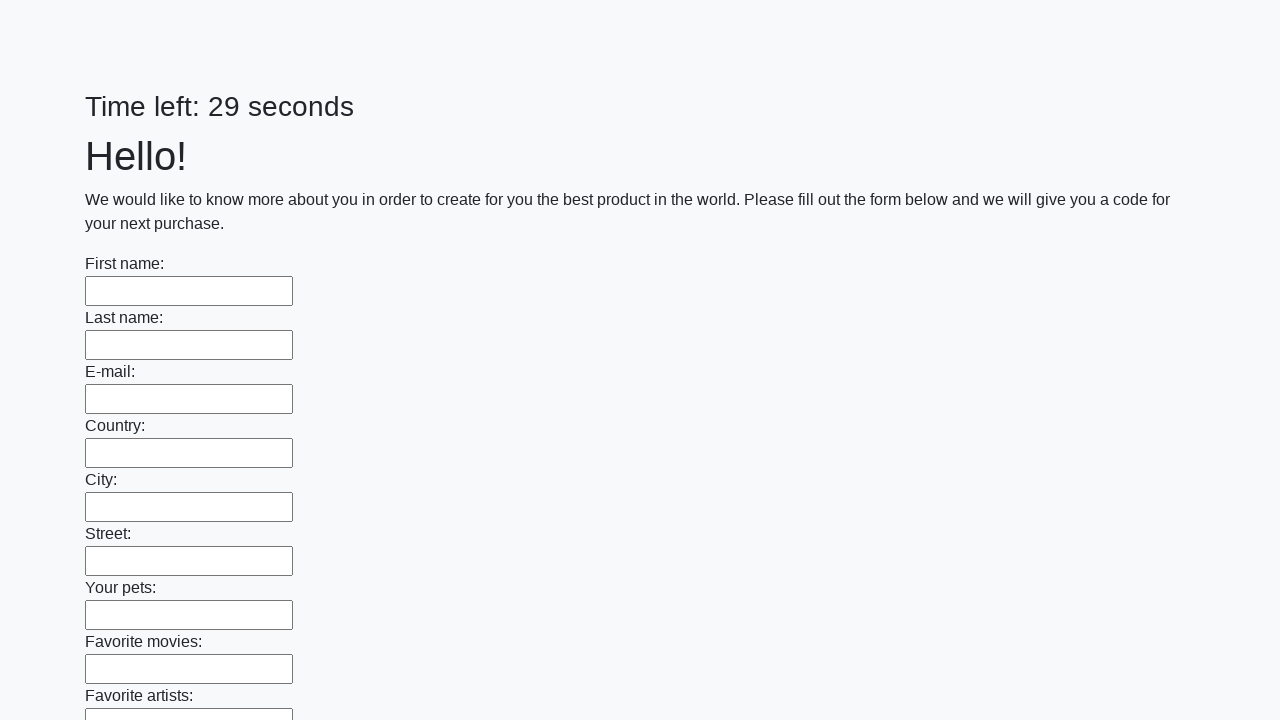

Filled input field with 'Natasha Smith' on input >> nth=0
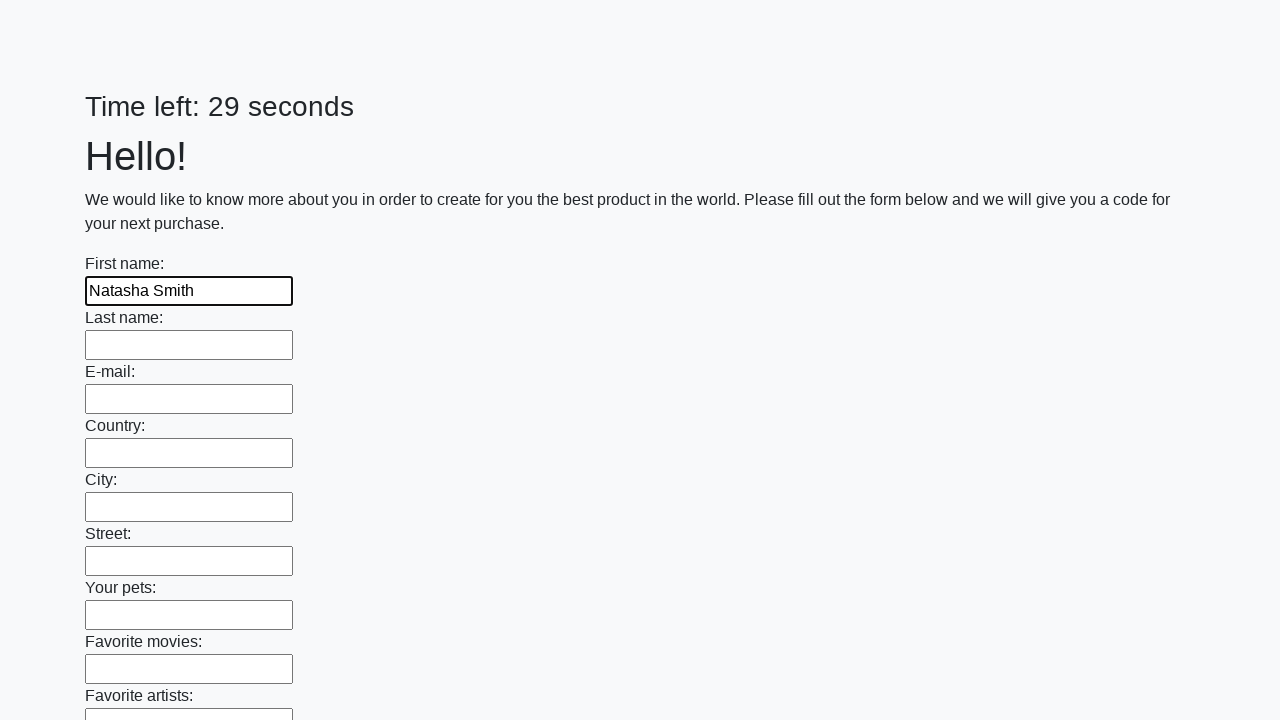

Filled input field with 'Natasha Smith' on input >> nth=1
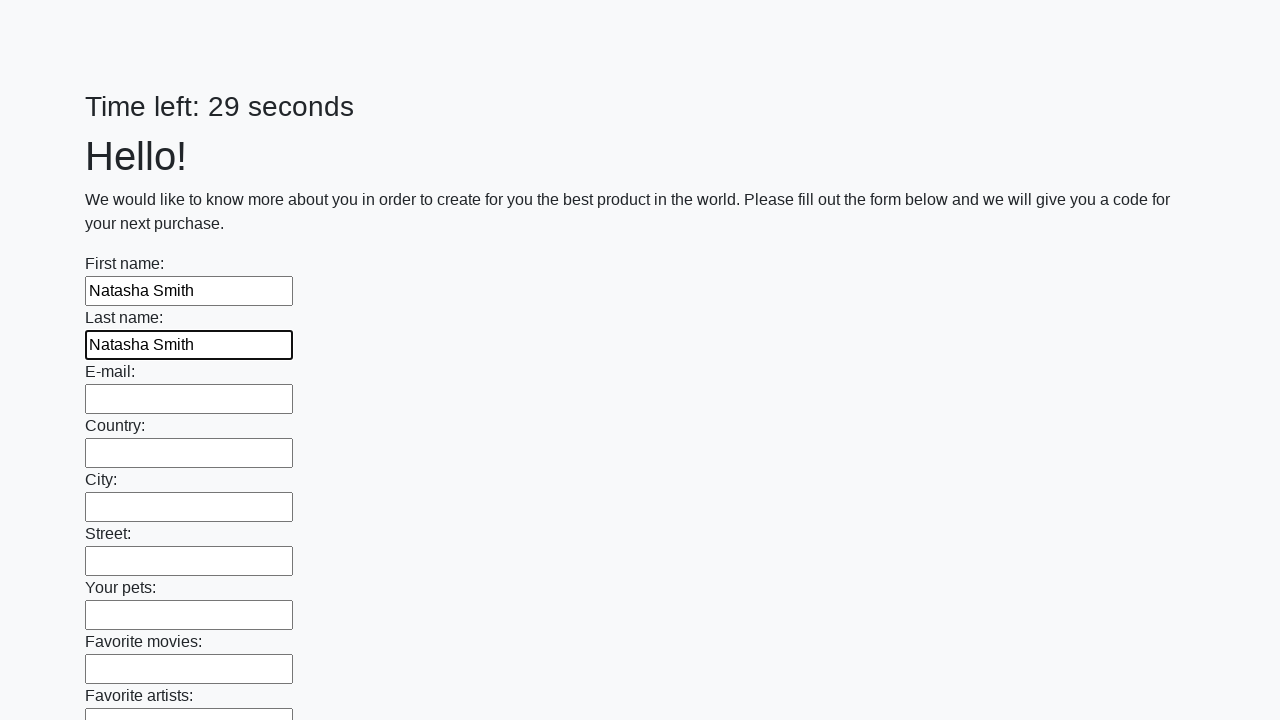

Filled input field with 'Natasha Smith' on input >> nth=2
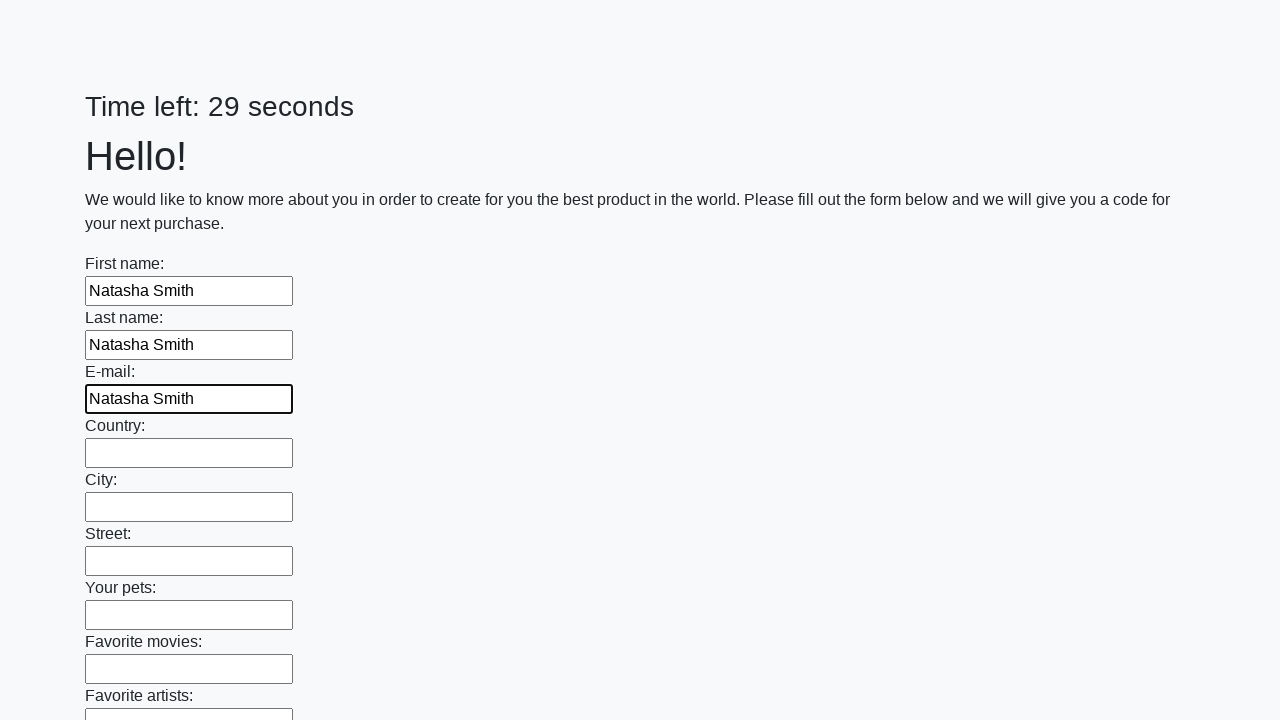

Filled input field with 'Natasha Smith' on input >> nth=3
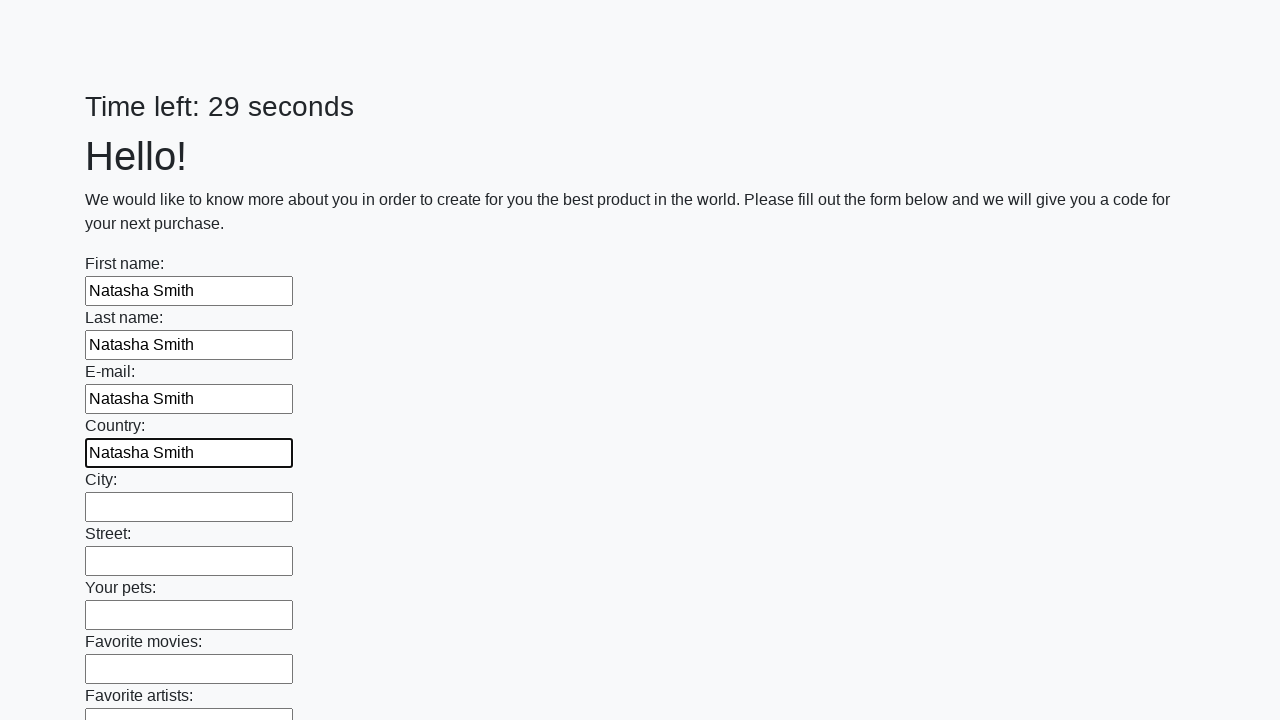

Filled input field with 'Natasha Smith' on input >> nth=4
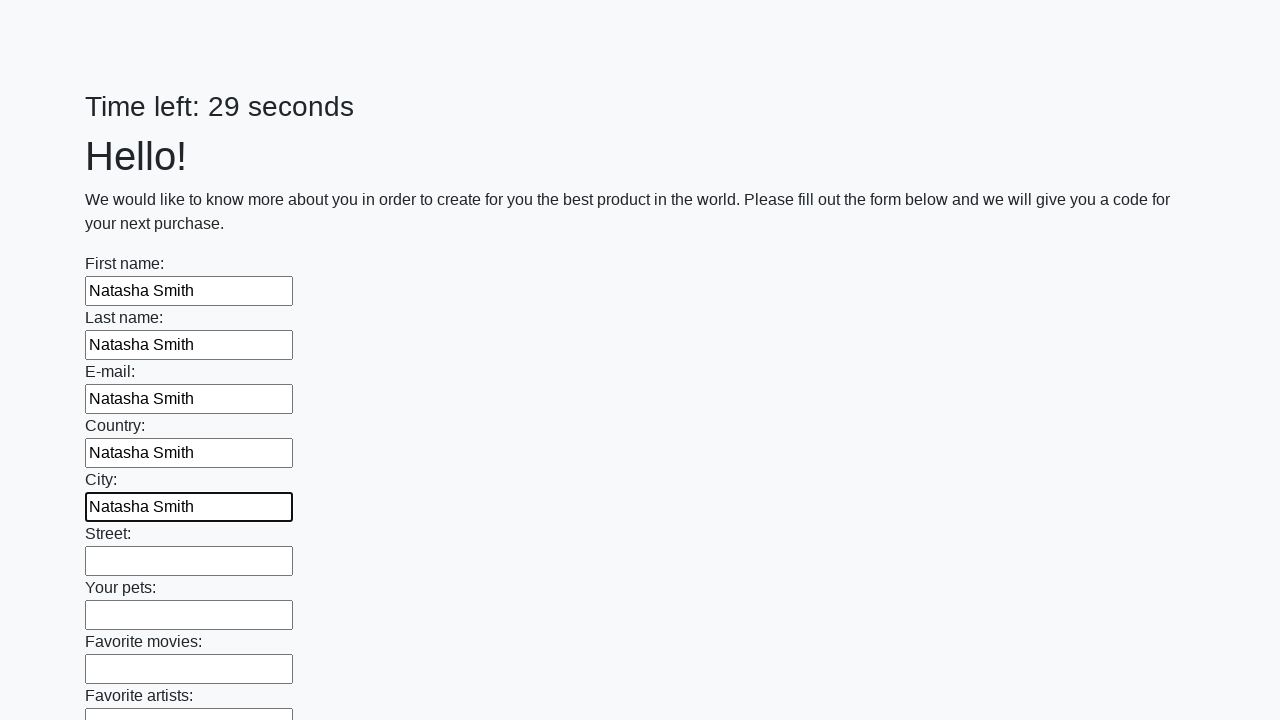

Filled input field with 'Natasha Smith' on input >> nth=5
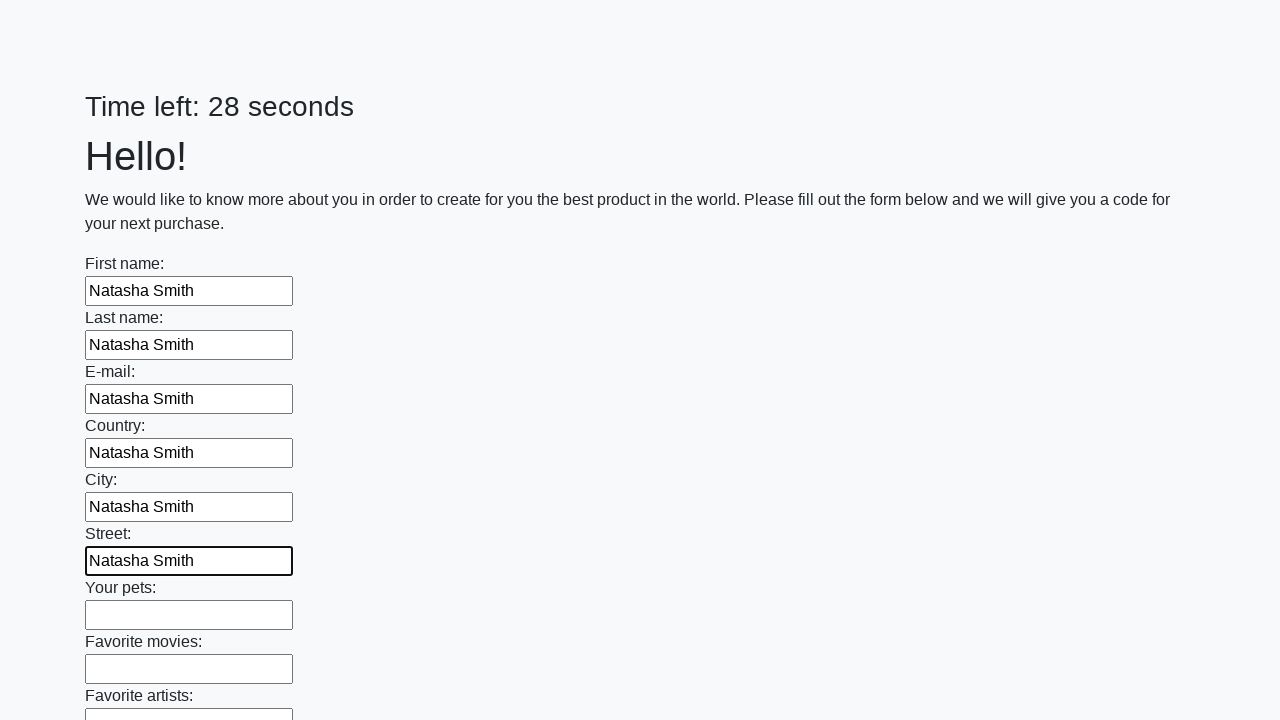

Filled input field with 'Natasha Smith' on input >> nth=6
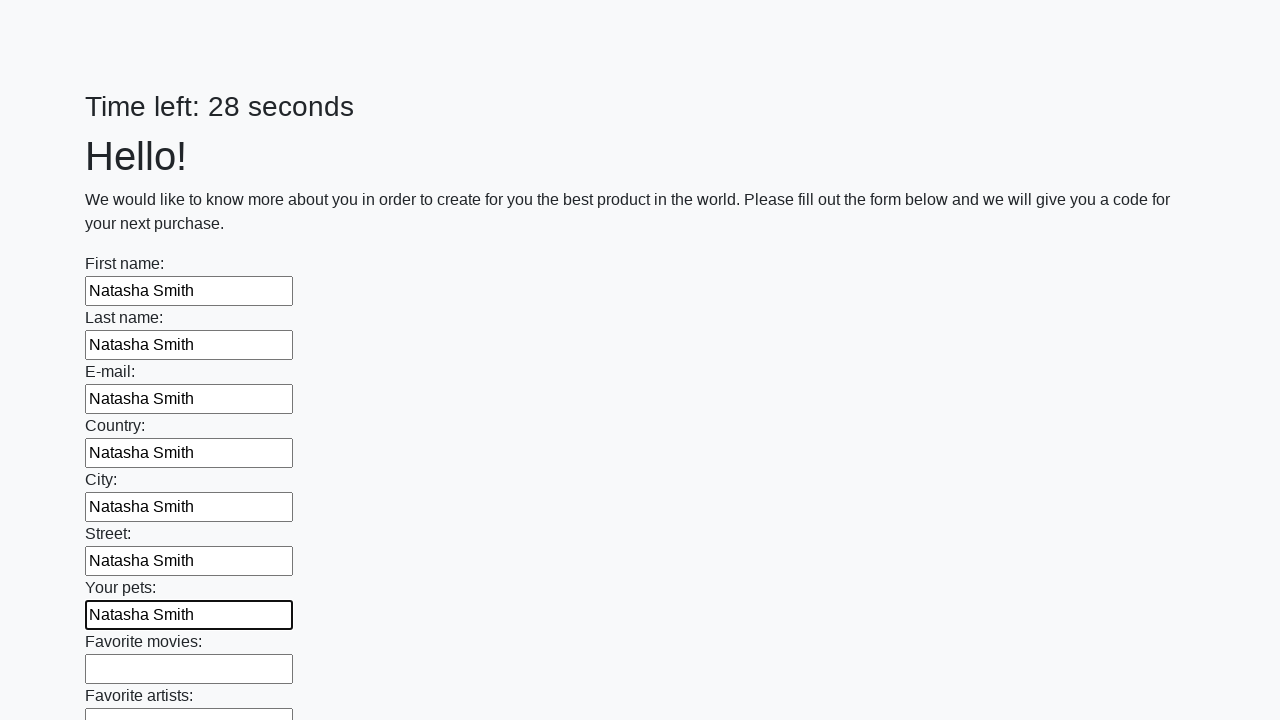

Filled input field with 'Natasha Smith' on input >> nth=7
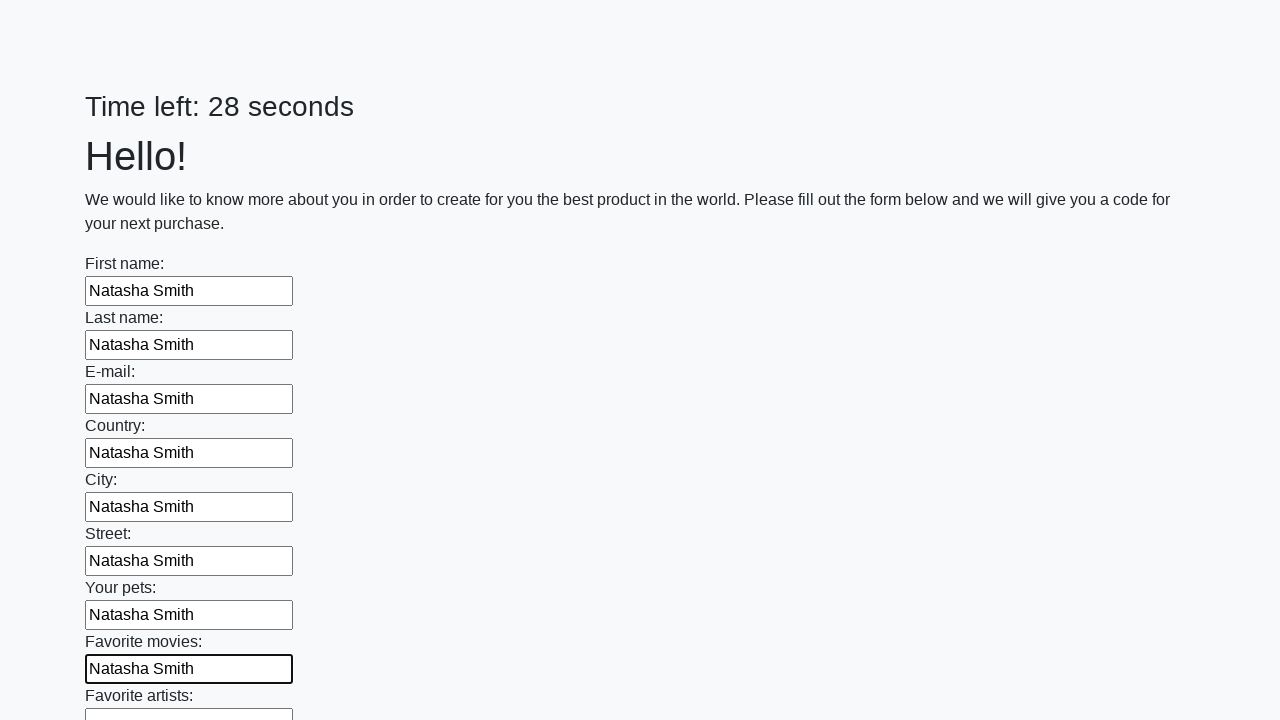

Filled input field with 'Natasha Smith' on input >> nth=8
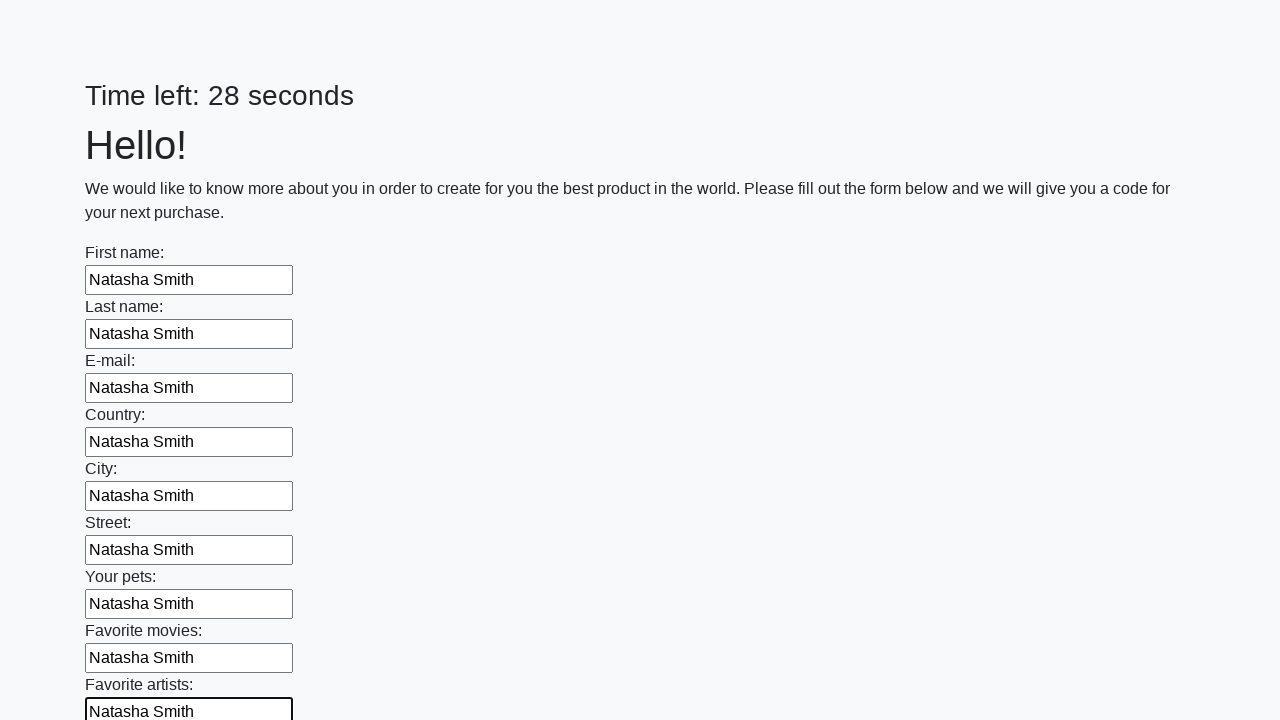

Filled input field with 'Natasha Smith' on input >> nth=9
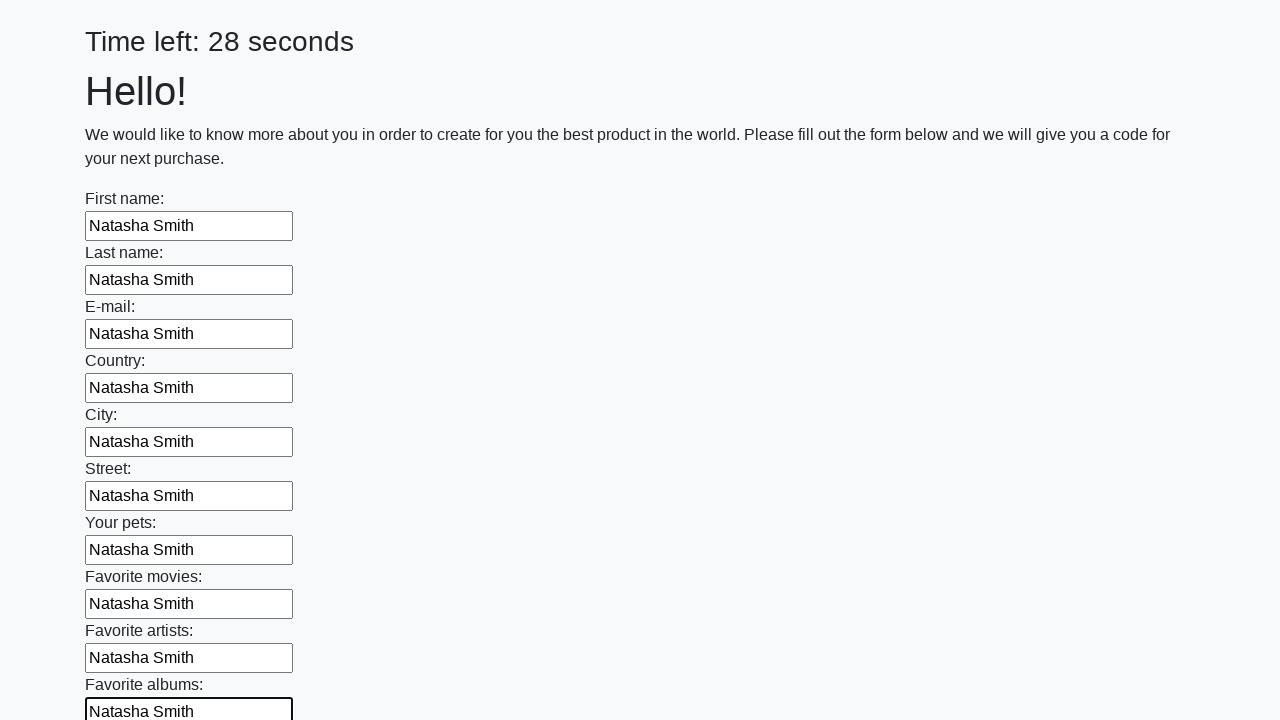

Filled input field with 'Natasha Smith' on input >> nth=10
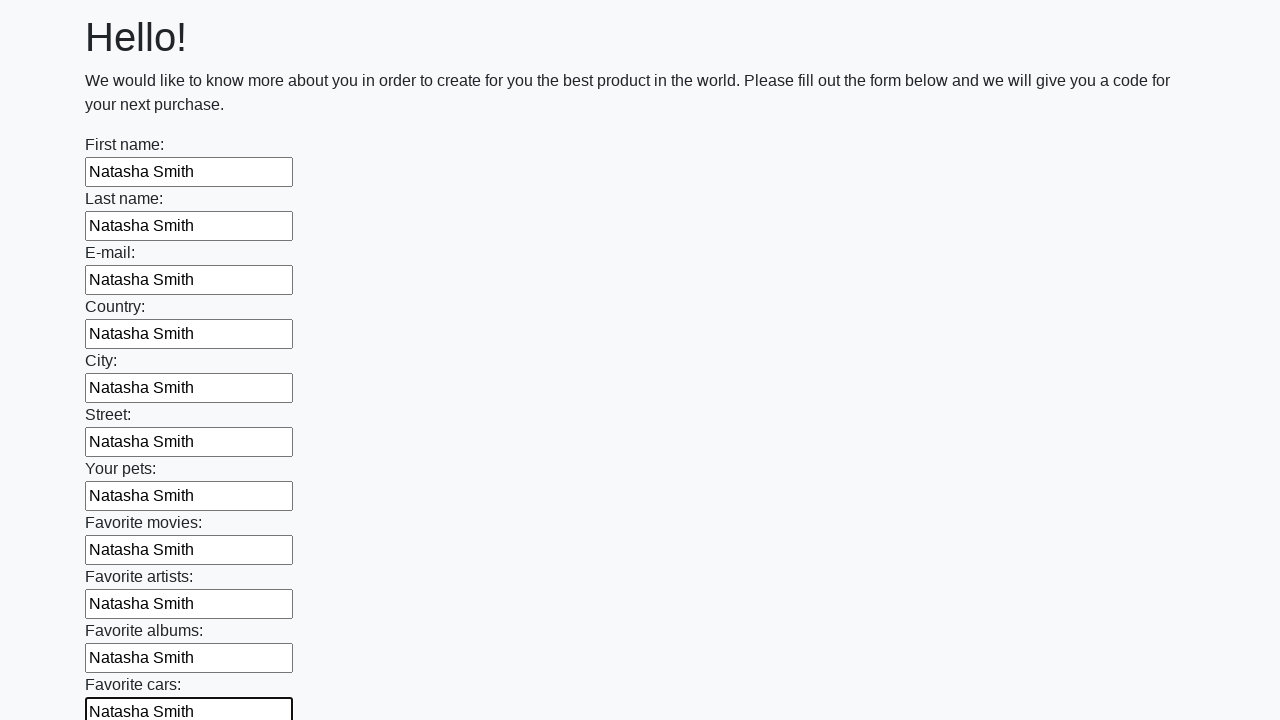

Filled input field with 'Natasha Smith' on input >> nth=11
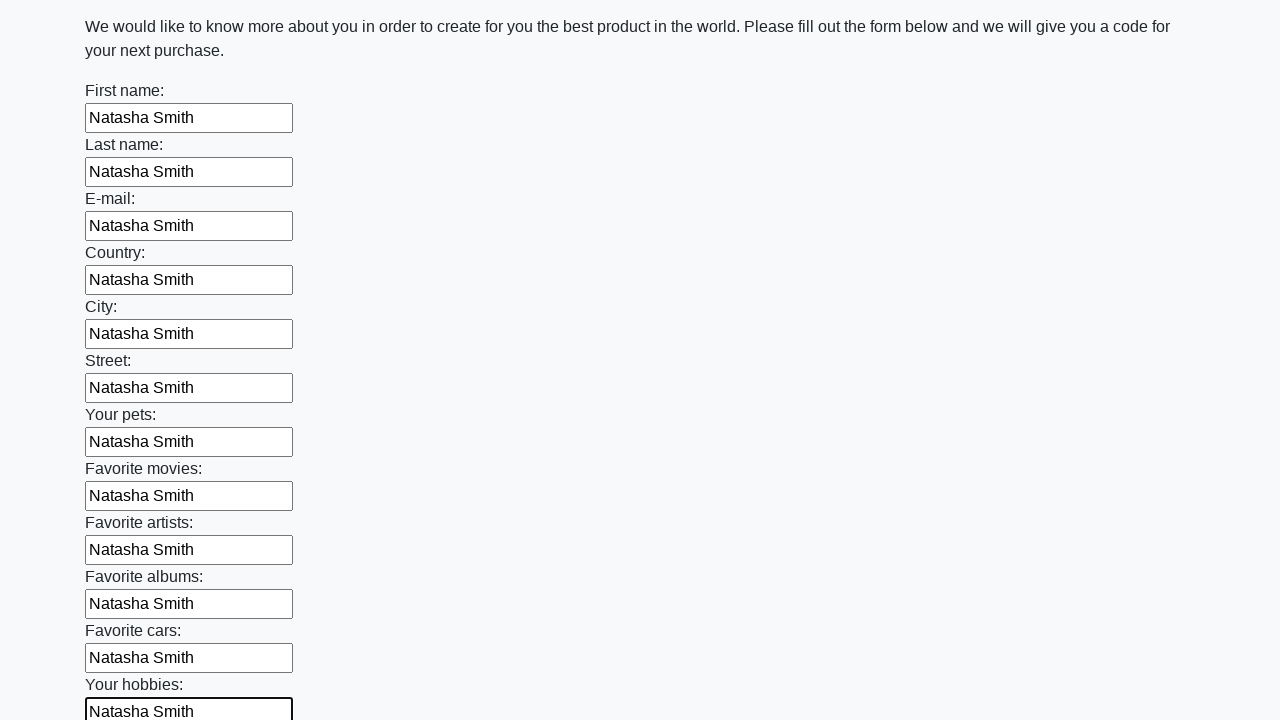

Filled input field with 'Natasha Smith' on input >> nth=12
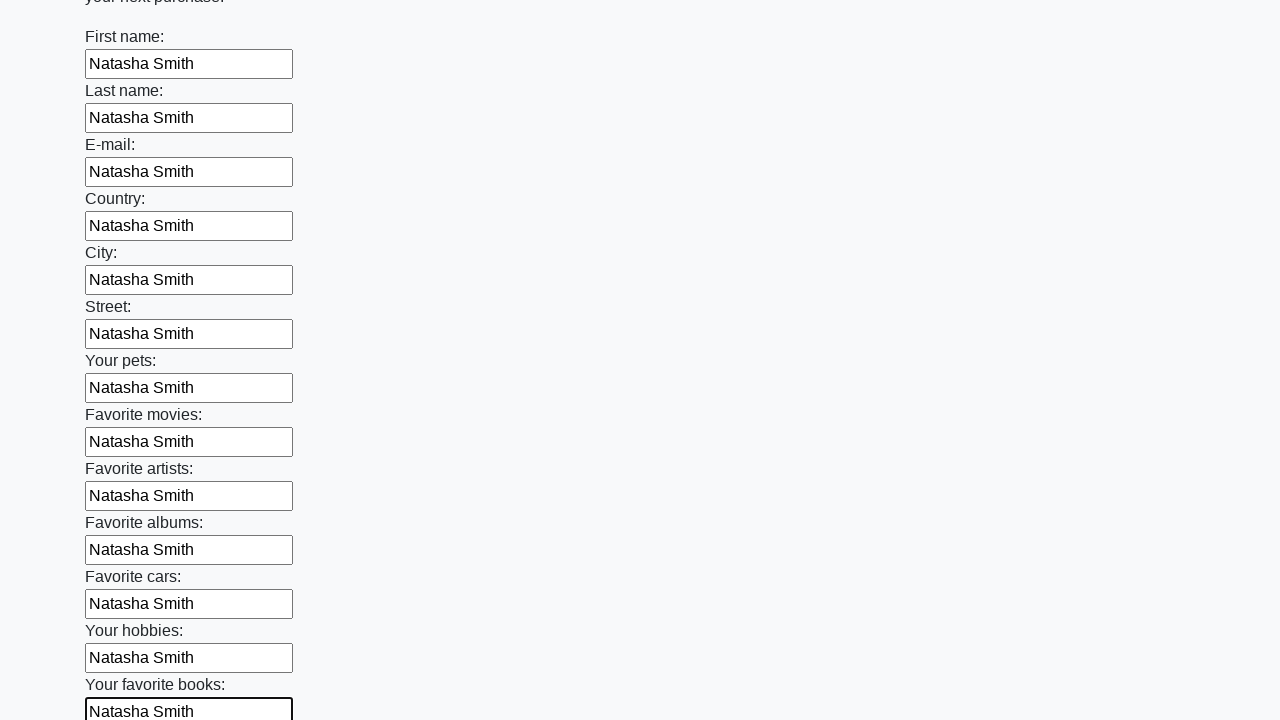

Filled input field with 'Natasha Smith' on input >> nth=13
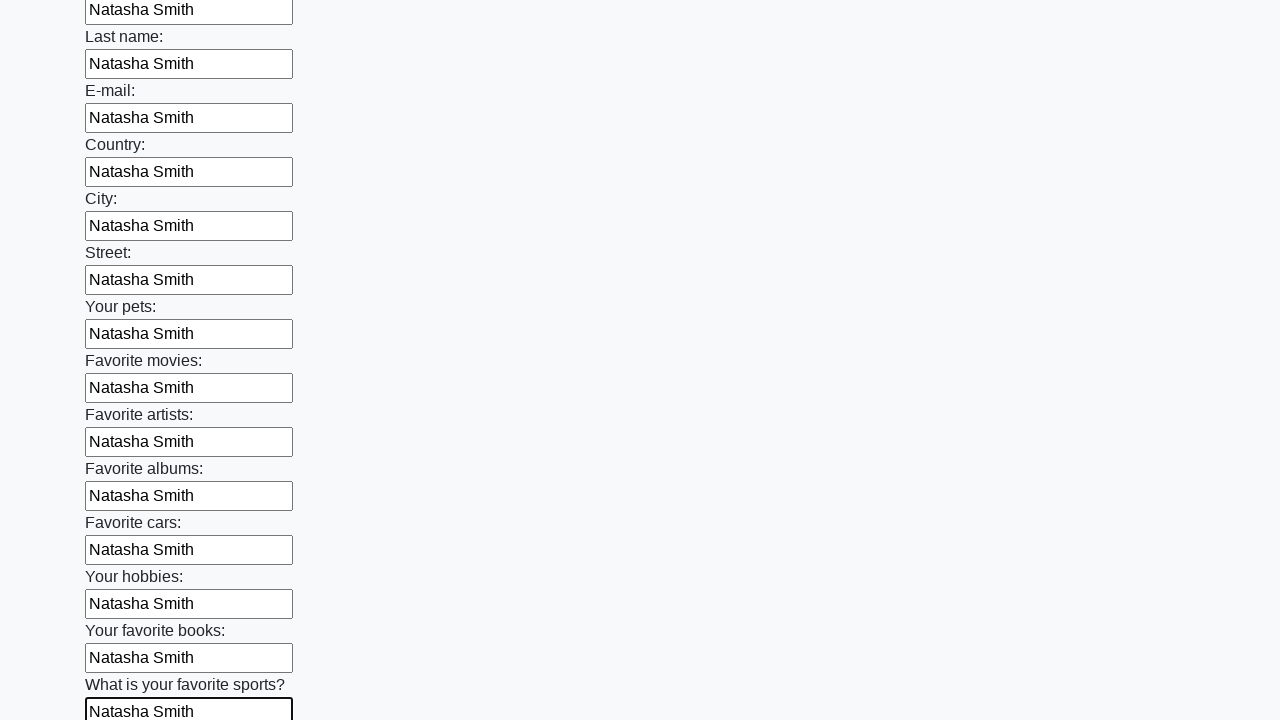

Filled input field with 'Natasha Smith' on input >> nth=14
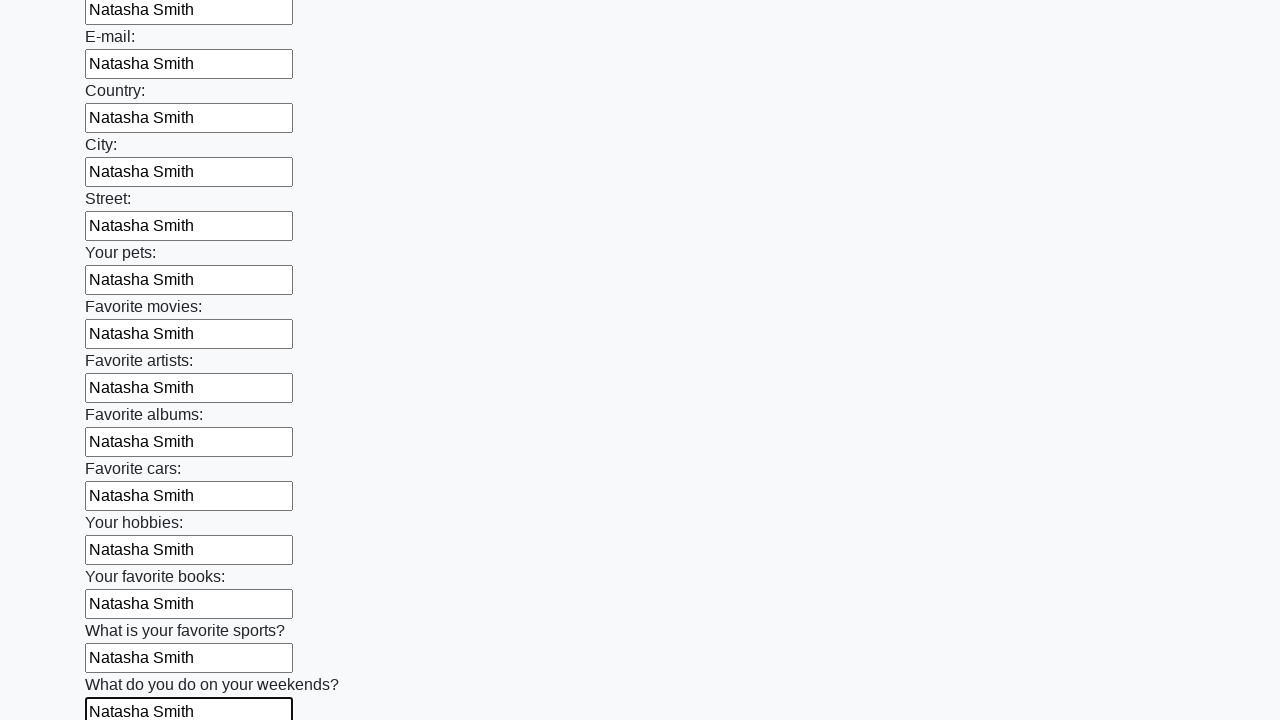

Filled input field with 'Natasha Smith' on input >> nth=15
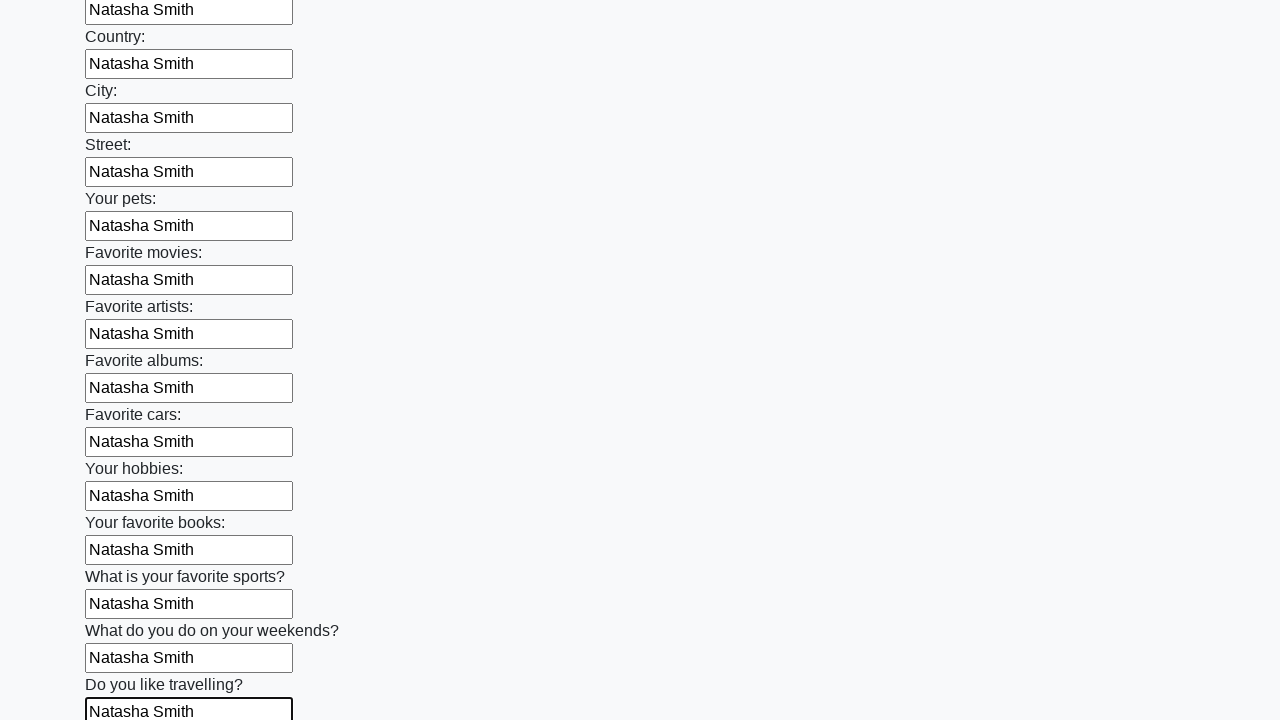

Filled input field with 'Natasha Smith' on input >> nth=16
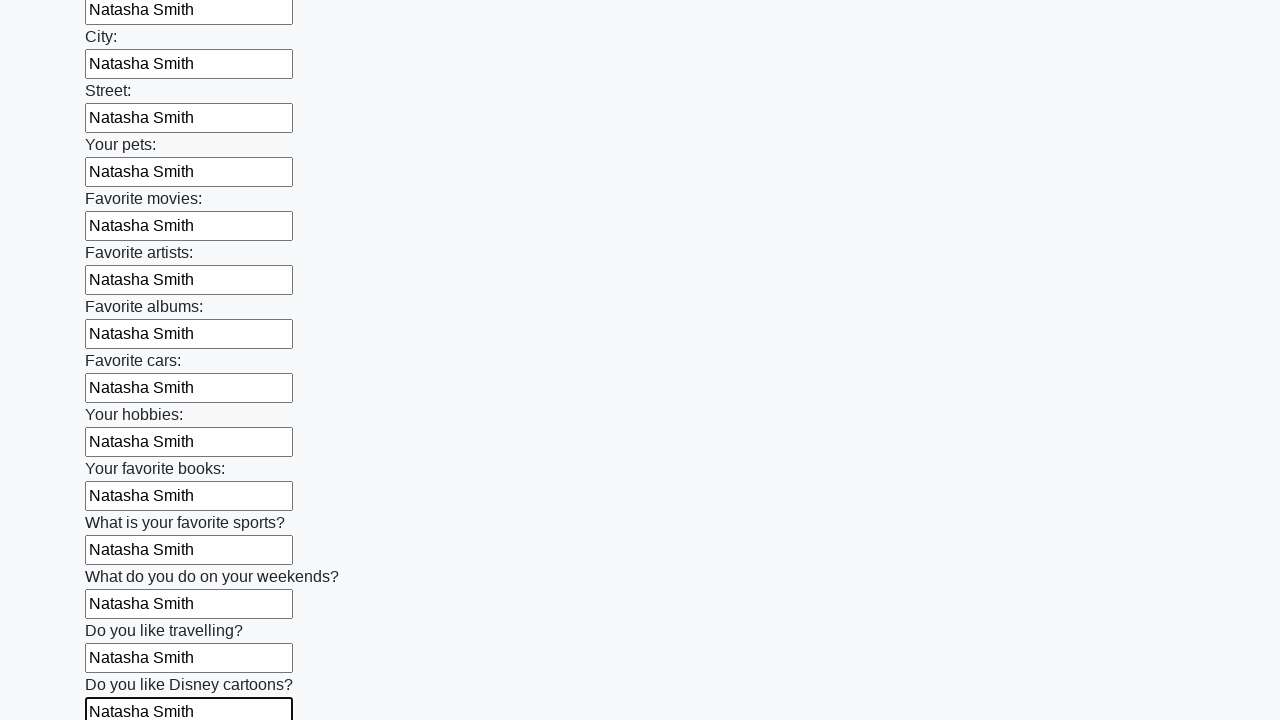

Filled input field with 'Natasha Smith' on input >> nth=17
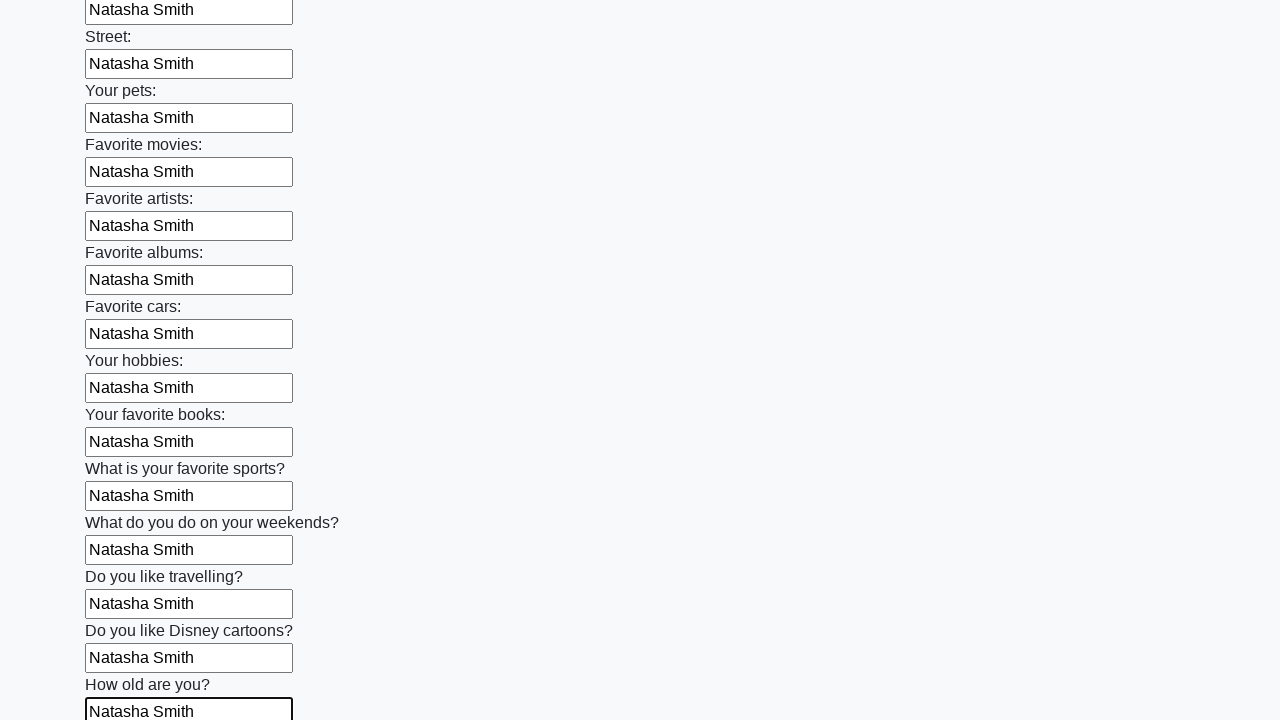

Filled input field with 'Natasha Smith' on input >> nth=18
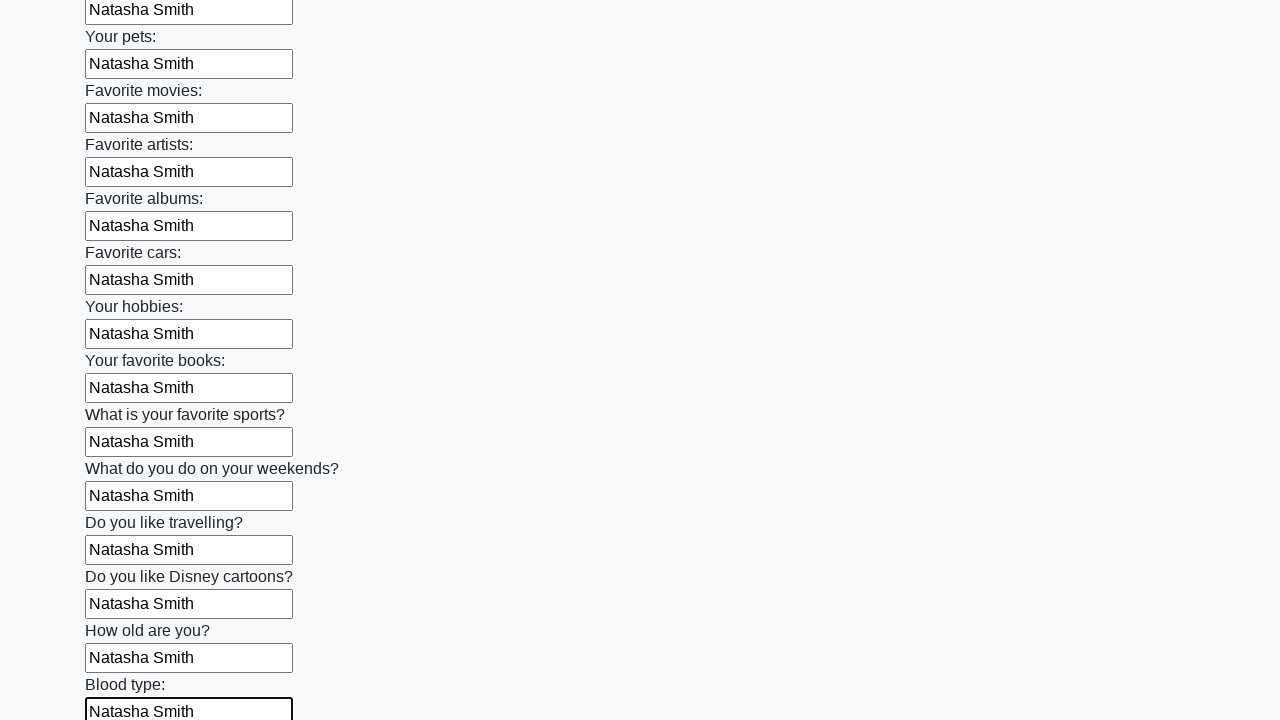

Filled input field with 'Natasha Smith' on input >> nth=19
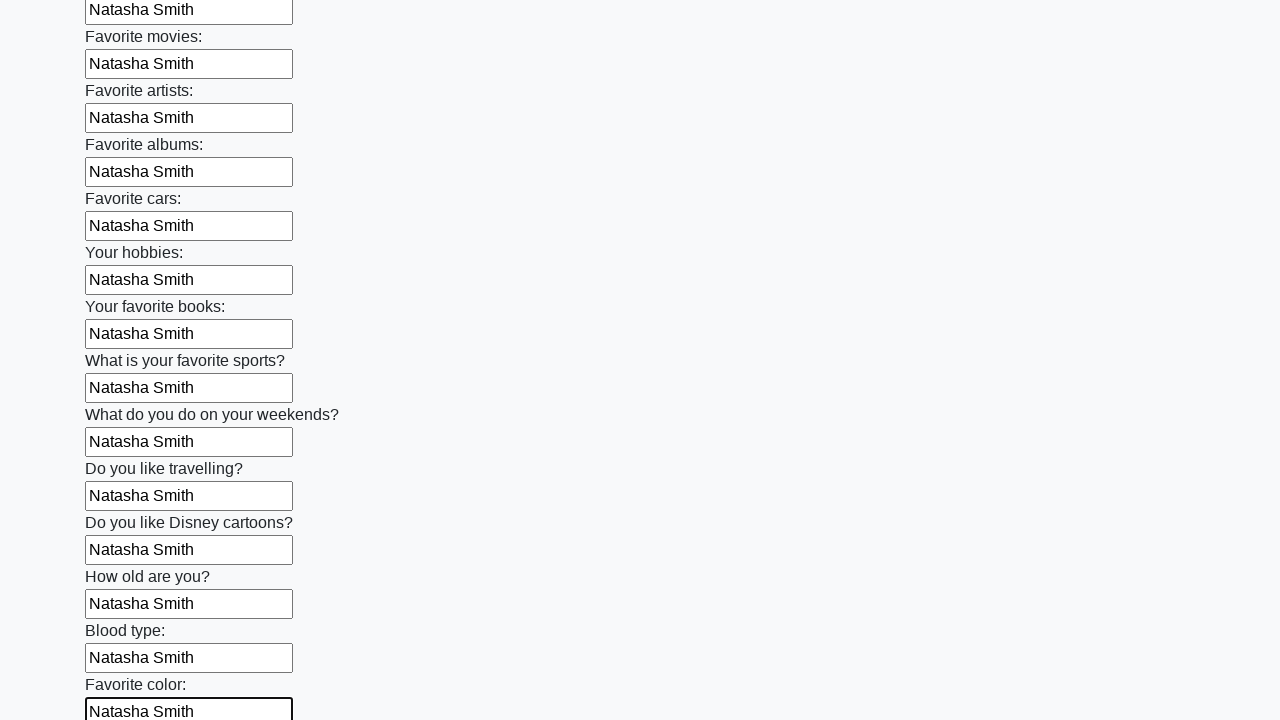

Filled input field with 'Natasha Smith' on input >> nth=20
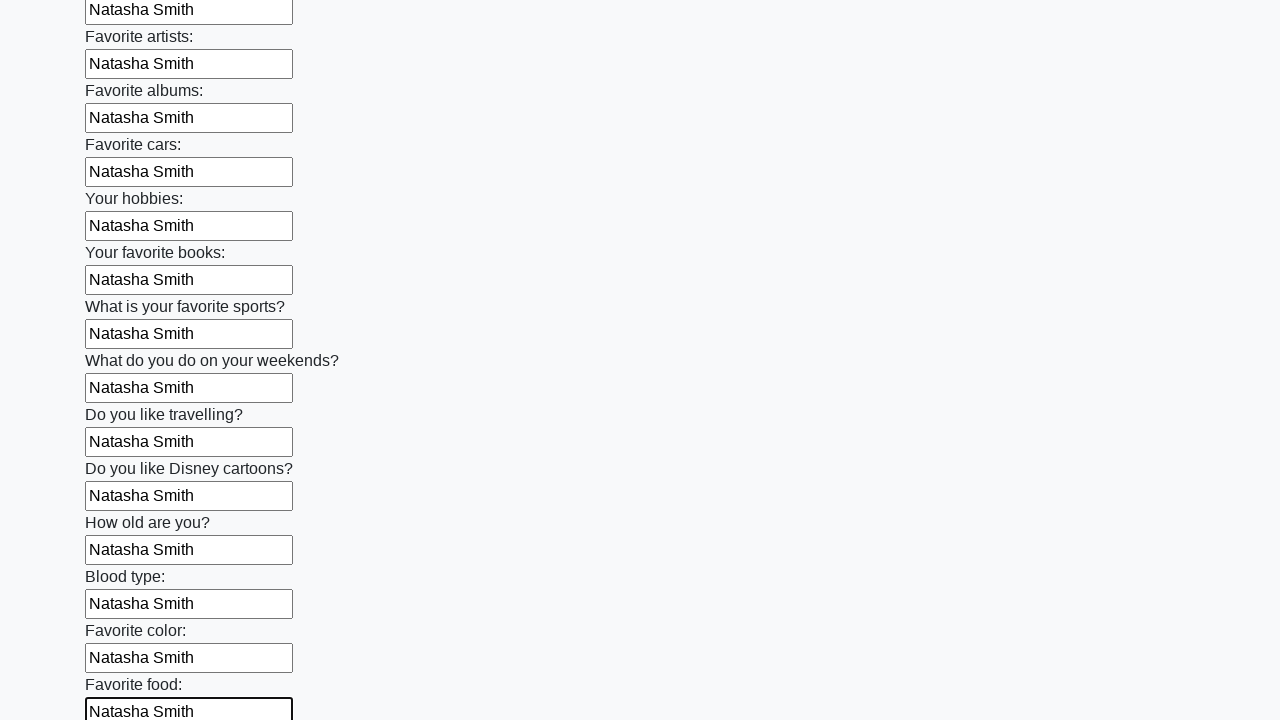

Filled input field with 'Natasha Smith' on input >> nth=21
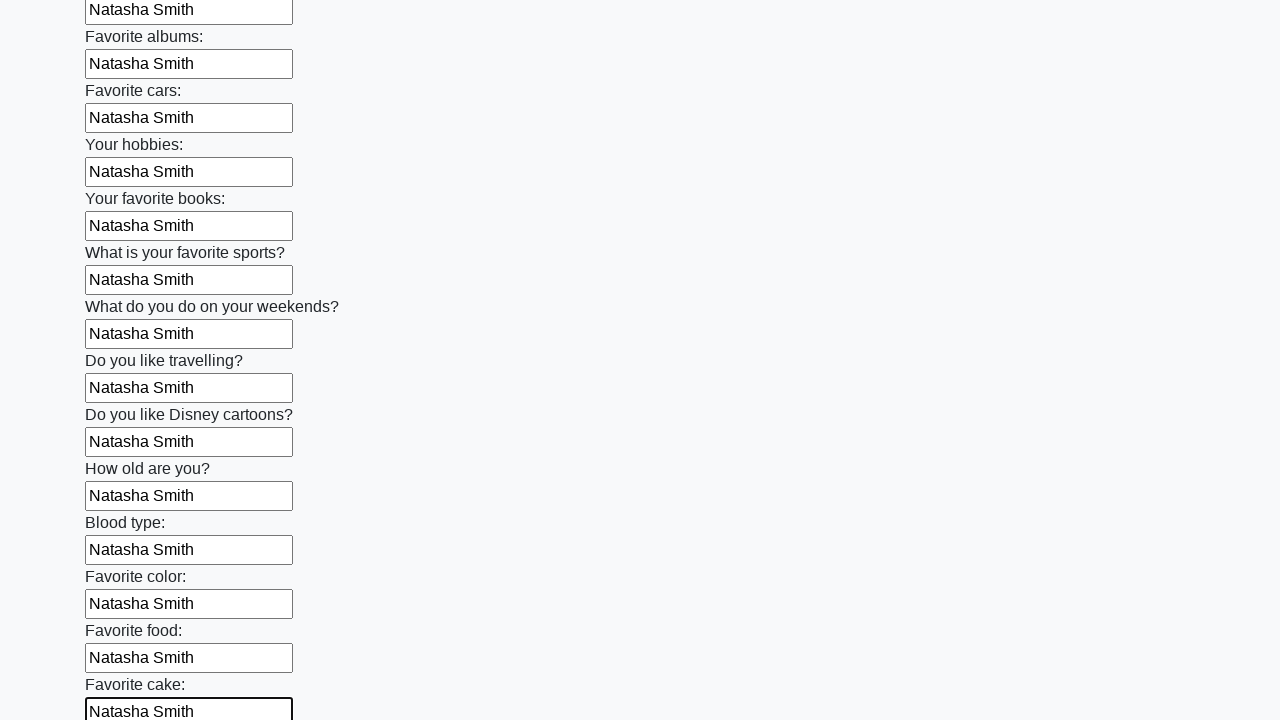

Filled input field with 'Natasha Smith' on input >> nth=22
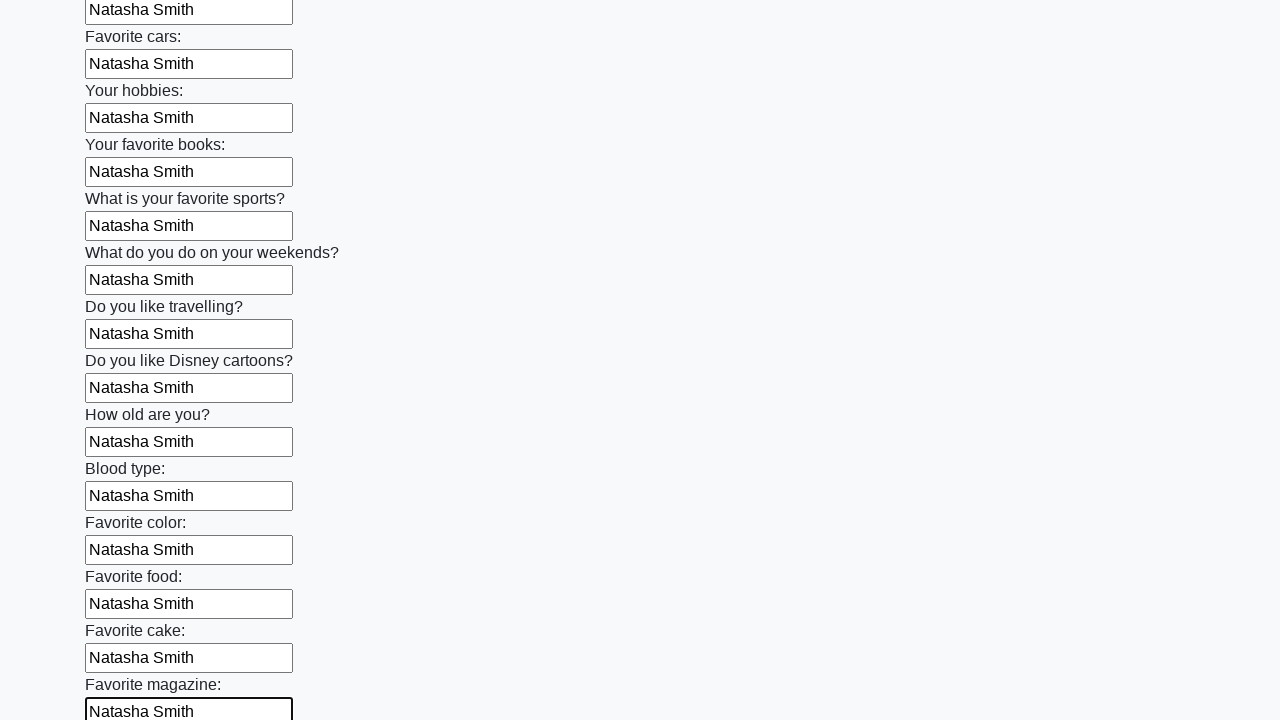

Filled input field with 'Natasha Smith' on input >> nth=23
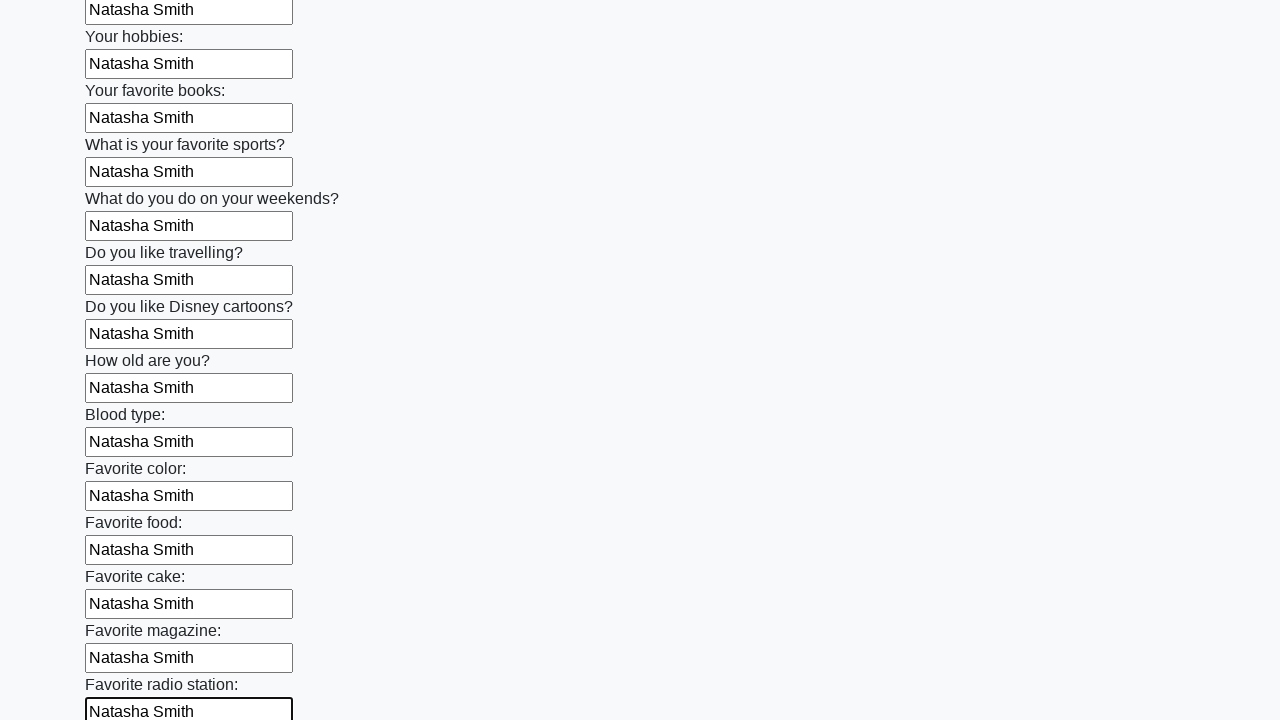

Filled input field with 'Natasha Smith' on input >> nth=24
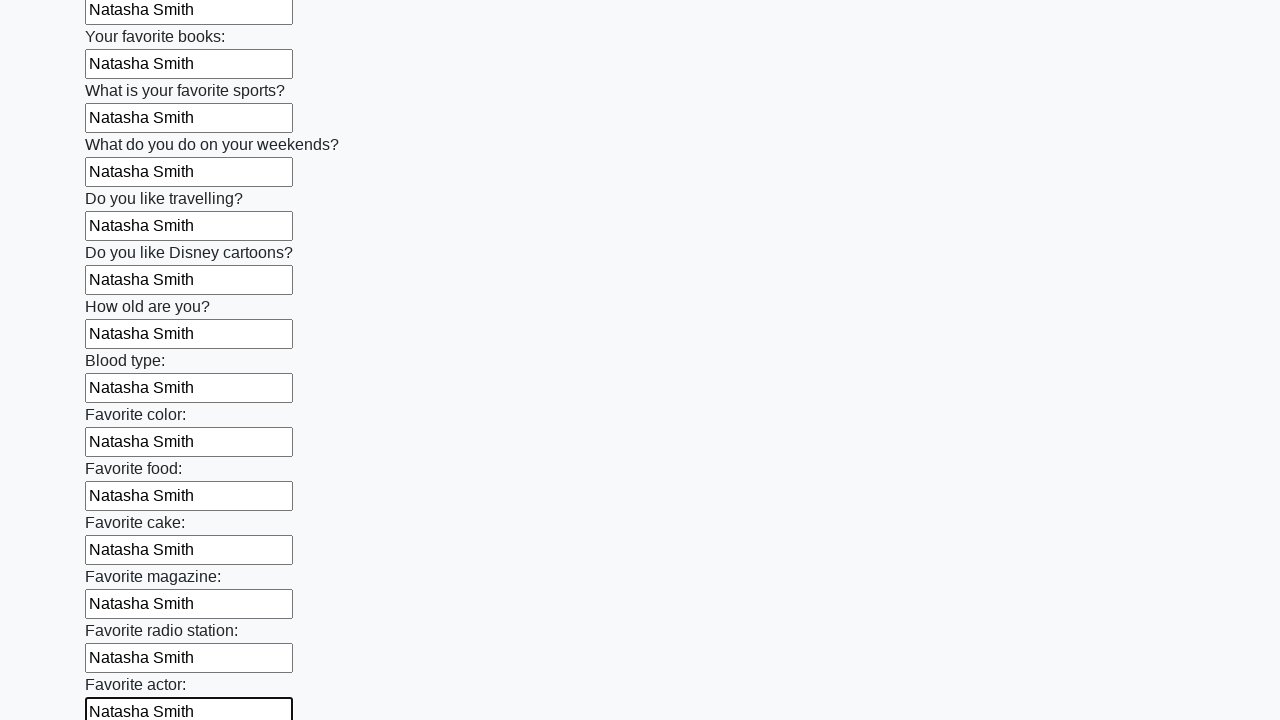

Filled input field with 'Natasha Smith' on input >> nth=25
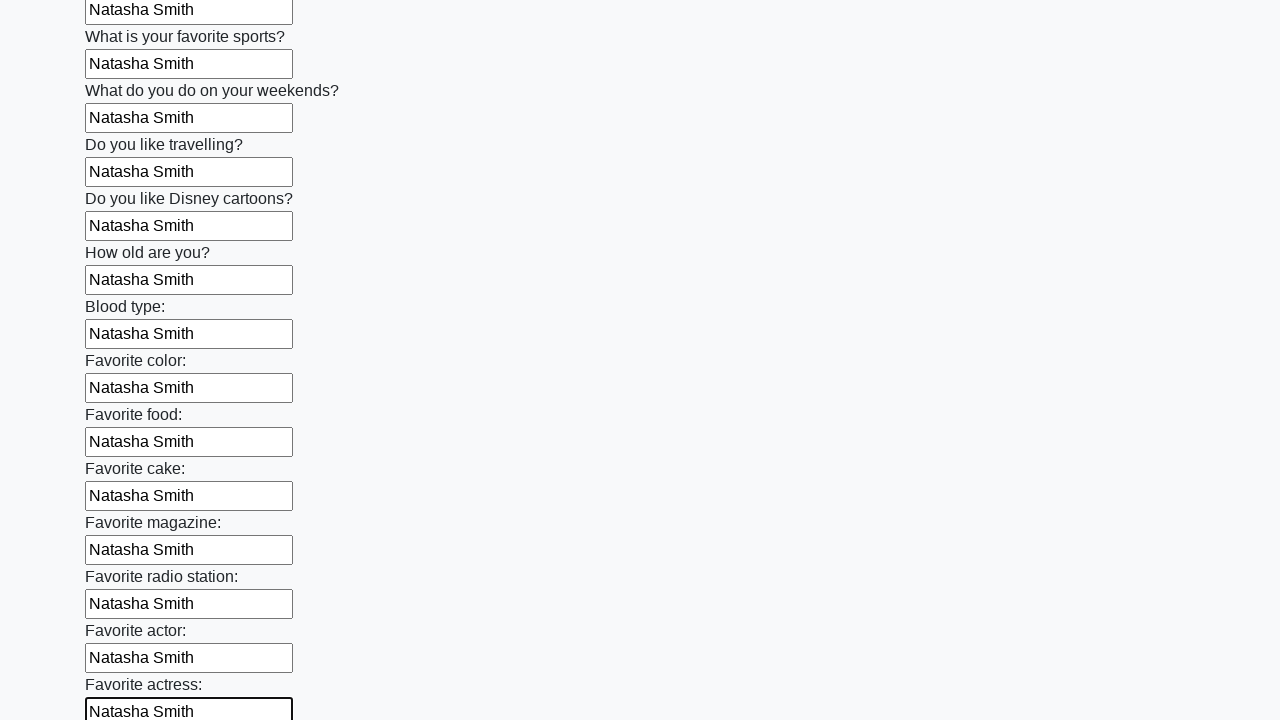

Filled input field with 'Natasha Smith' on input >> nth=26
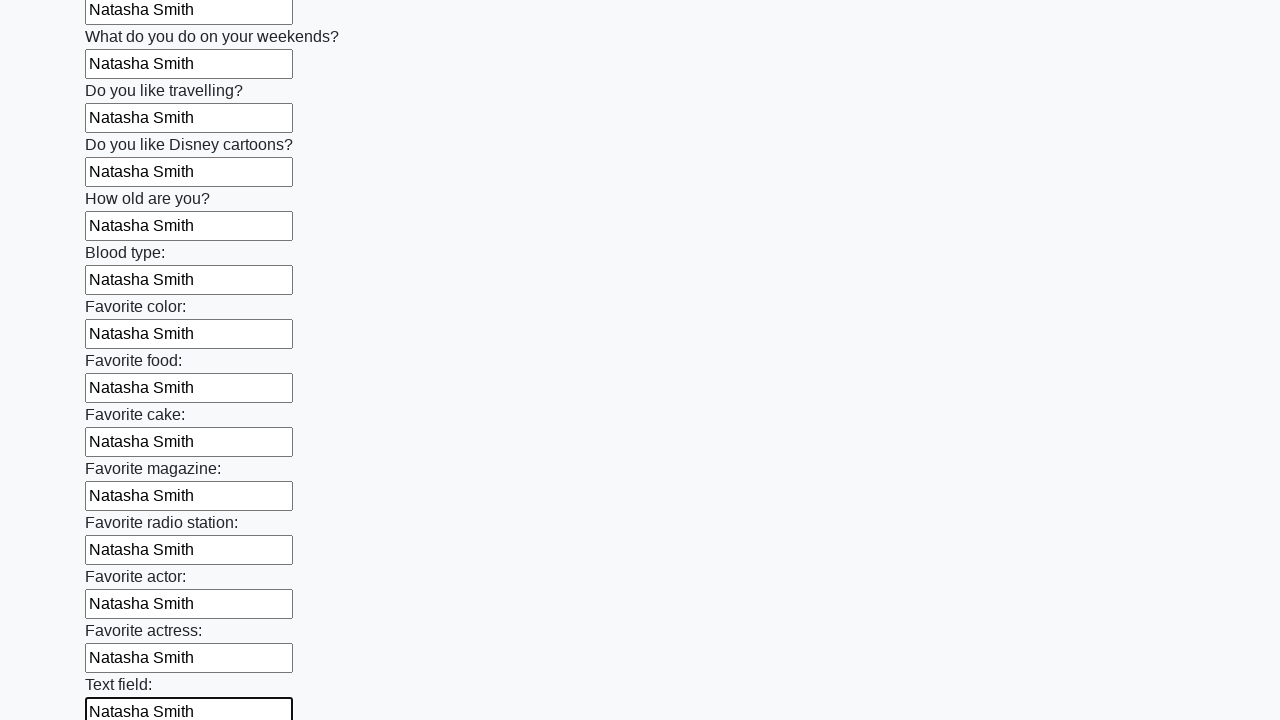

Filled input field with 'Natasha Smith' on input >> nth=27
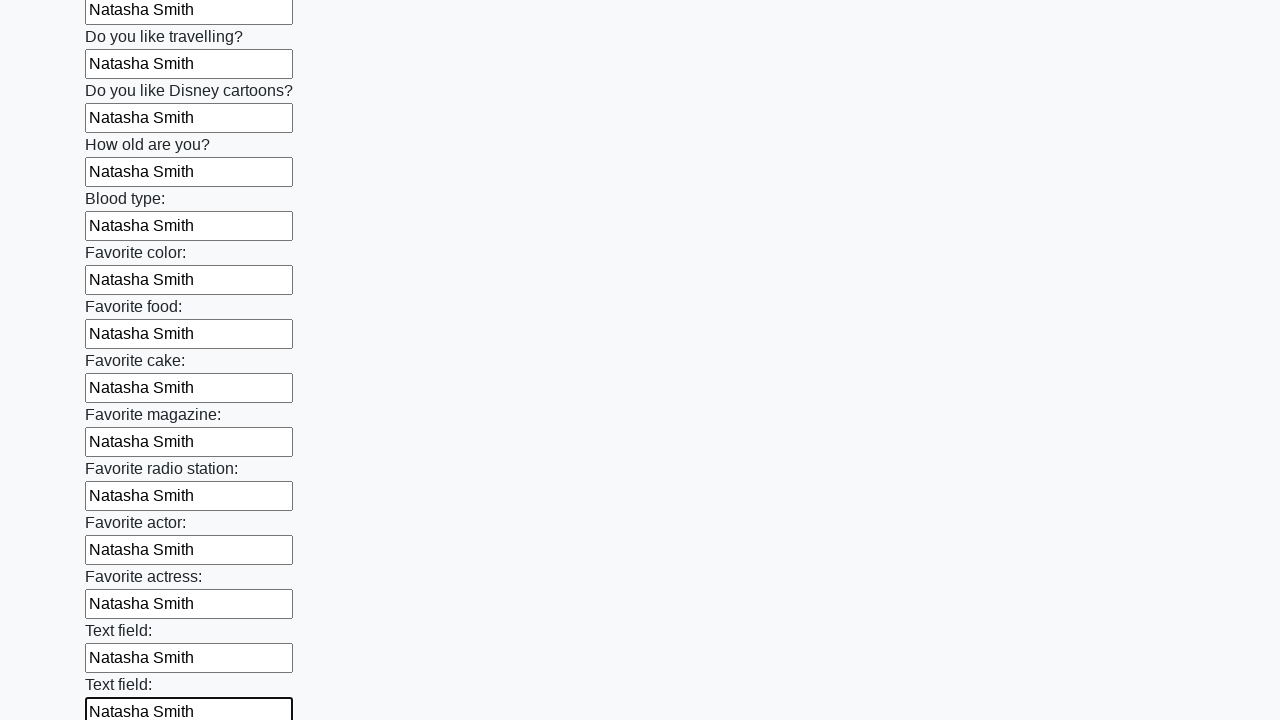

Filled input field with 'Natasha Smith' on input >> nth=28
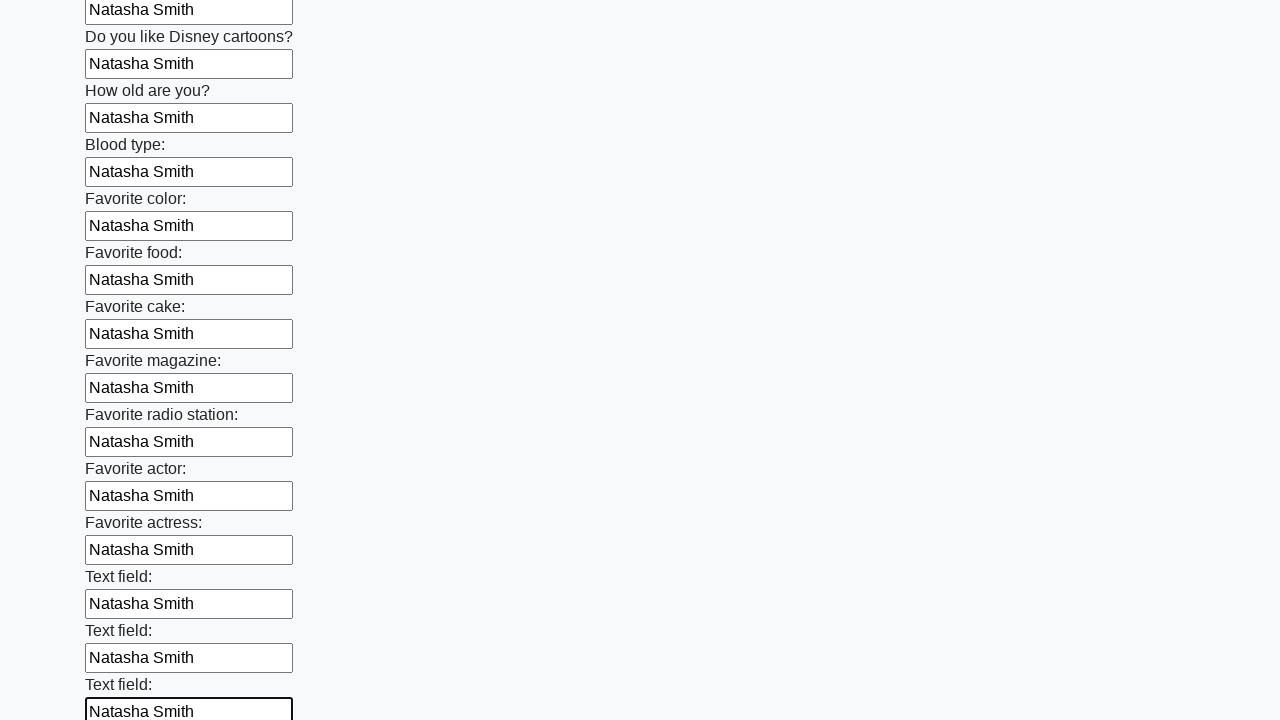

Filled input field with 'Natasha Smith' on input >> nth=29
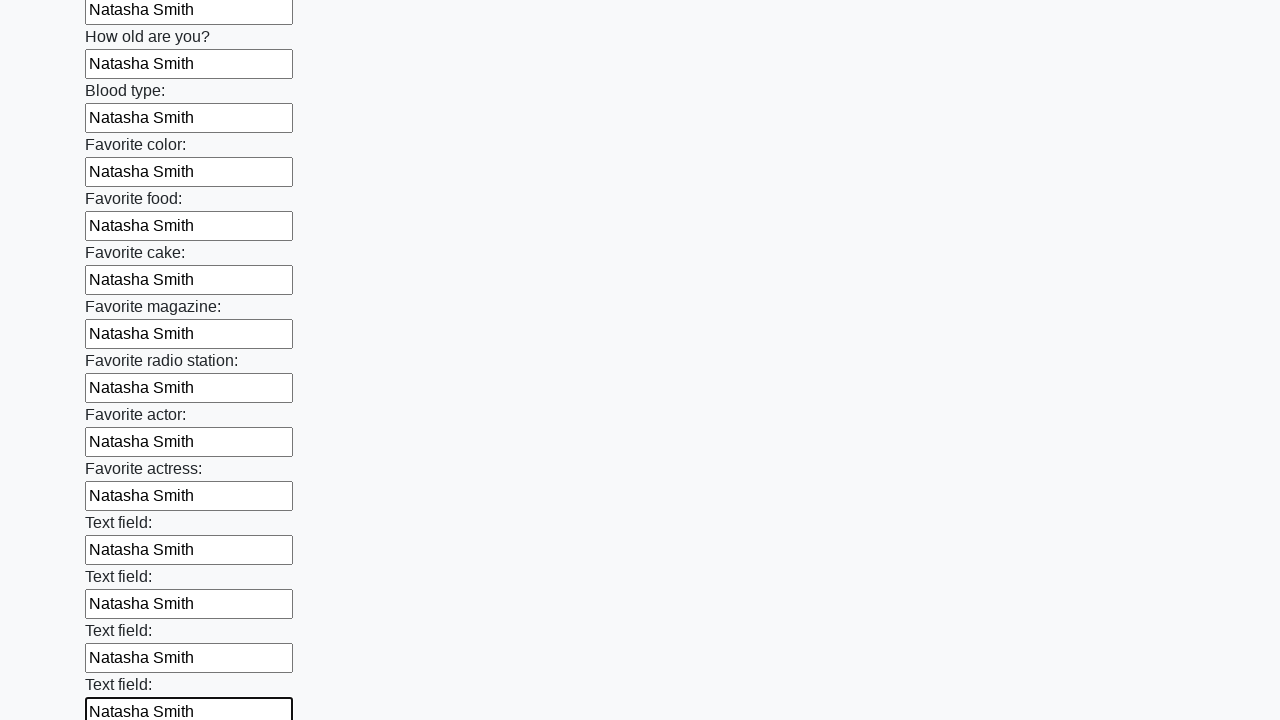

Filled input field with 'Natasha Smith' on input >> nth=30
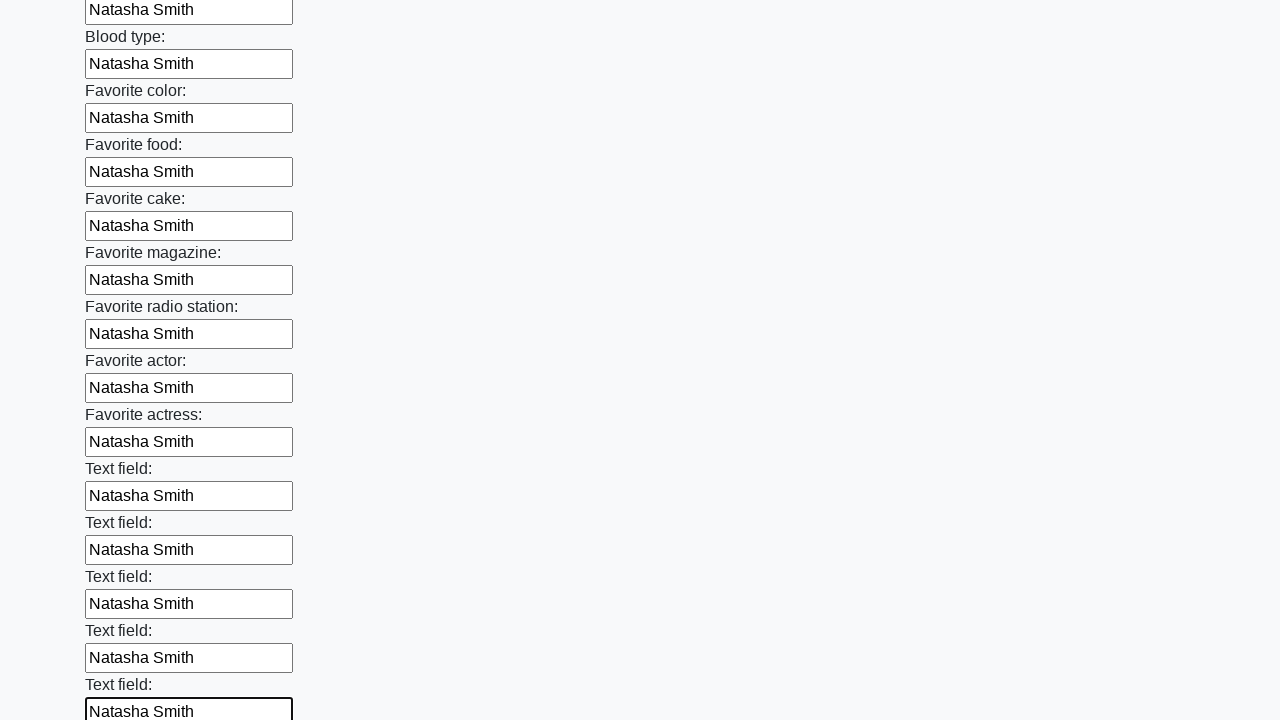

Filled input field with 'Natasha Smith' on input >> nth=31
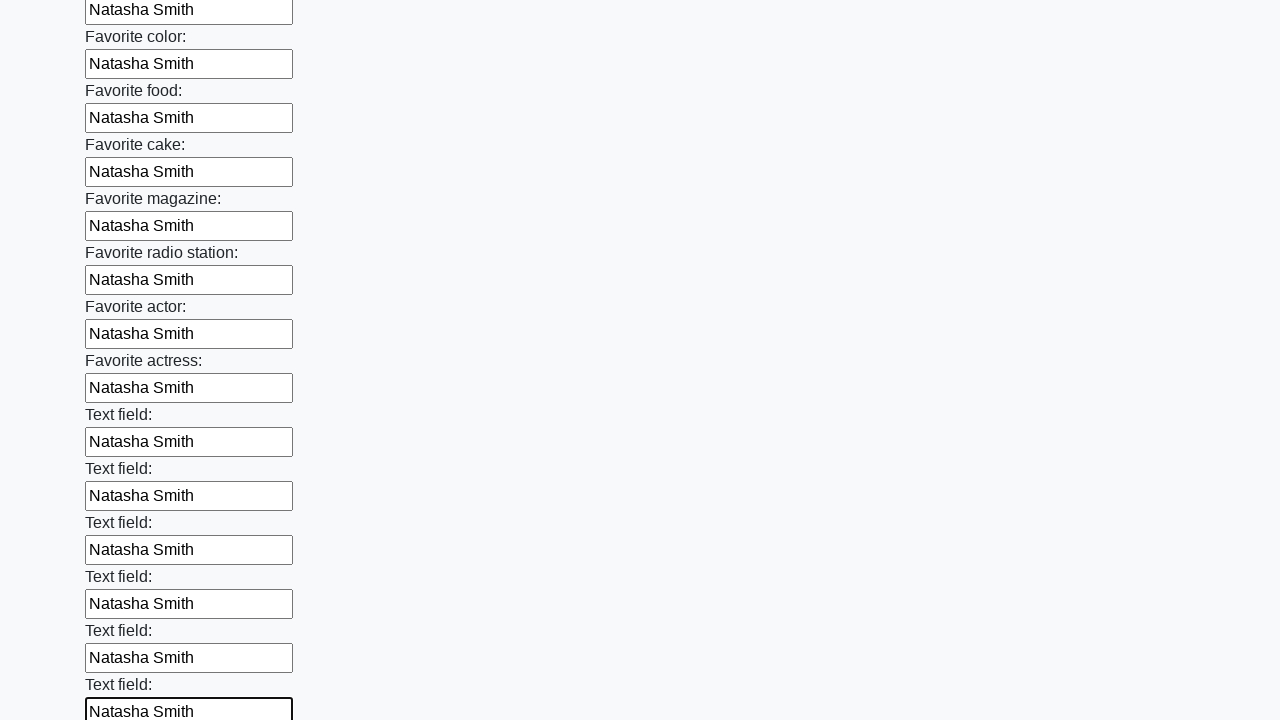

Filled input field with 'Natasha Smith' on input >> nth=32
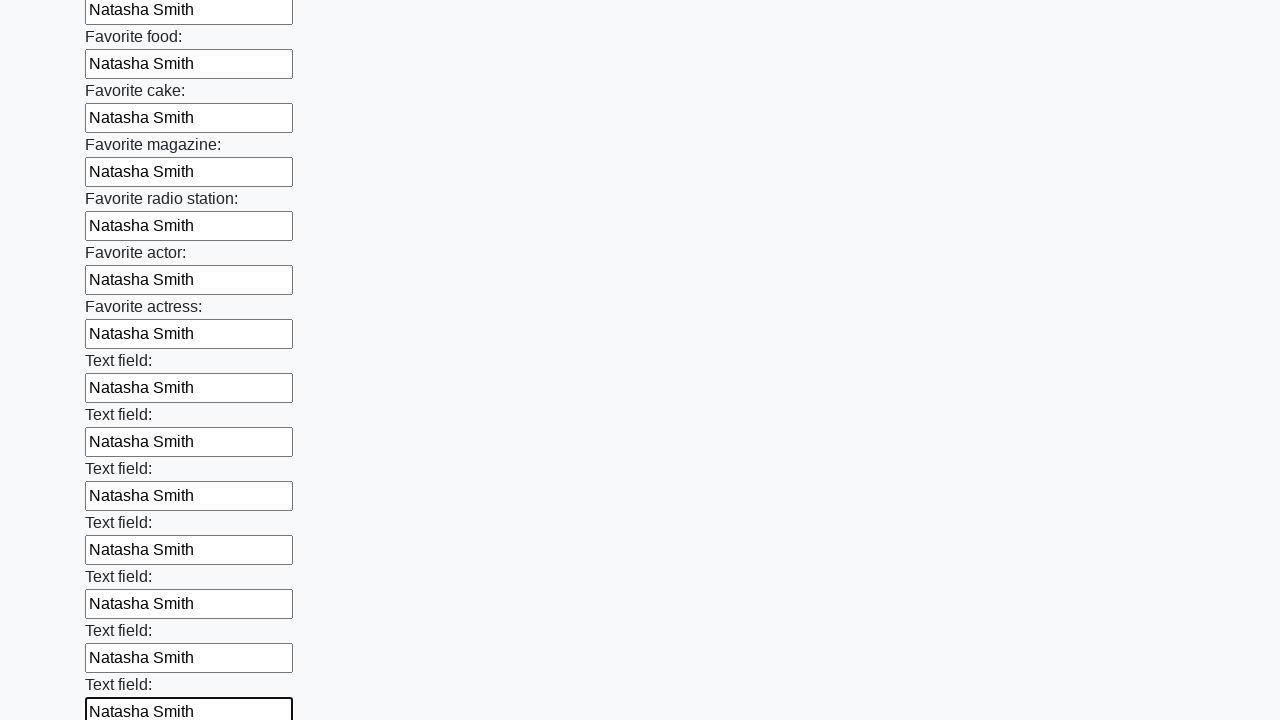

Filled input field with 'Natasha Smith' on input >> nth=33
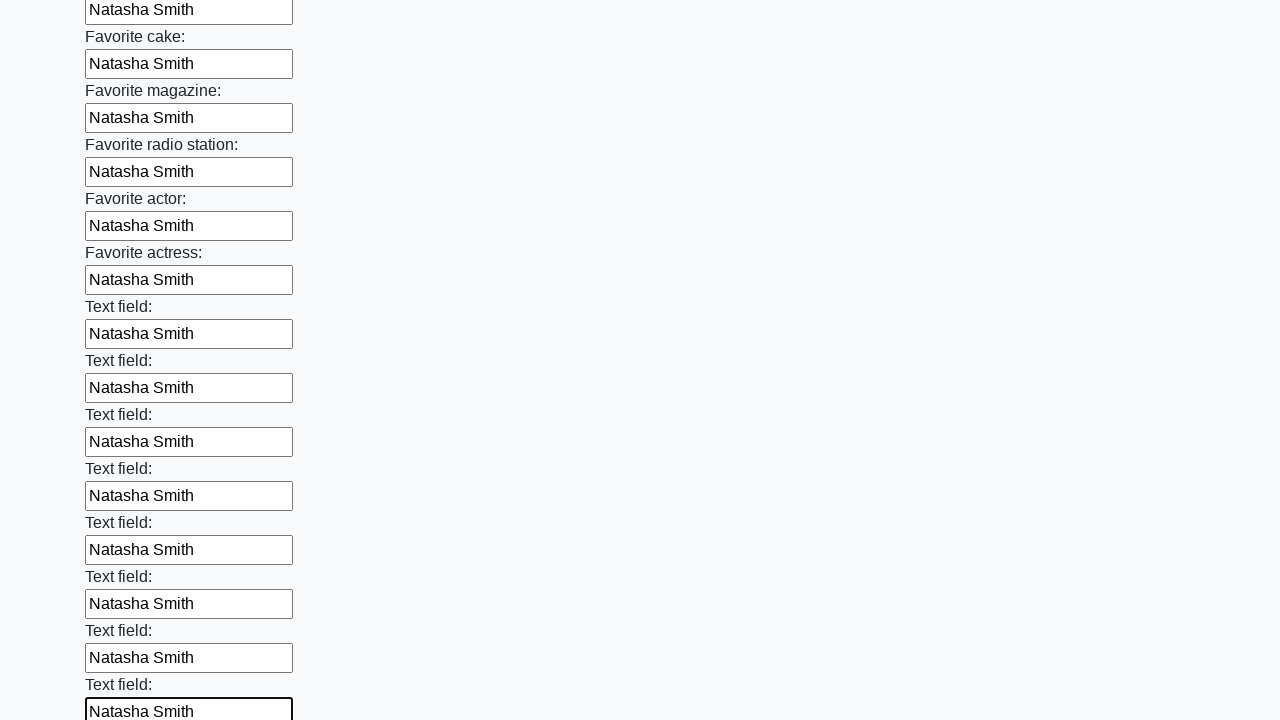

Filled input field with 'Natasha Smith' on input >> nth=34
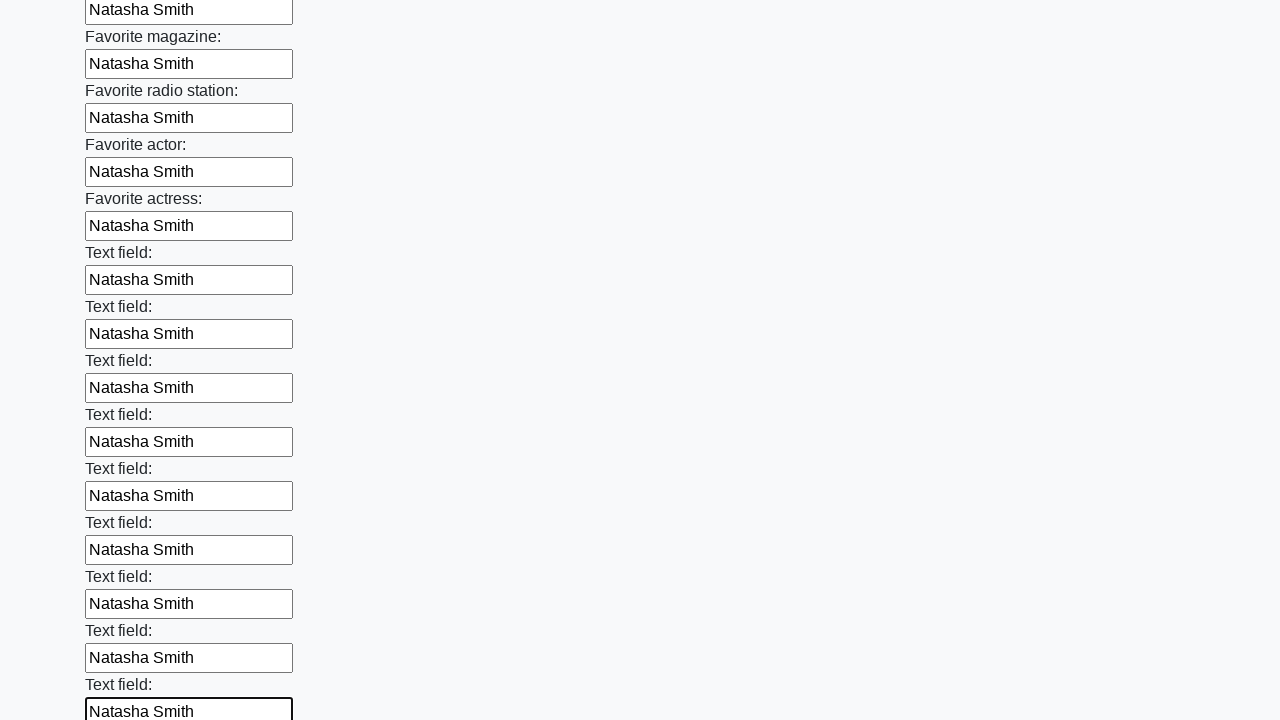

Filled input field with 'Natasha Smith' on input >> nth=35
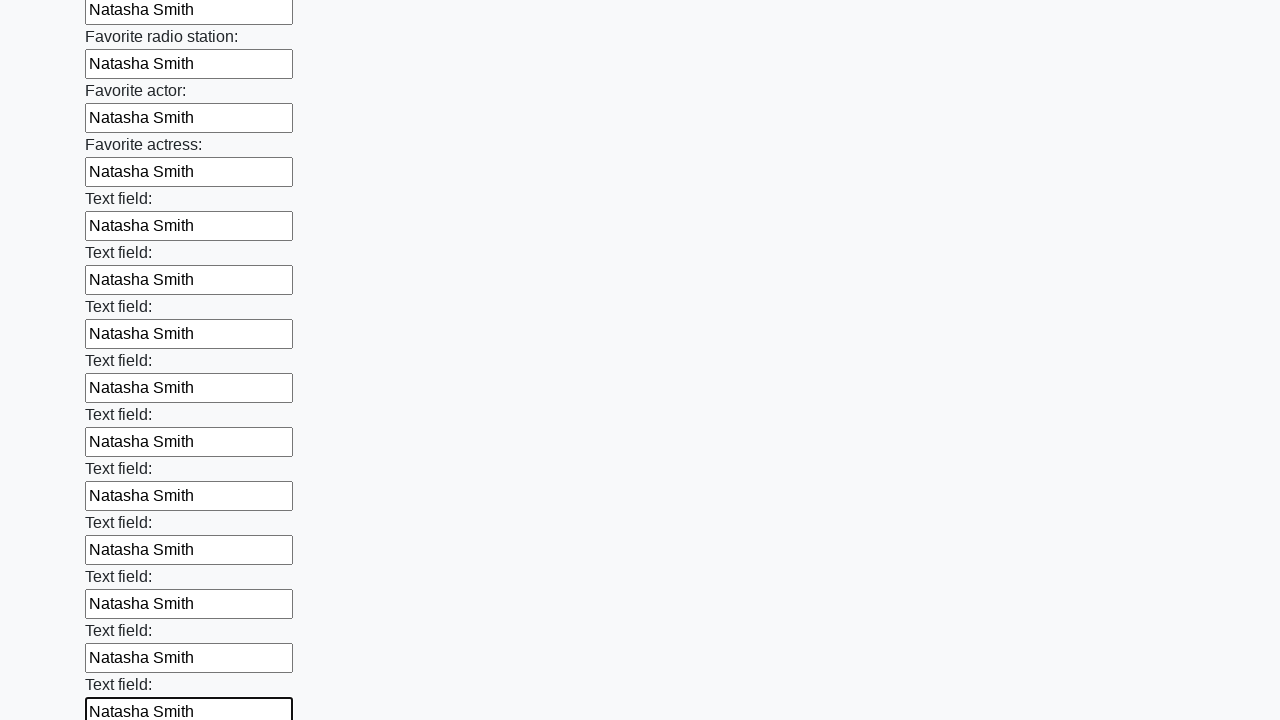

Filled input field with 'Natasha Smith' on input >> nth=36
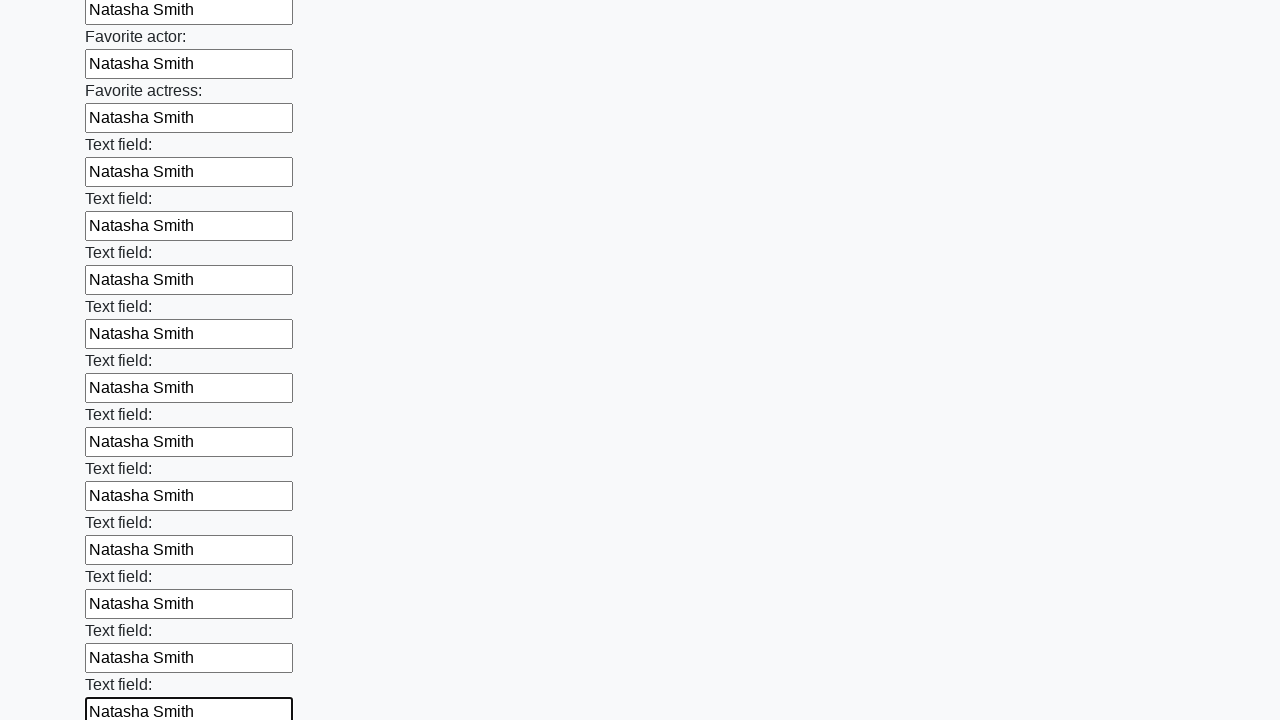

Filled input field with 'Natasha Smith' on input >> nth=37
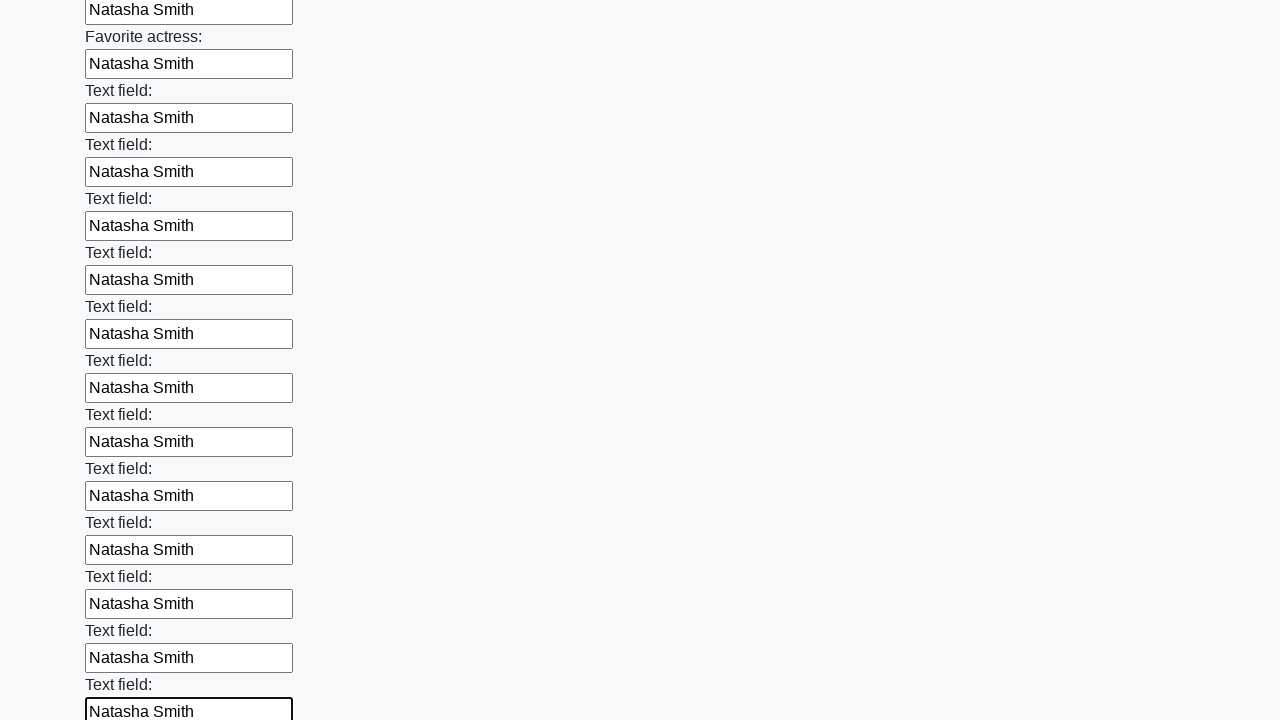

Filled input field with 'Natasha Smith' on input >> nth=38
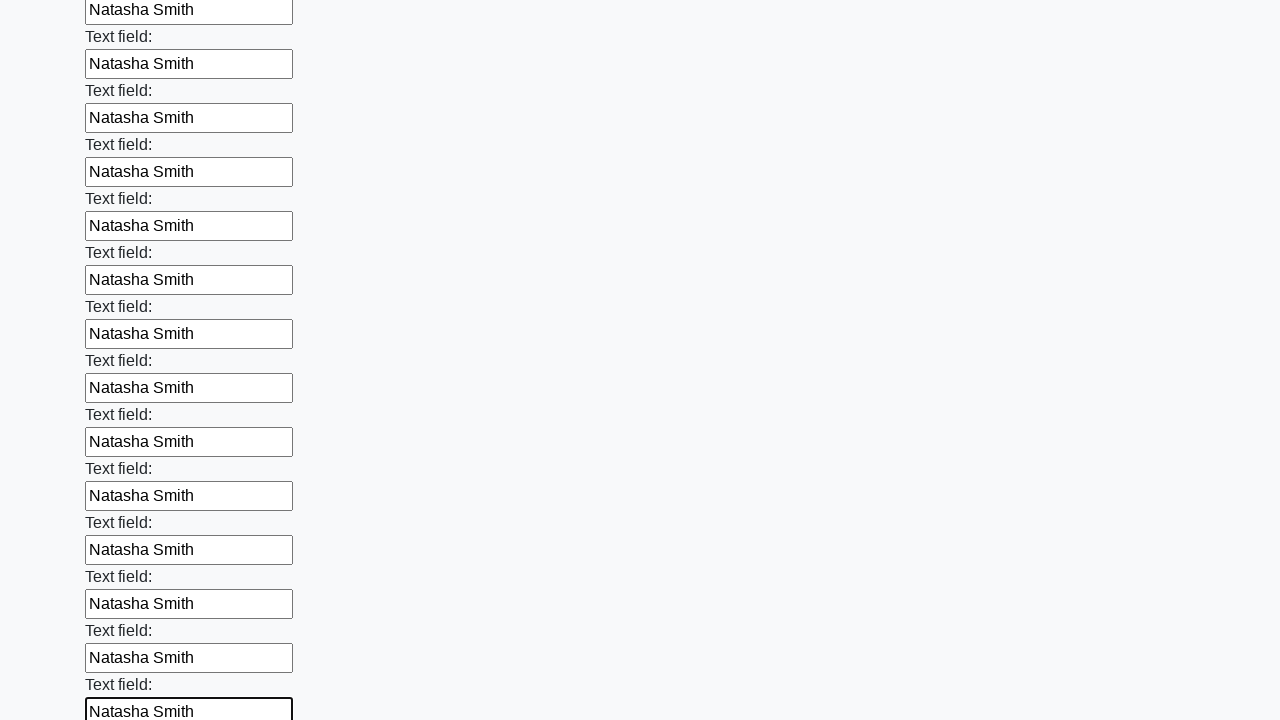

Filled input field with 'Natasha Smith' on input >> nth=39
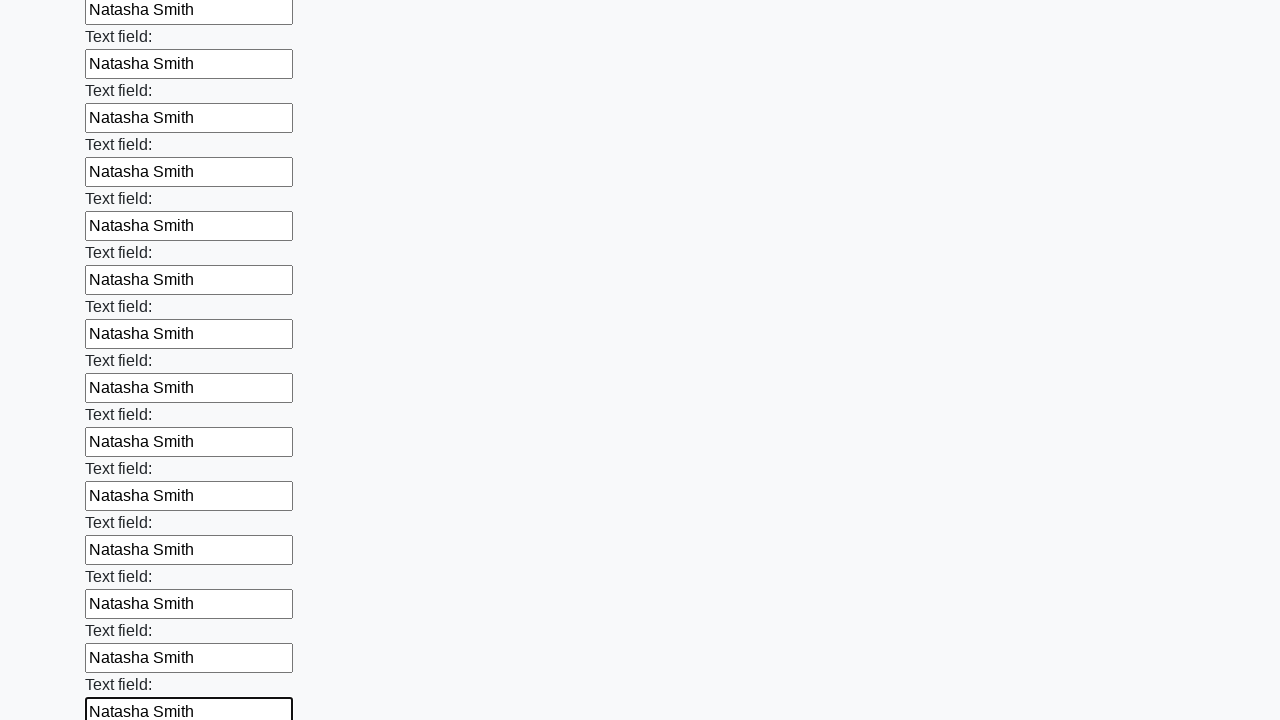

Filled input field with 'Natasha Smith' on input >> nth=40
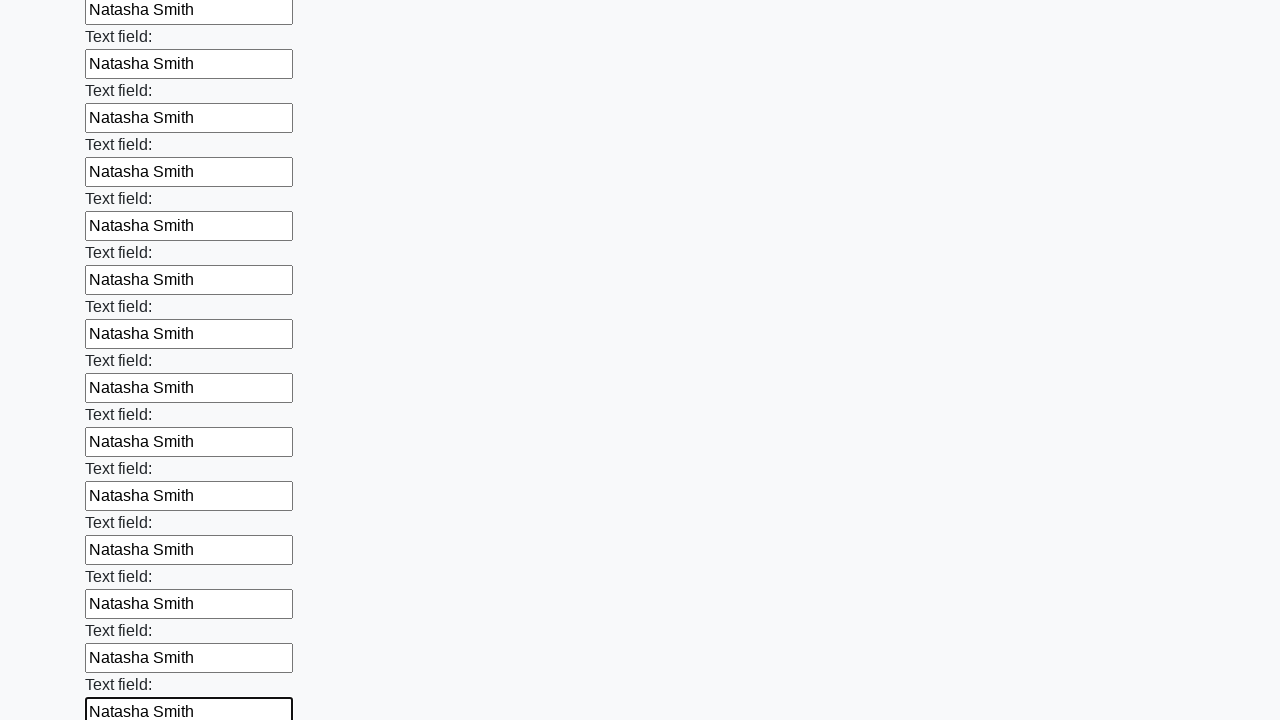

Filled input field with 'Natasha Smith' on input >> nth=41
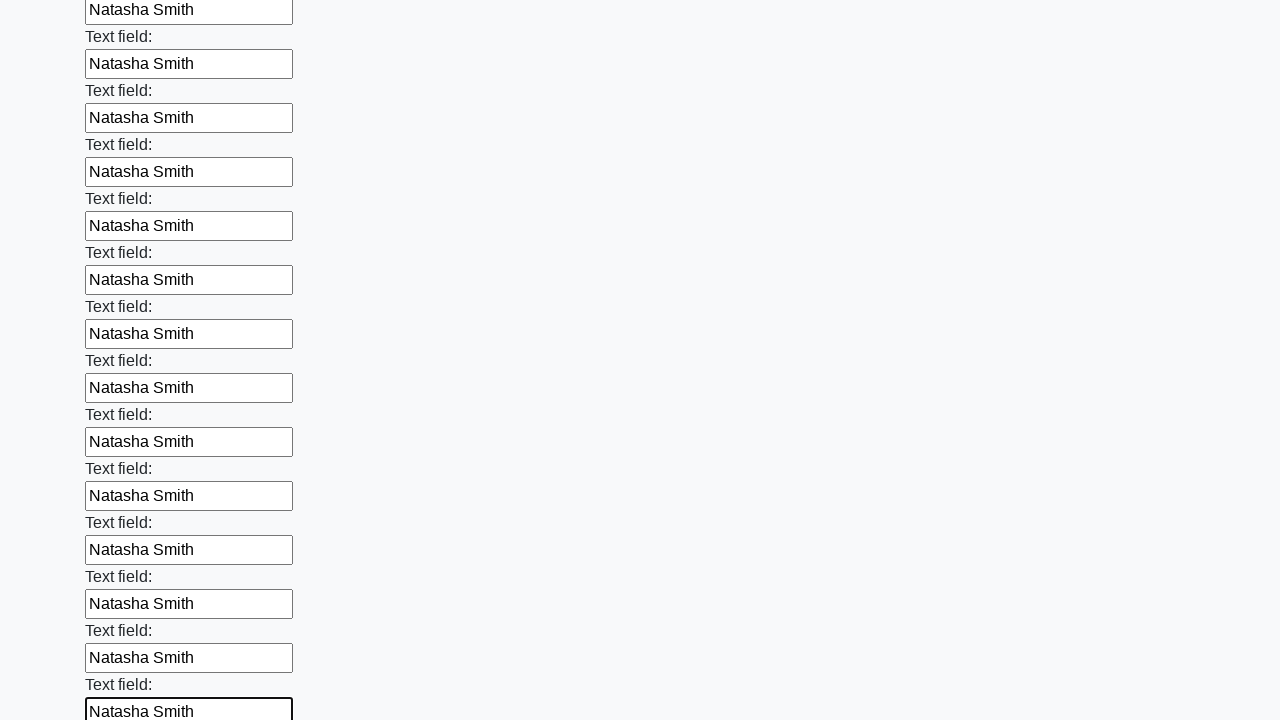

Filled input field with 'Natasha Smith' on input >> nth=42
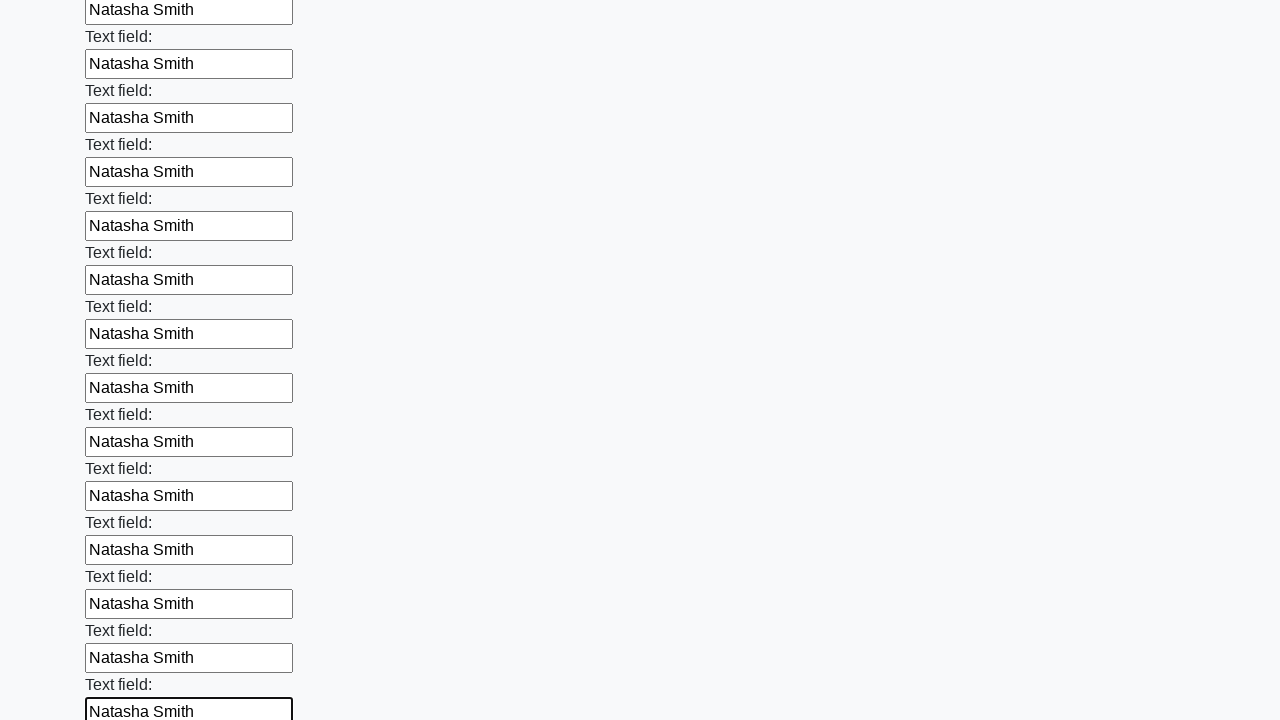

Filled input field with 'Natasha Smith' on input >> nth=43
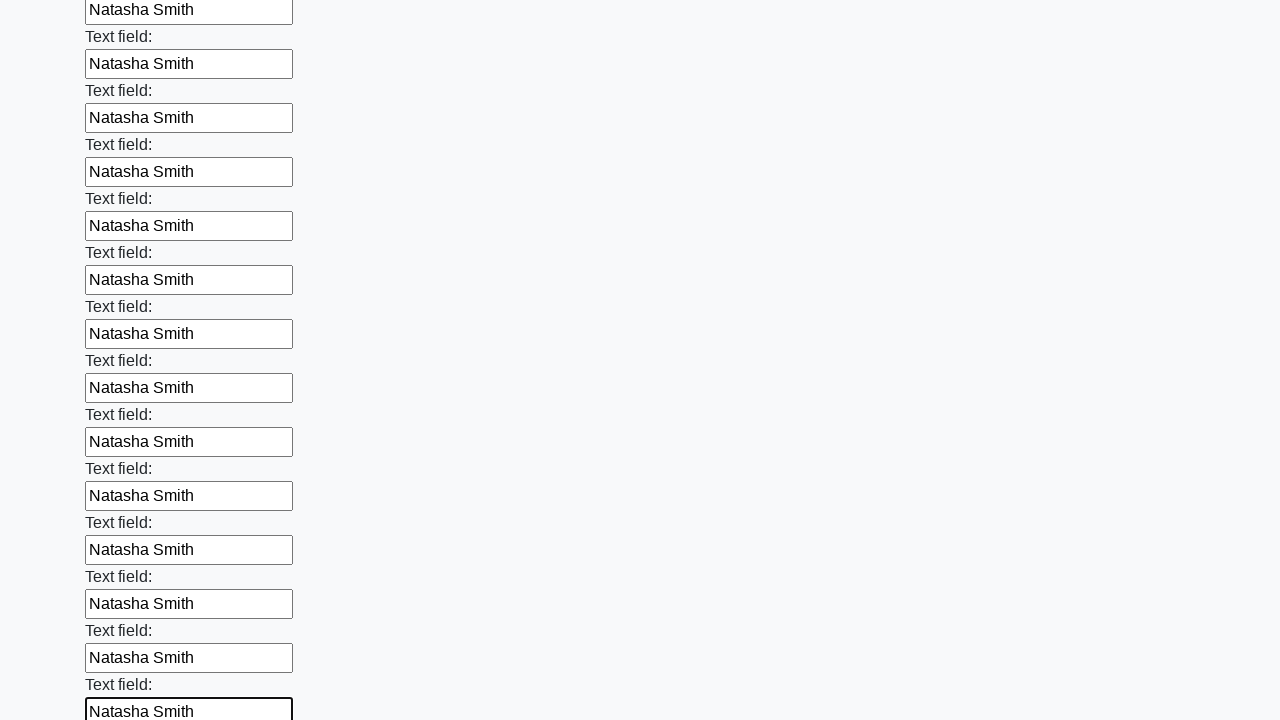

Filled input field with 'Natasha Smith' on input >> nth=44
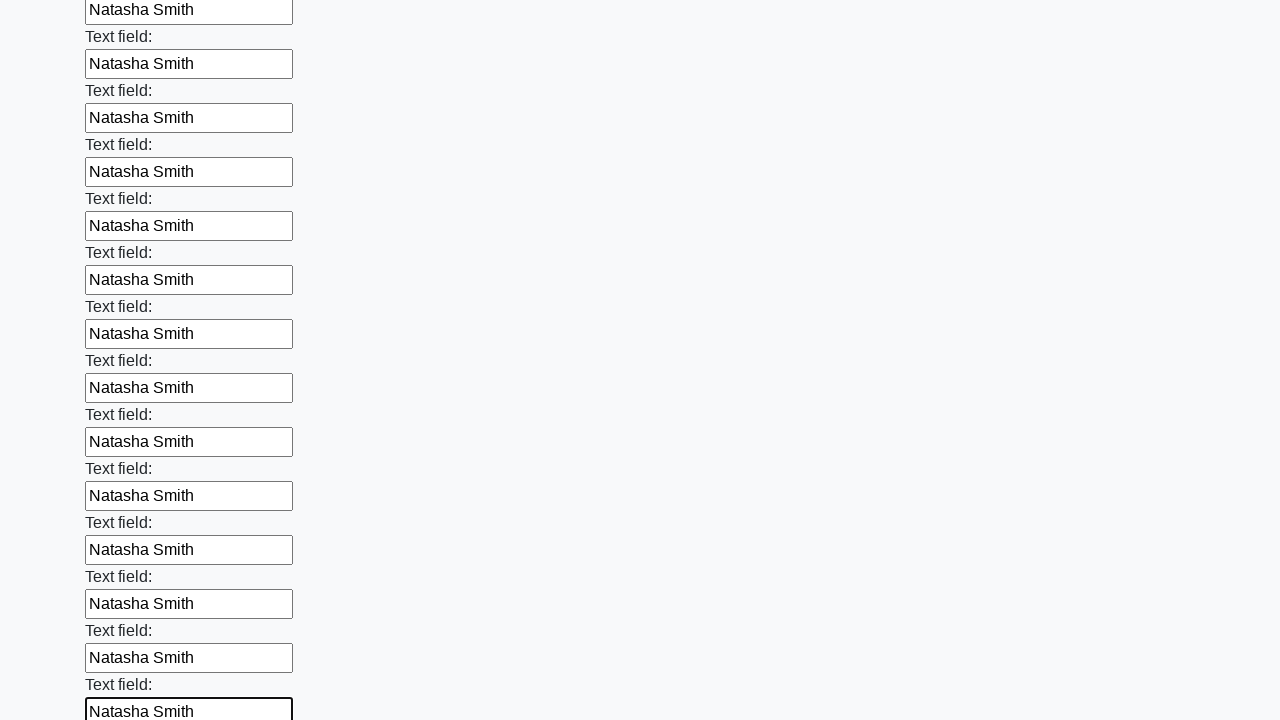

Filled input field with 'Natasha Smith' on input >> nth=45
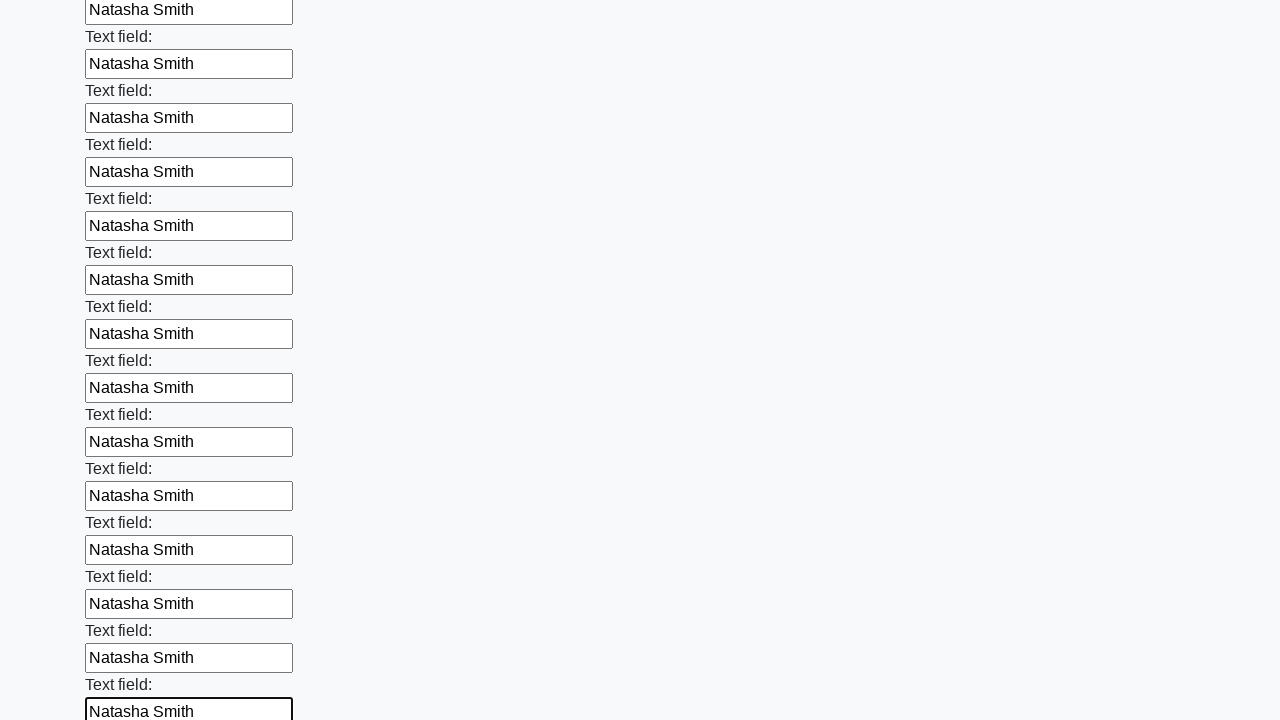

Filled input field with 'Natasha Smith' on input >> nth=46
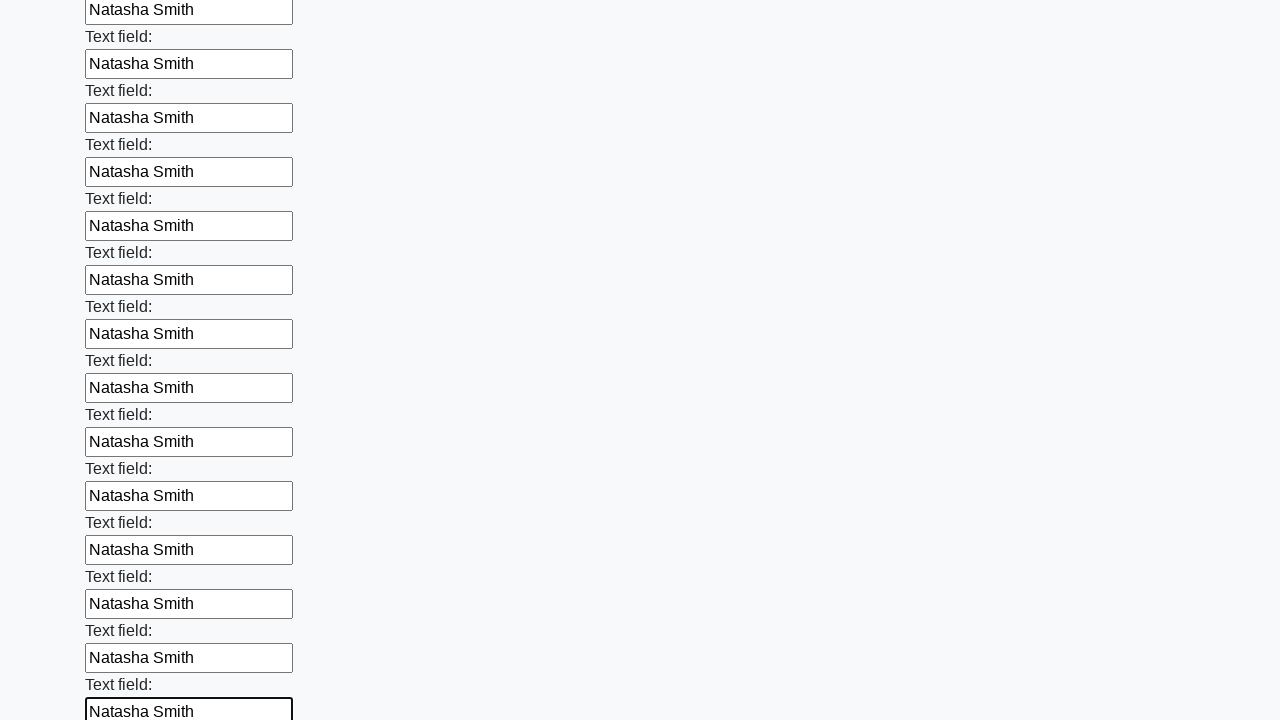

Filled input field with 'Natasha Smith' on input >> nth=47
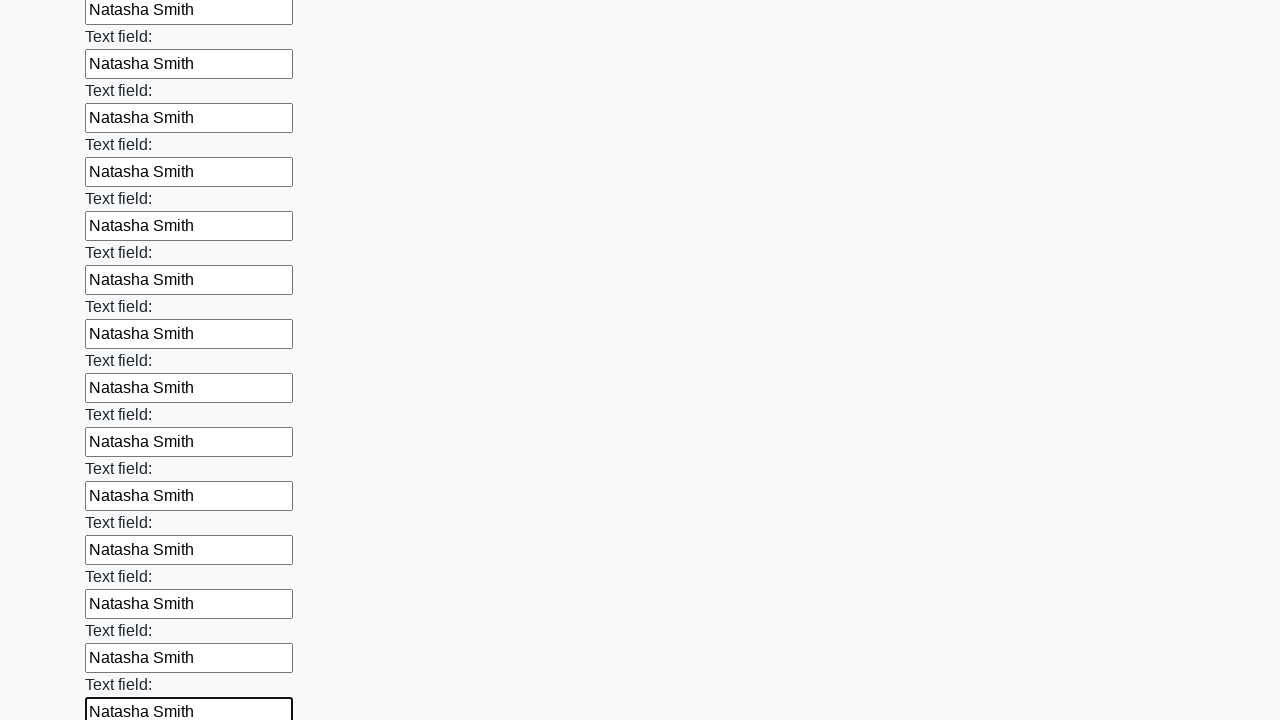

Filled input field with 'Natasha Smith' on input >> nth=48
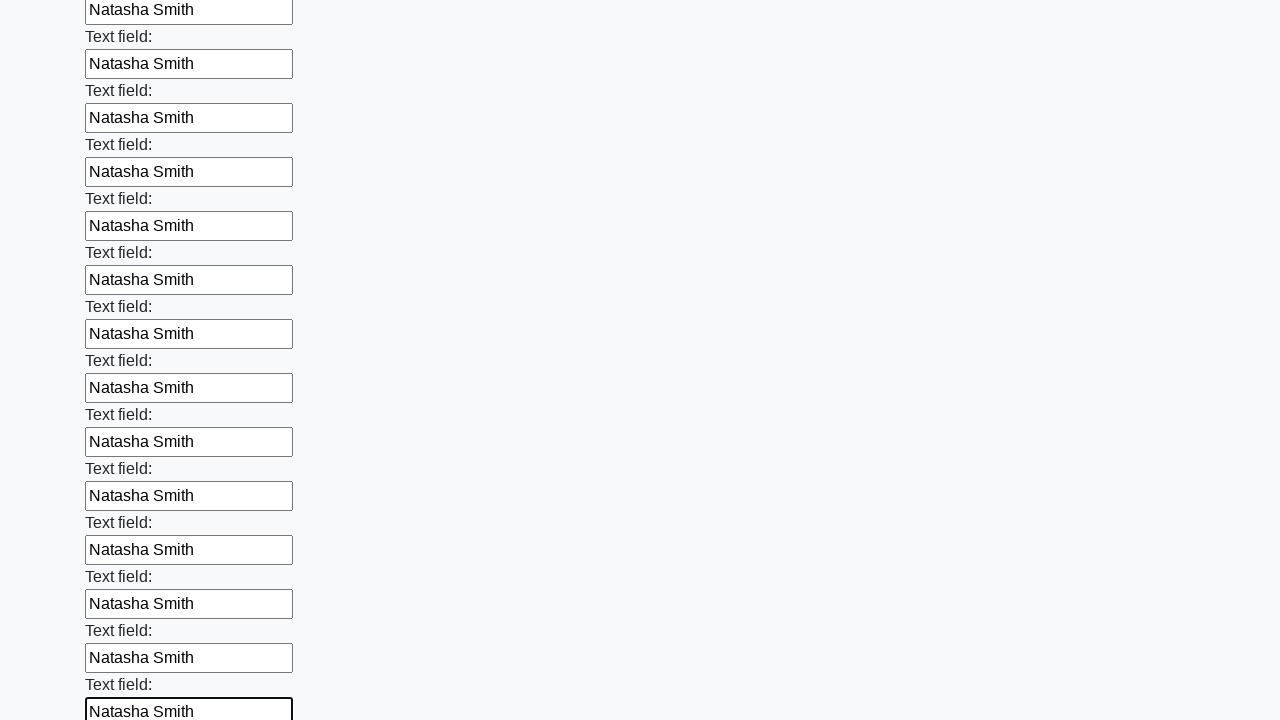

Filled input field with 'Natasha Smith' on input >> nth=49
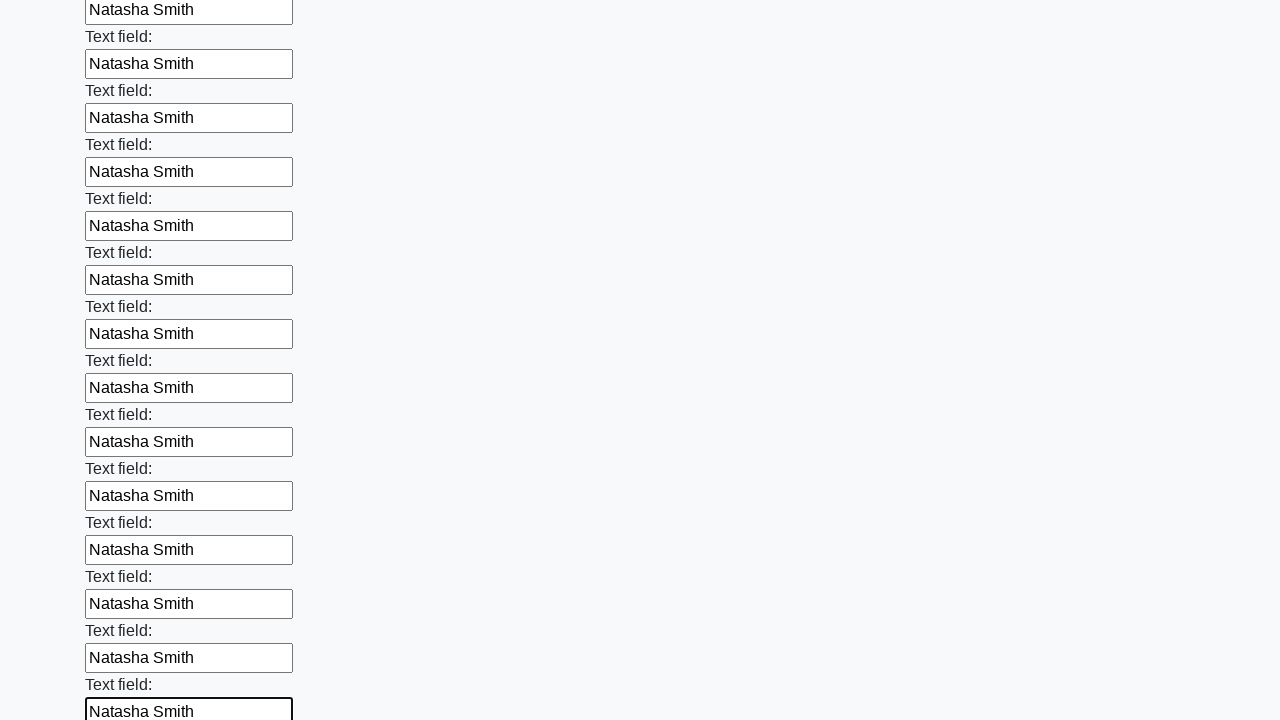

Filled input field with 'Natasha Smith' on input >> nth=50
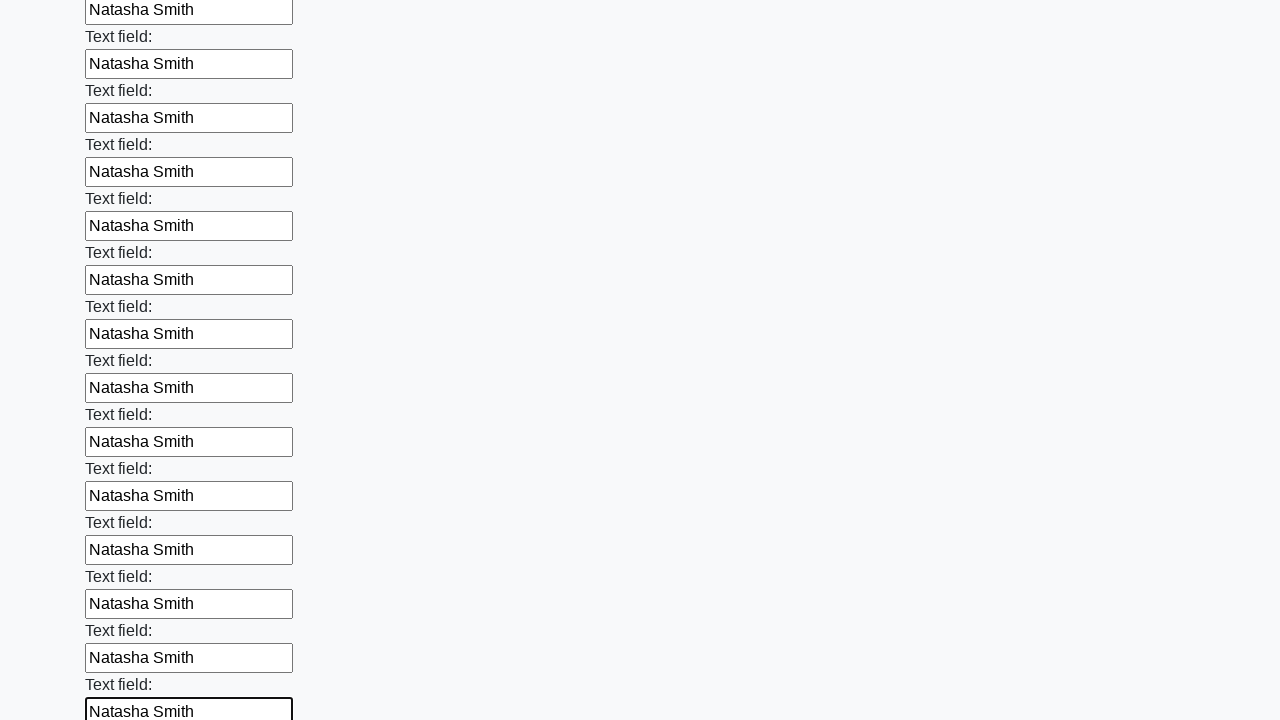

Filled input field with 'Natasha Smith' on input >> nth=51
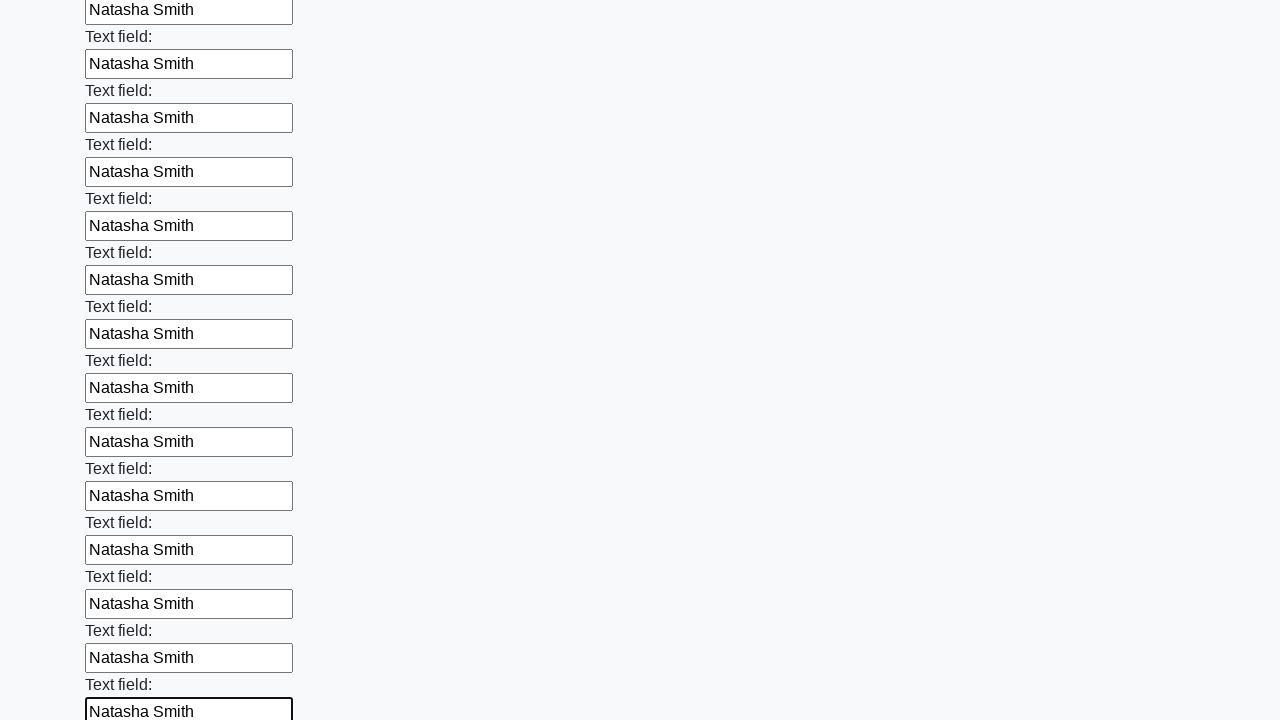

Filled input field with 'Natasha Smith' on input >> nth=52
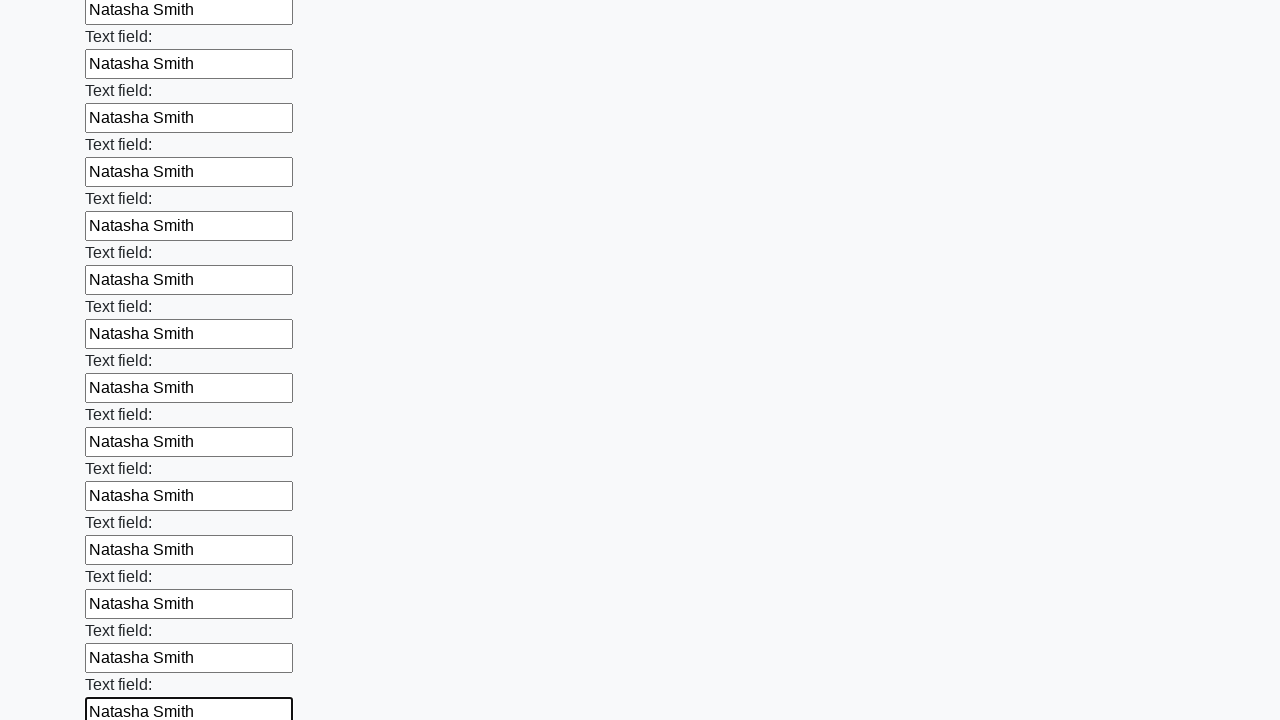

Filled input field with 'Natasha Smith' on input >> nth=53
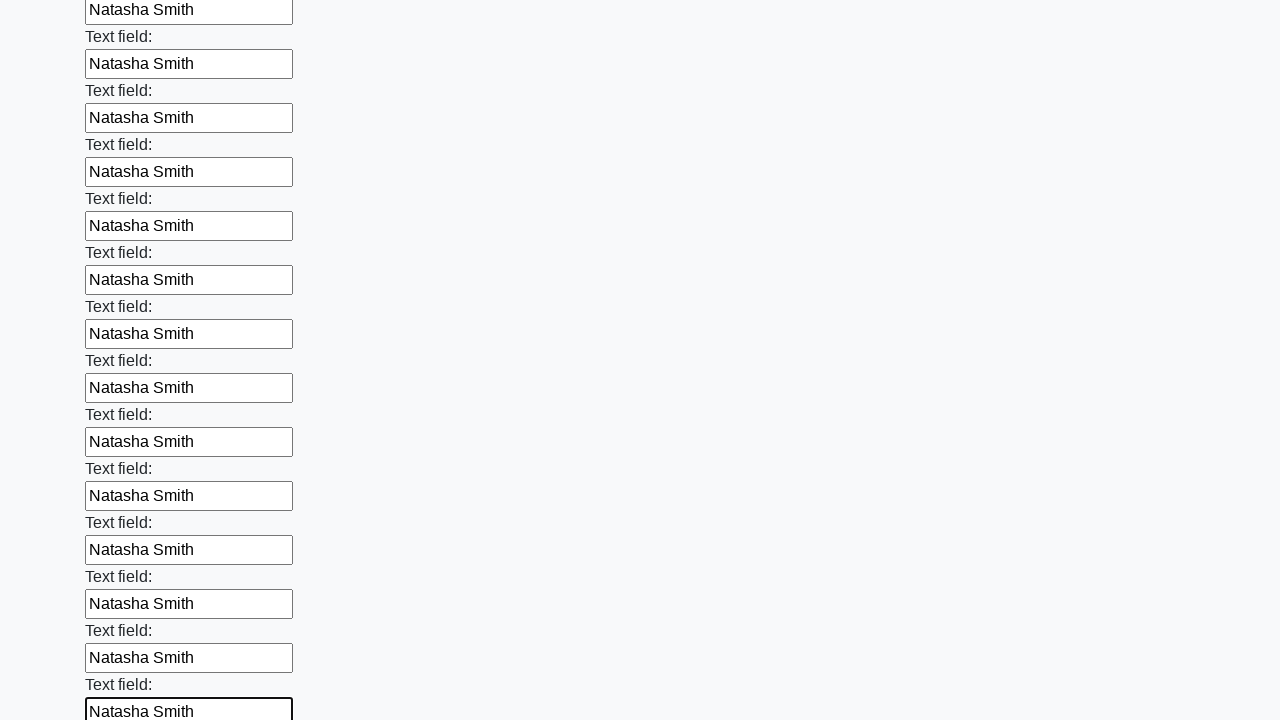

Filled input field with 'Natasha Smith' on input >> nth=54
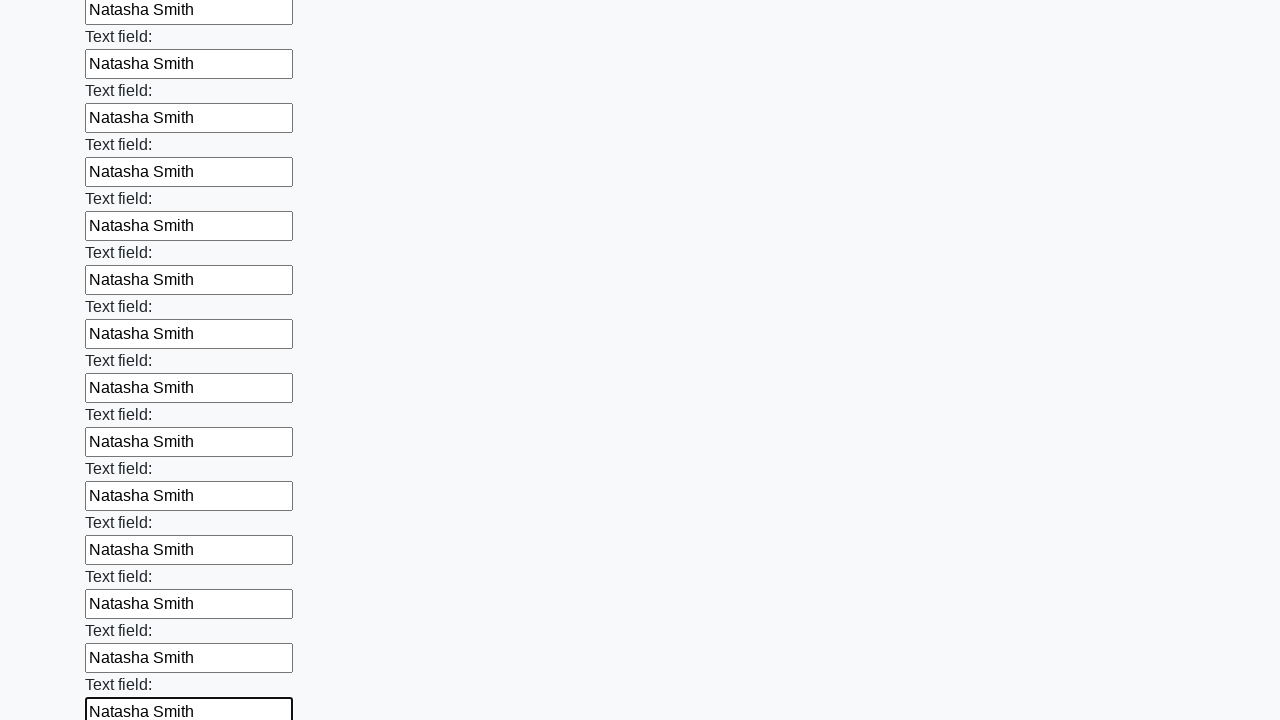

Filled input field with 'Natasha Smith' on input >> nth=55
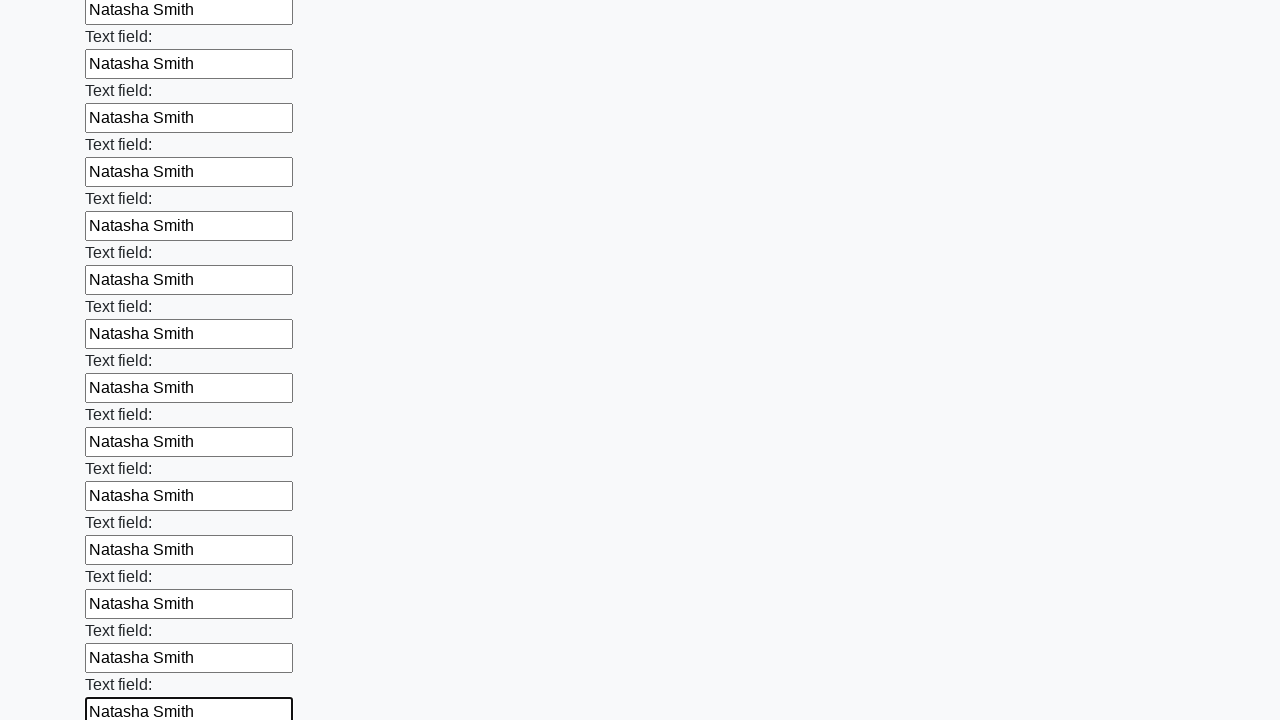

Filled input field with 'Natasha Smith' on input >> nth=56
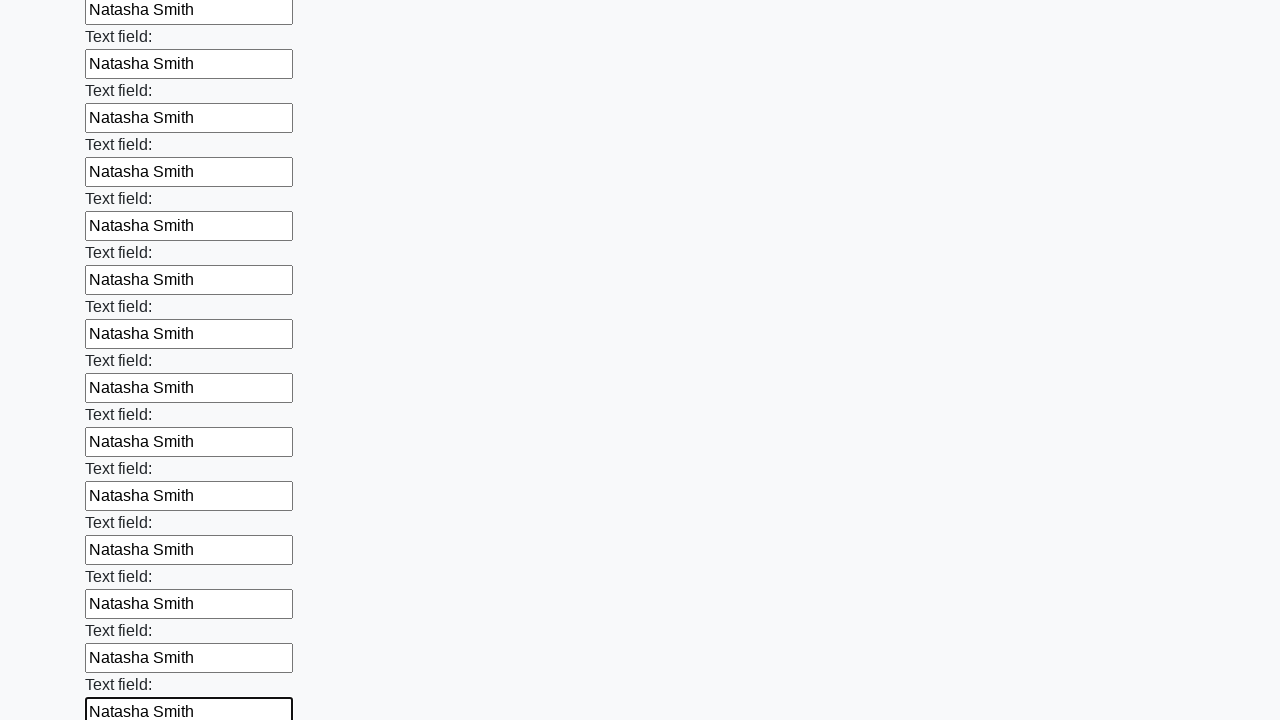

Filled input field with 'Natasha Smith' on input >> nth=57
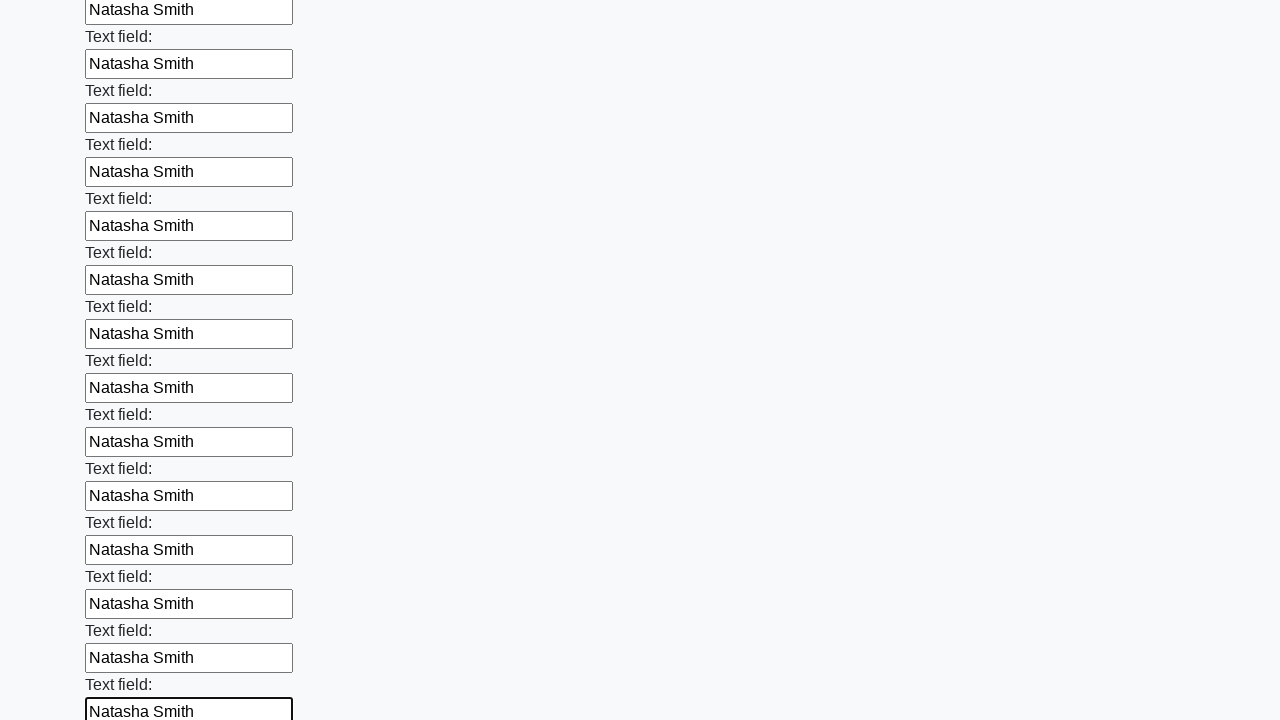

Filled input field with 'Natasha Smith' on input >> nth=58
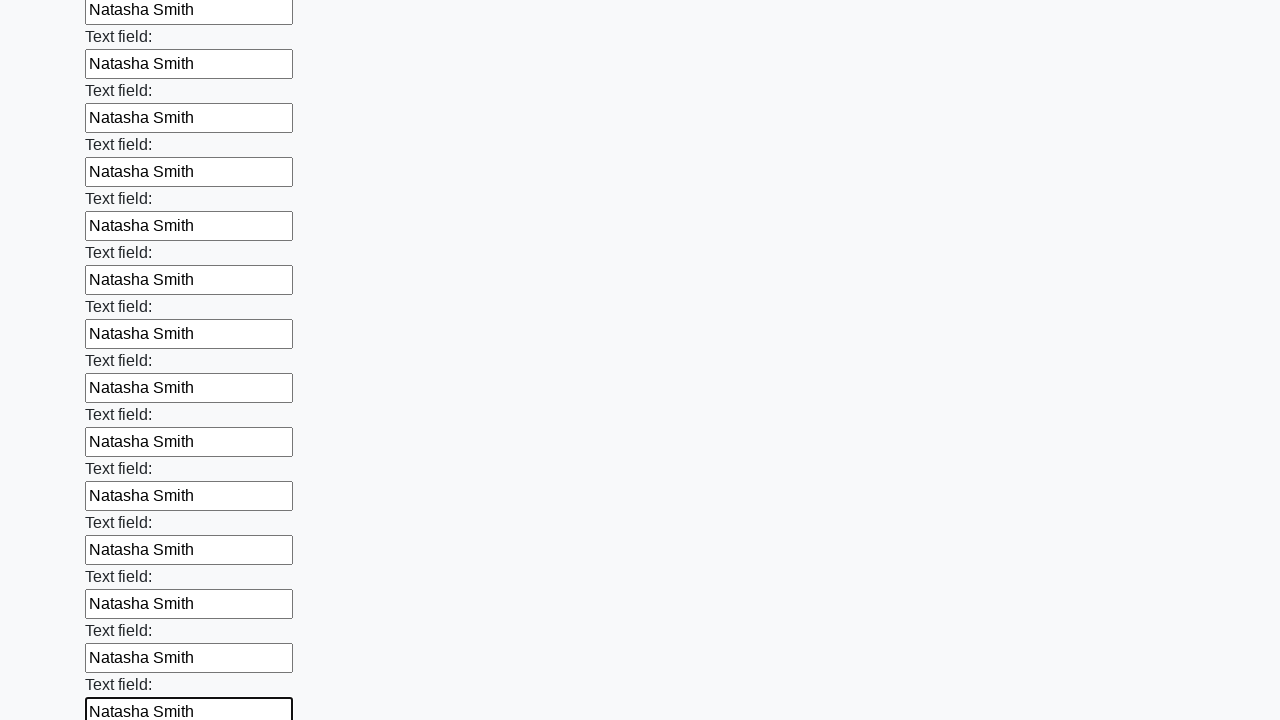

Filled input field with 'Natasha Smith' on input >> nth=59
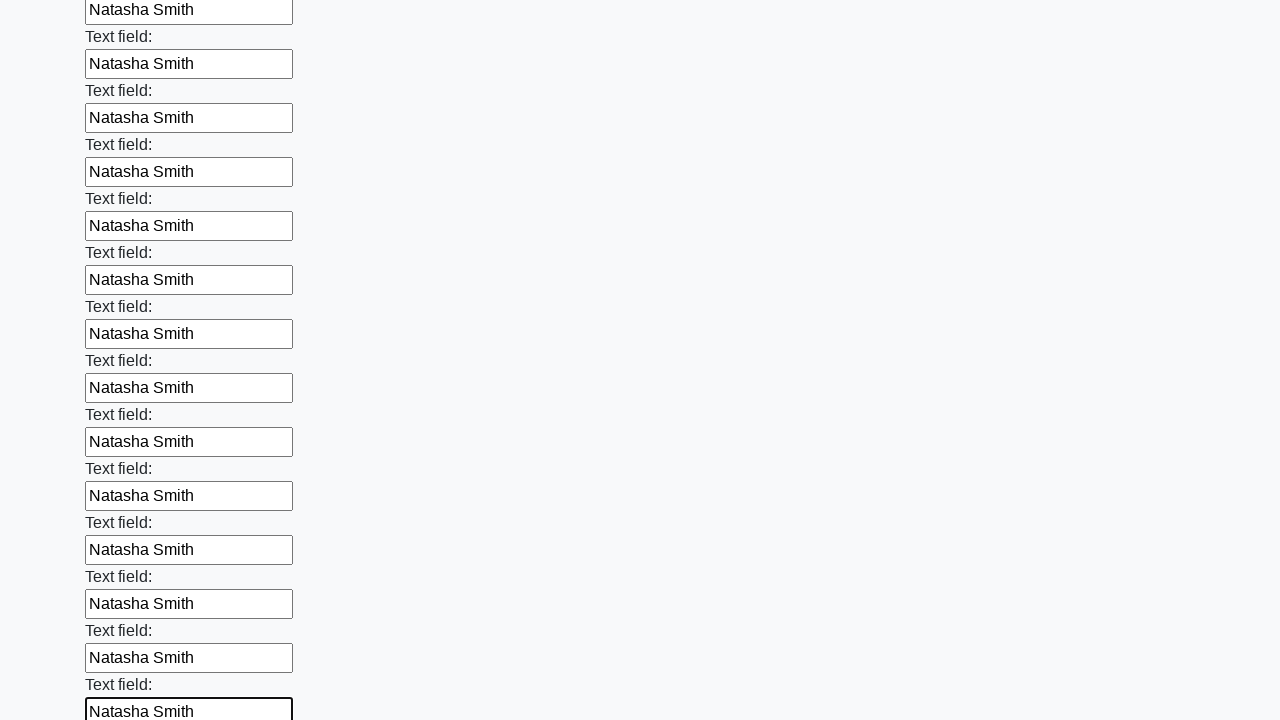

Filled input field with 'Natasha Smith' on input >> nth=60
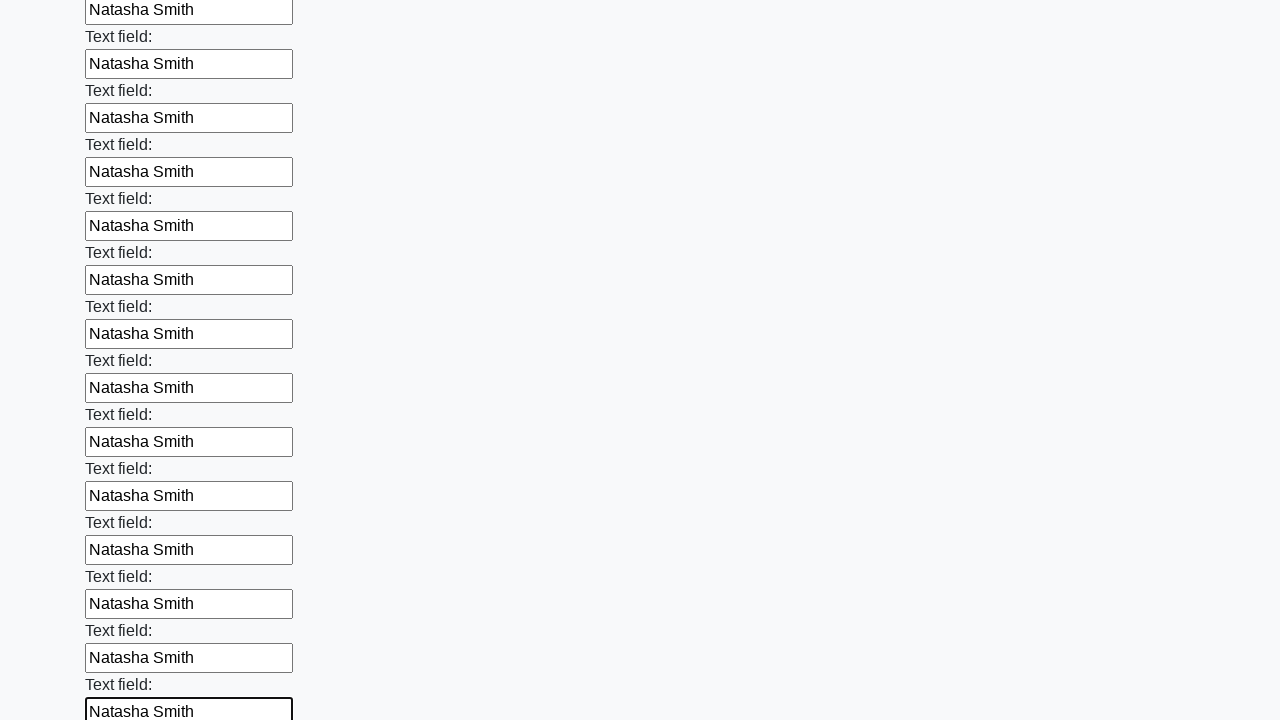

Filled input field with 'Natasha Smith' on input >> nth=61
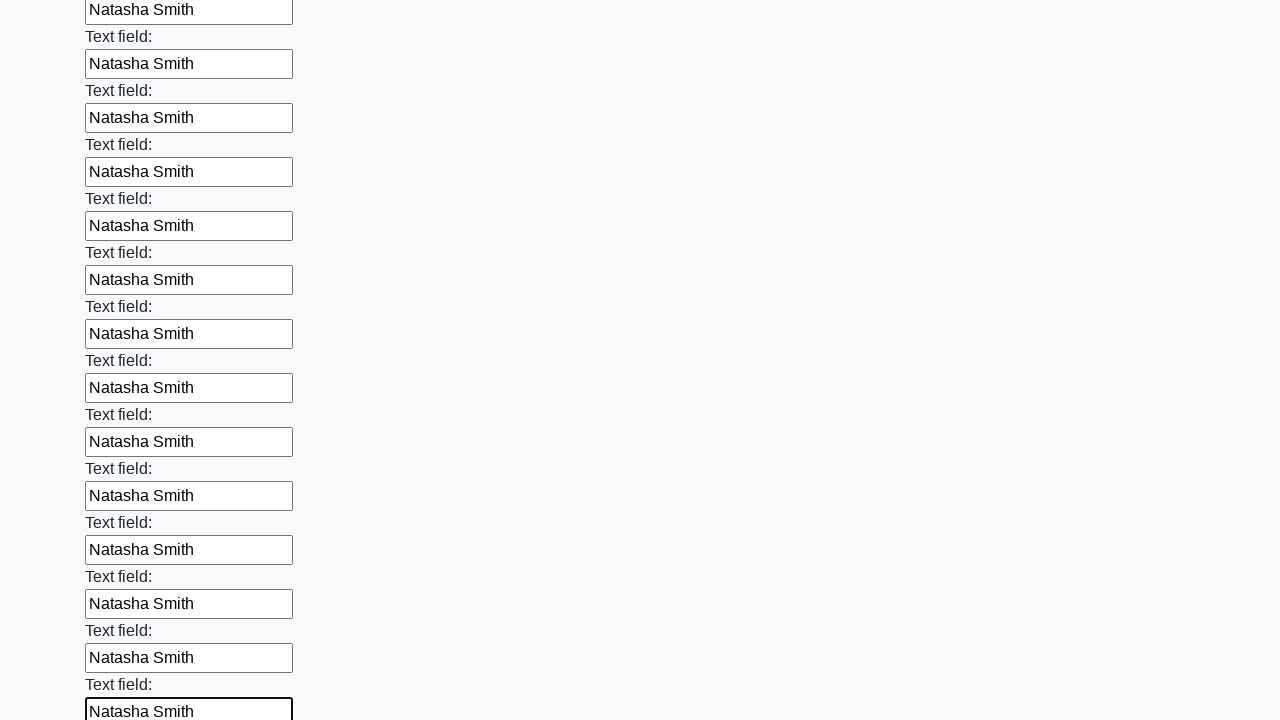

Filled input field with 'Natasha Smith' on input >> nth=62
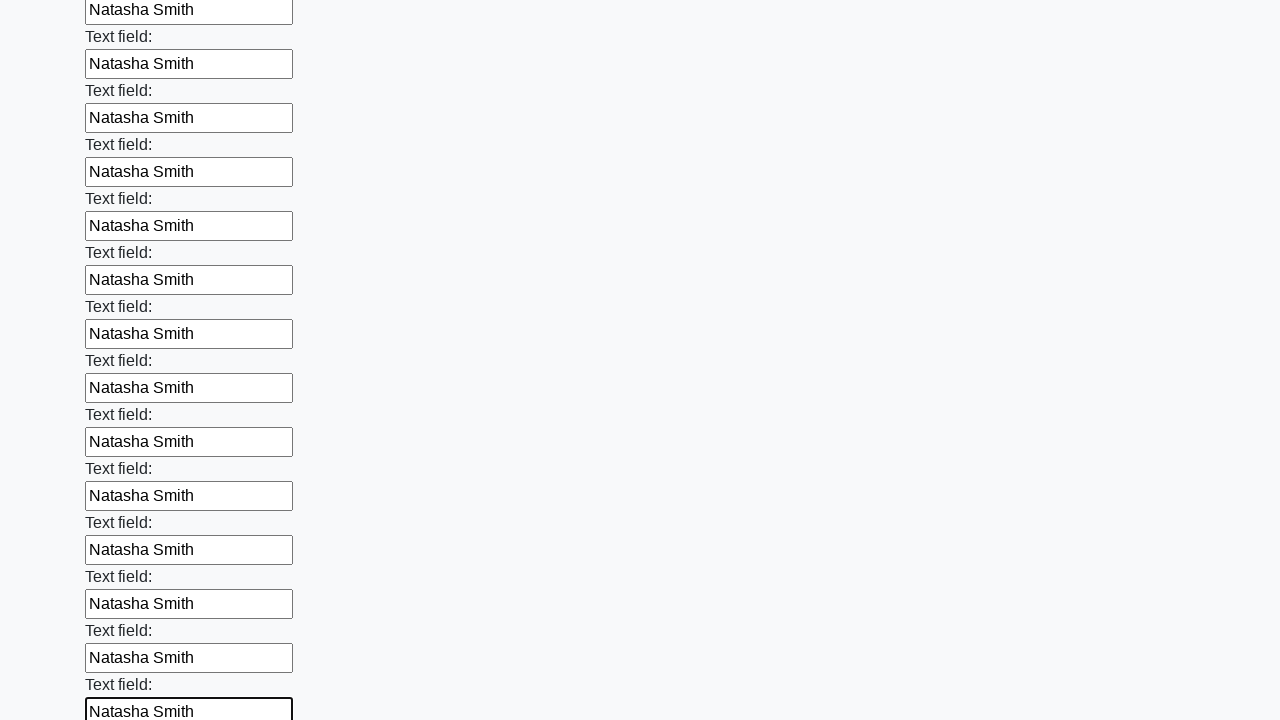

Filled input field with 'Natasha Smith' on input >> nth=63
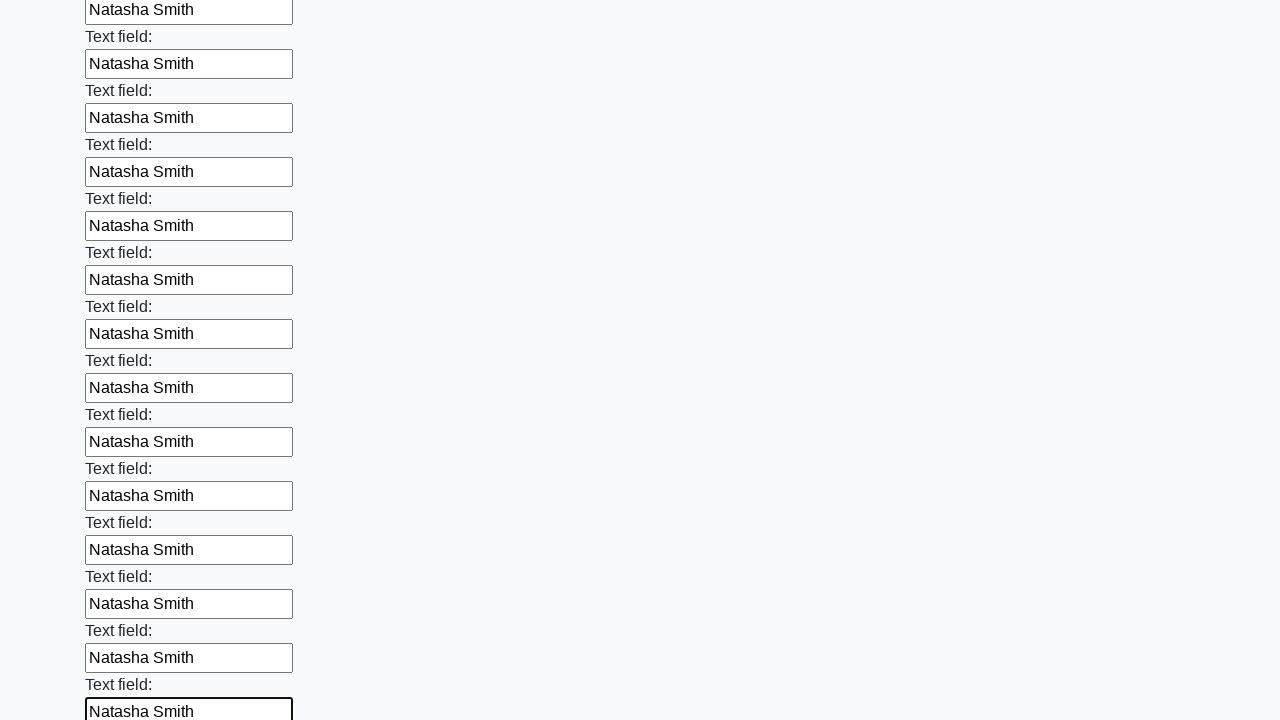

Filled input field with 'Natasha Smith' on input >> nth=64
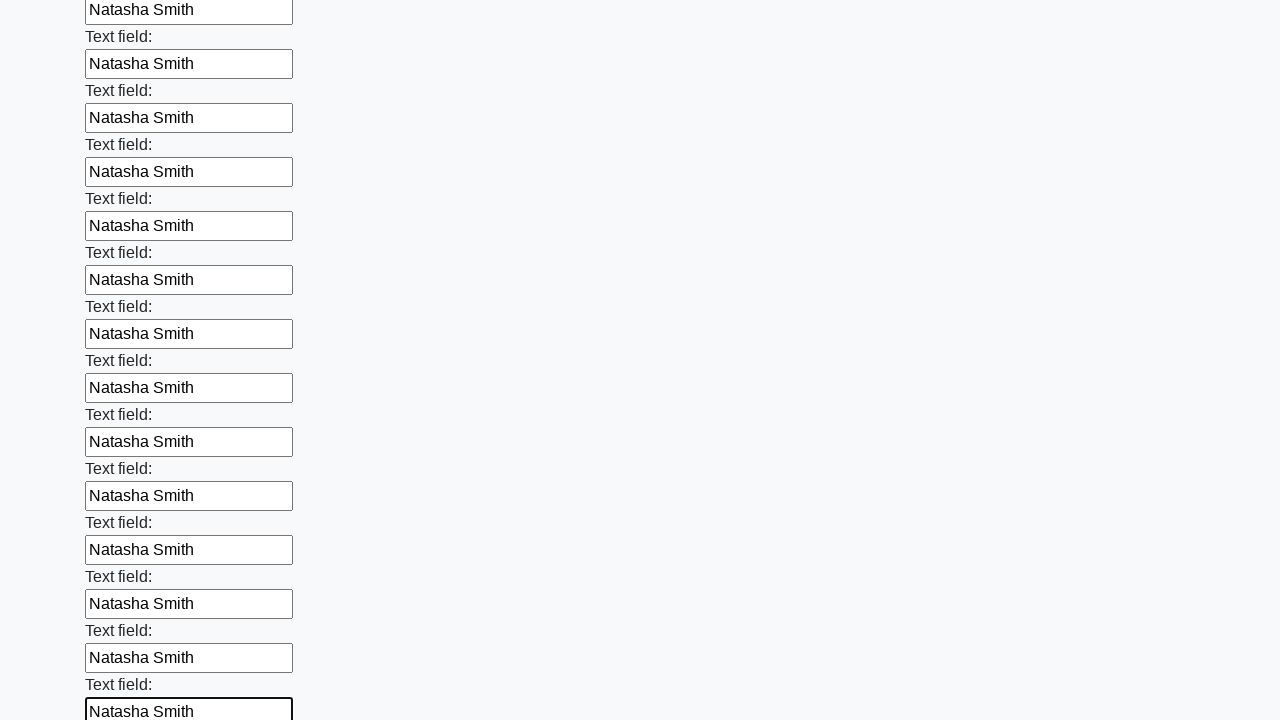

Filled input field with 'Natasha Smith' on input >> nth=65
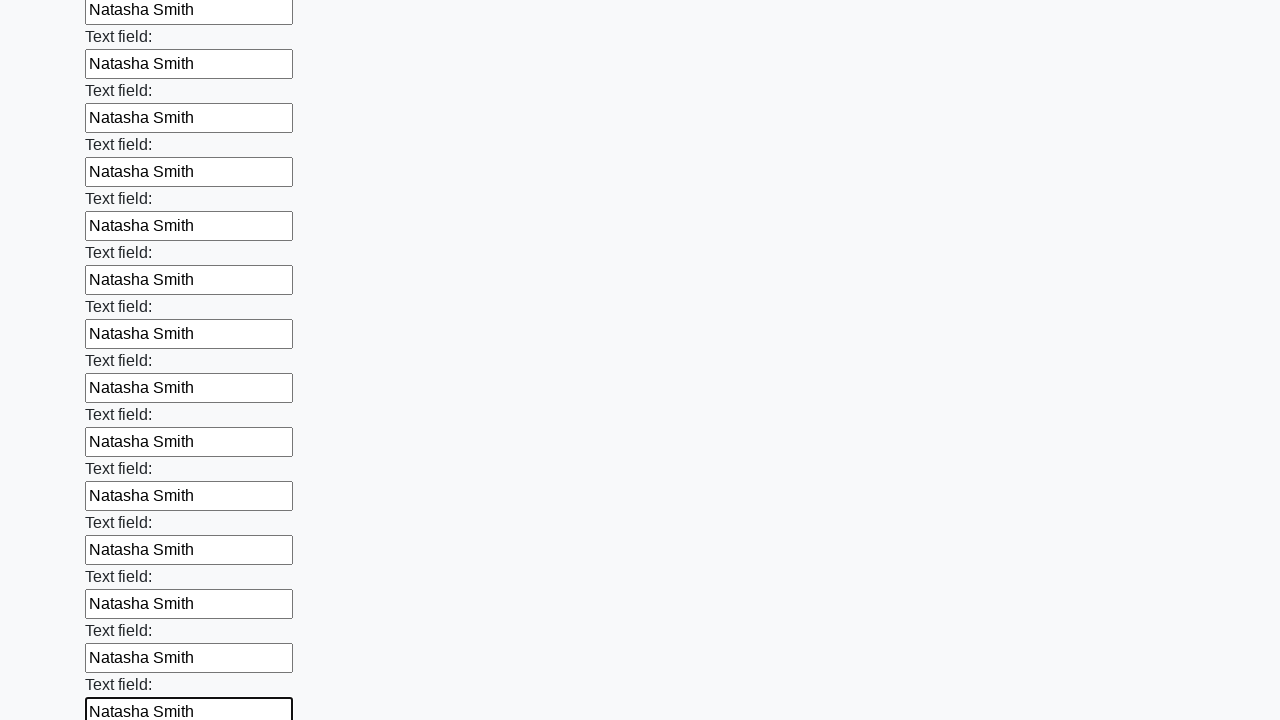

Filled input field with 'Natasha Smith' on input >> nth=66
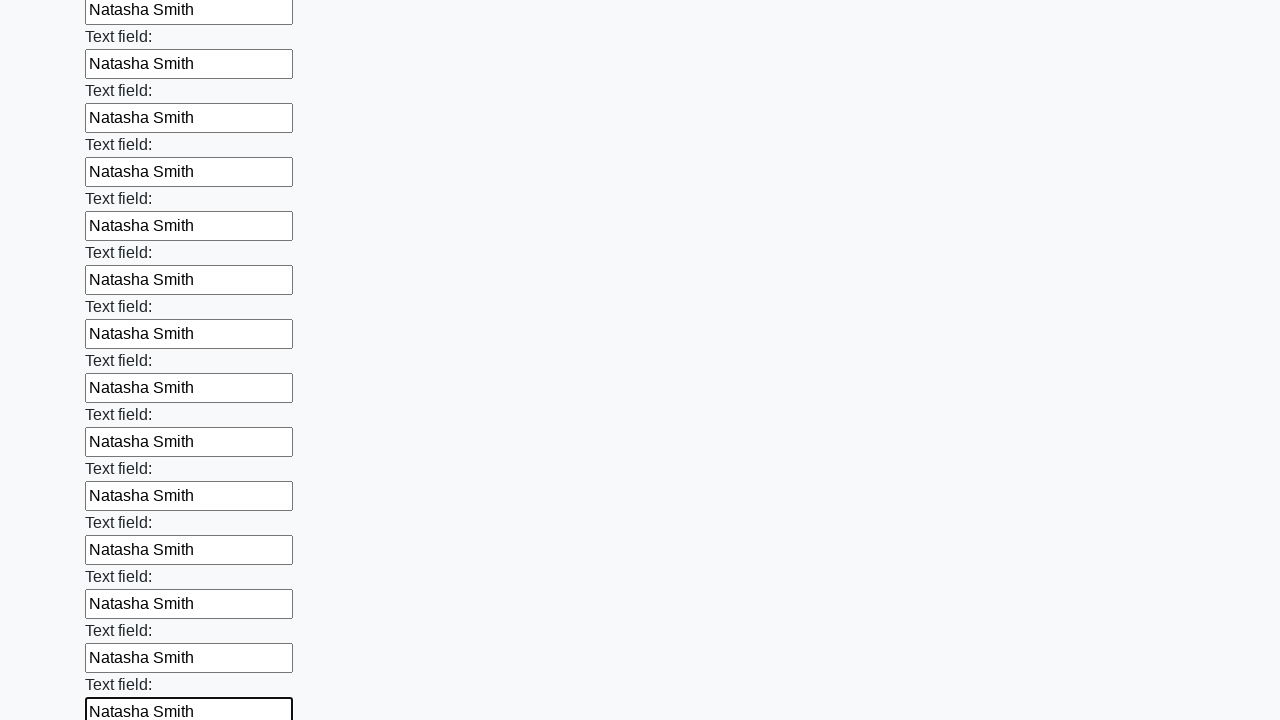

Filled input field with 'Natasha Smith' on input >> nth=67
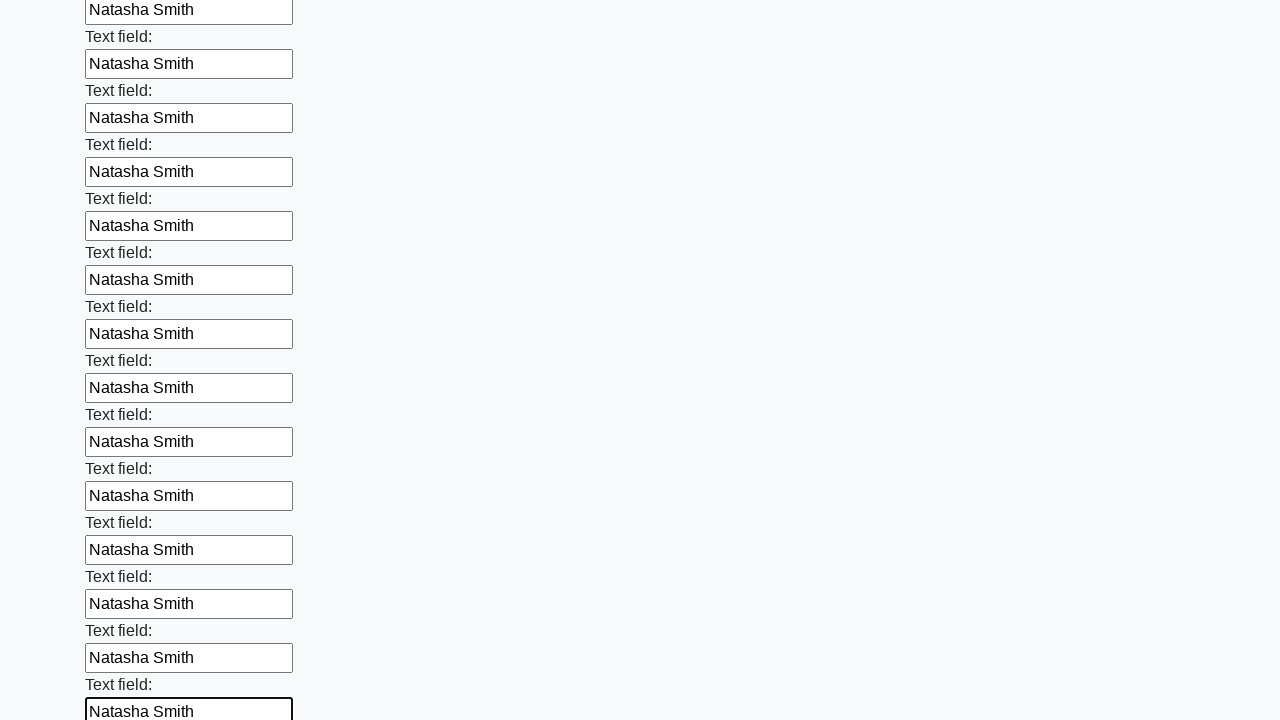

Filled input field with 'Natasha Smith' on input >> nth=68
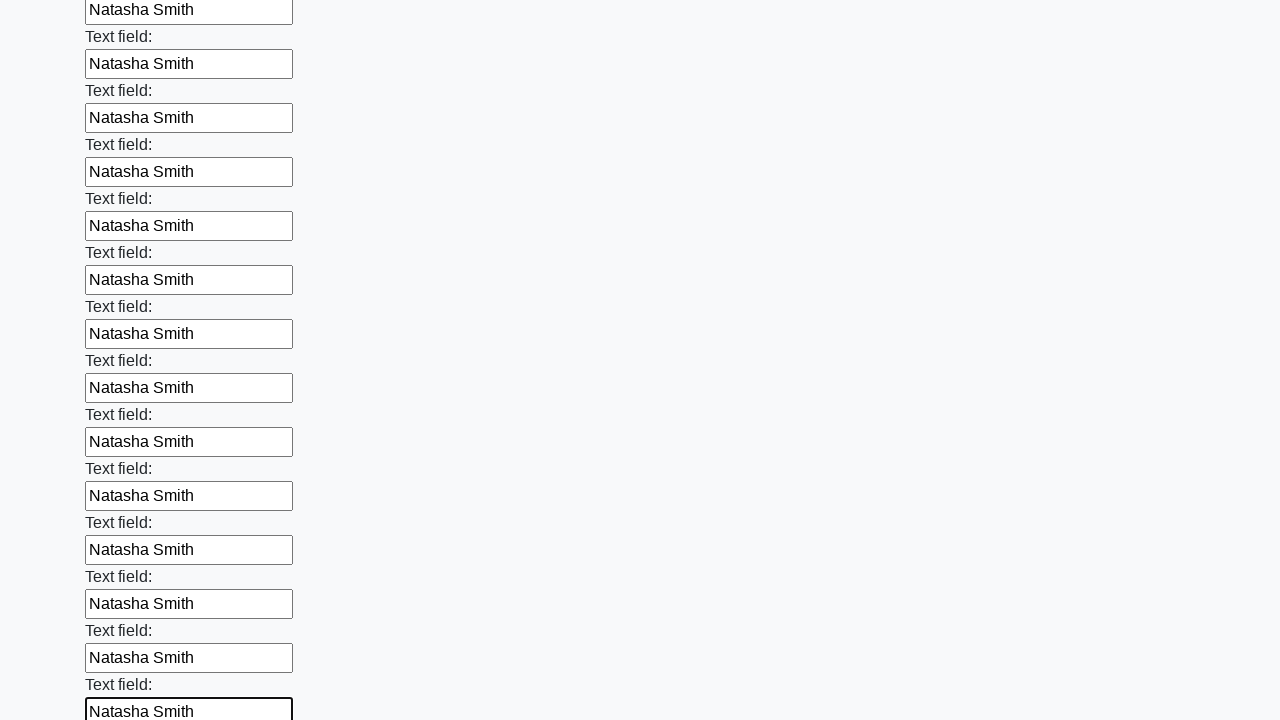

Filled input field with 'Natasha Smith' on input >> nth=69
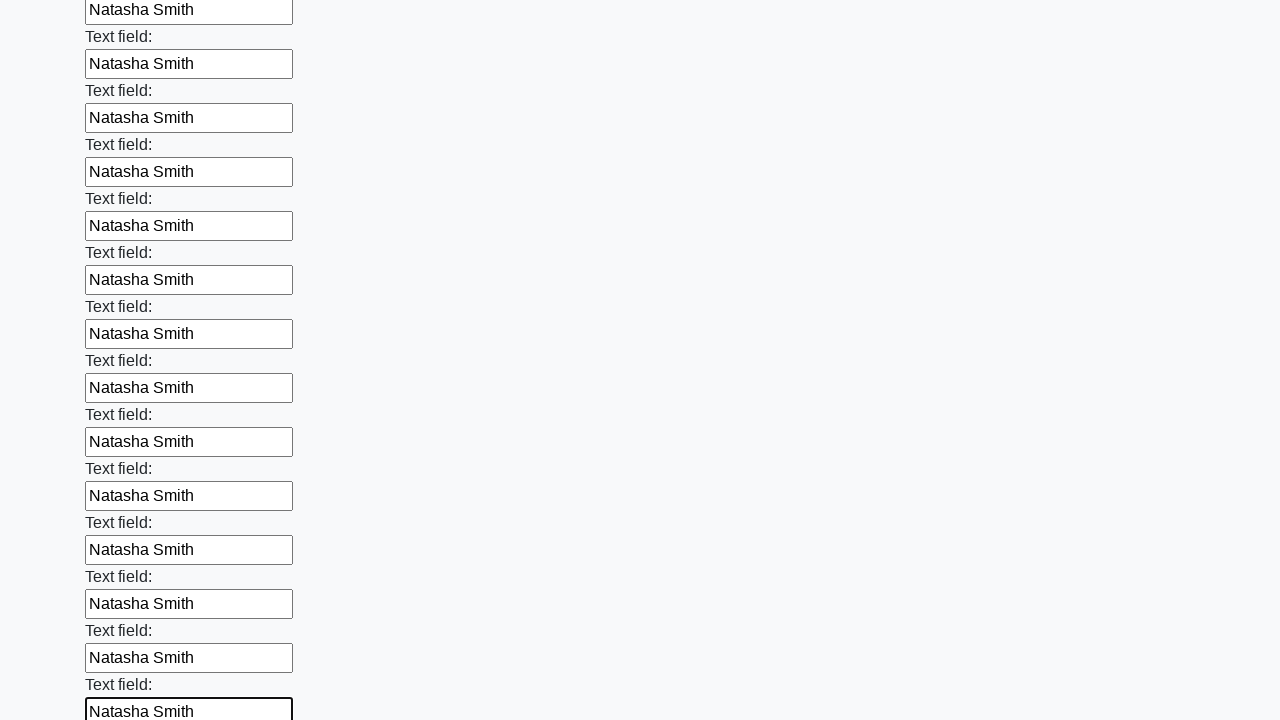

Filled input field with 'Natasha Smith' on input >> nth=70
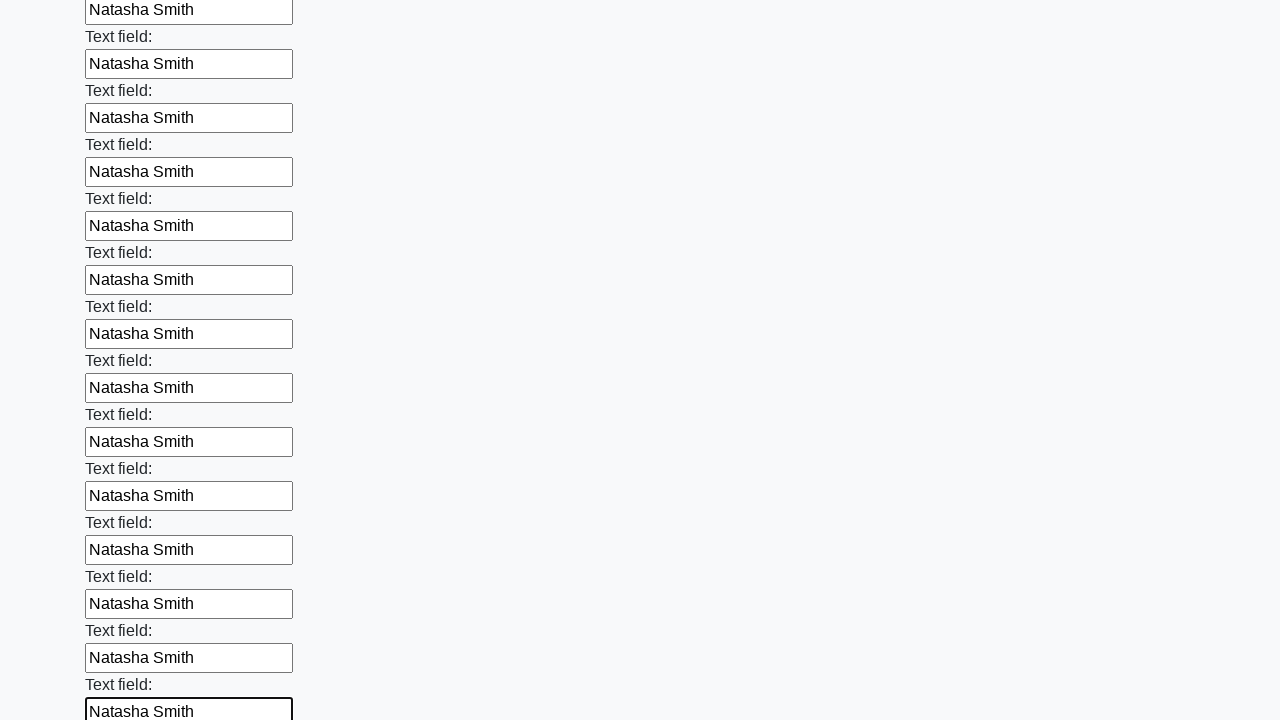

Filled input field with 'Natasha Smith' on input >> nth=71
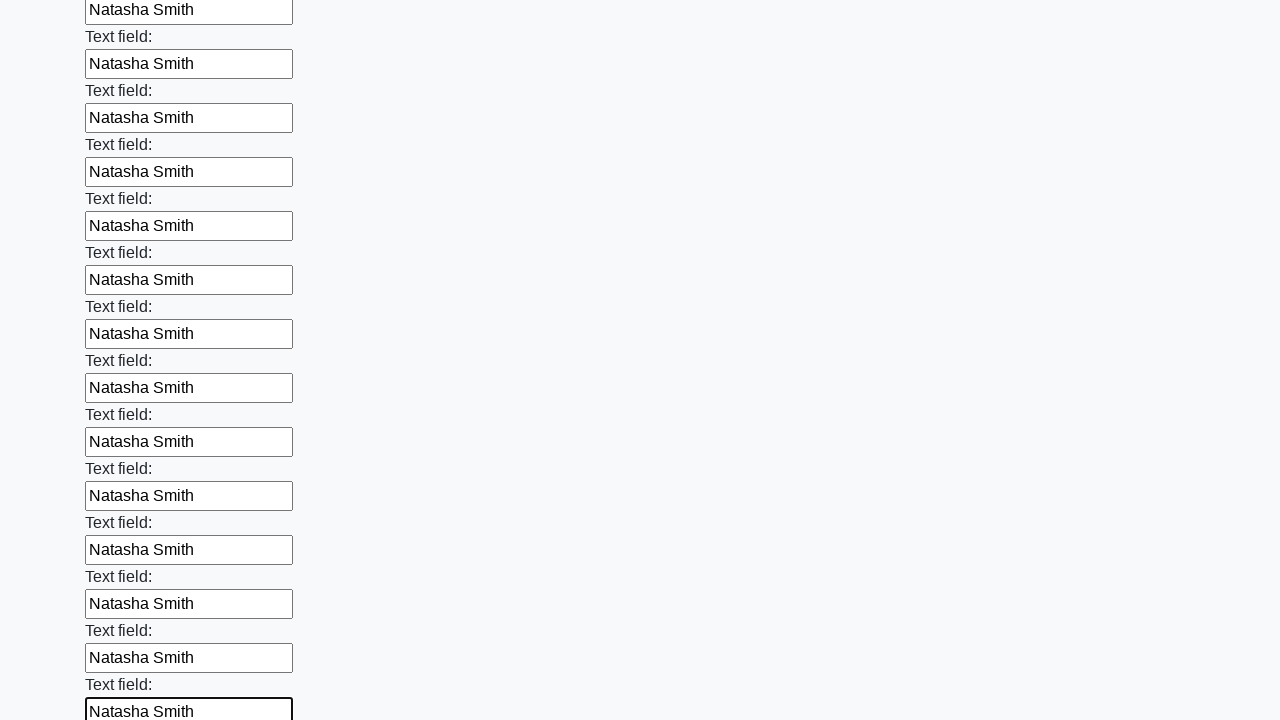

Filled input field with 'Natasha Smith' on input >> nth=72
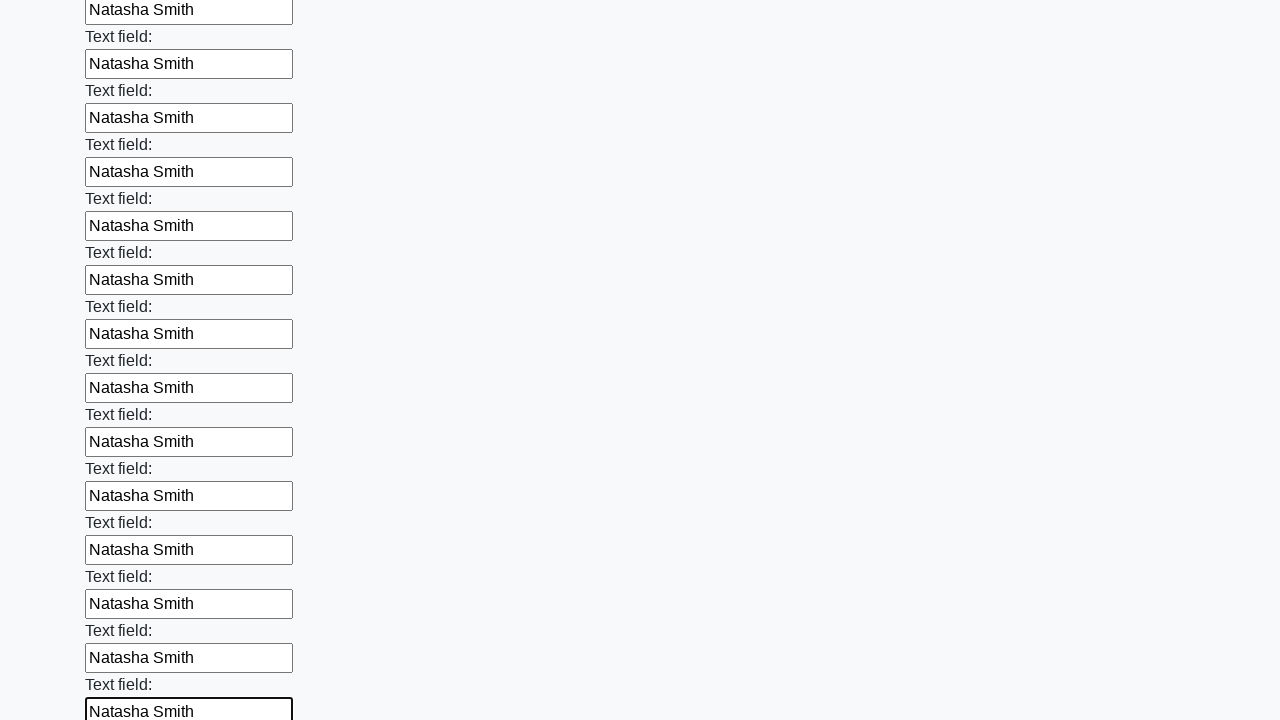

Filled input field with 'Natasha Smith' on input >> nth=73
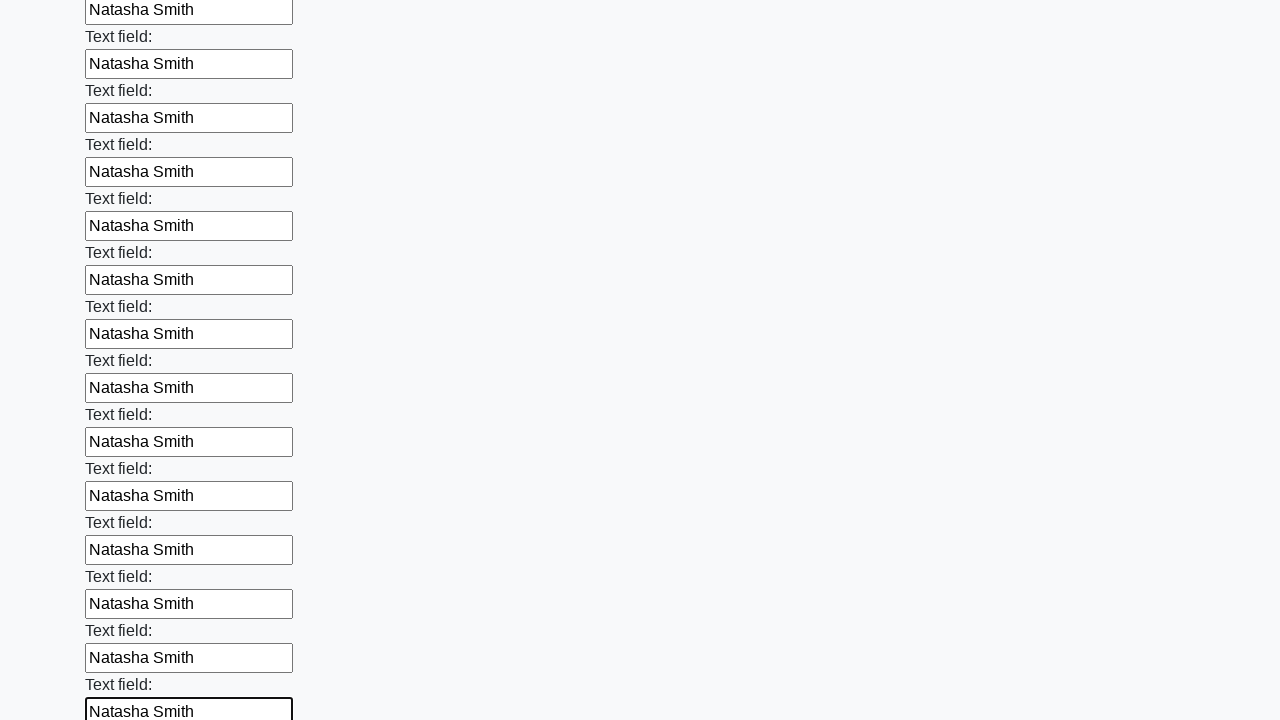

Filled input field with 'Natasha Smith' on input >> nth=74
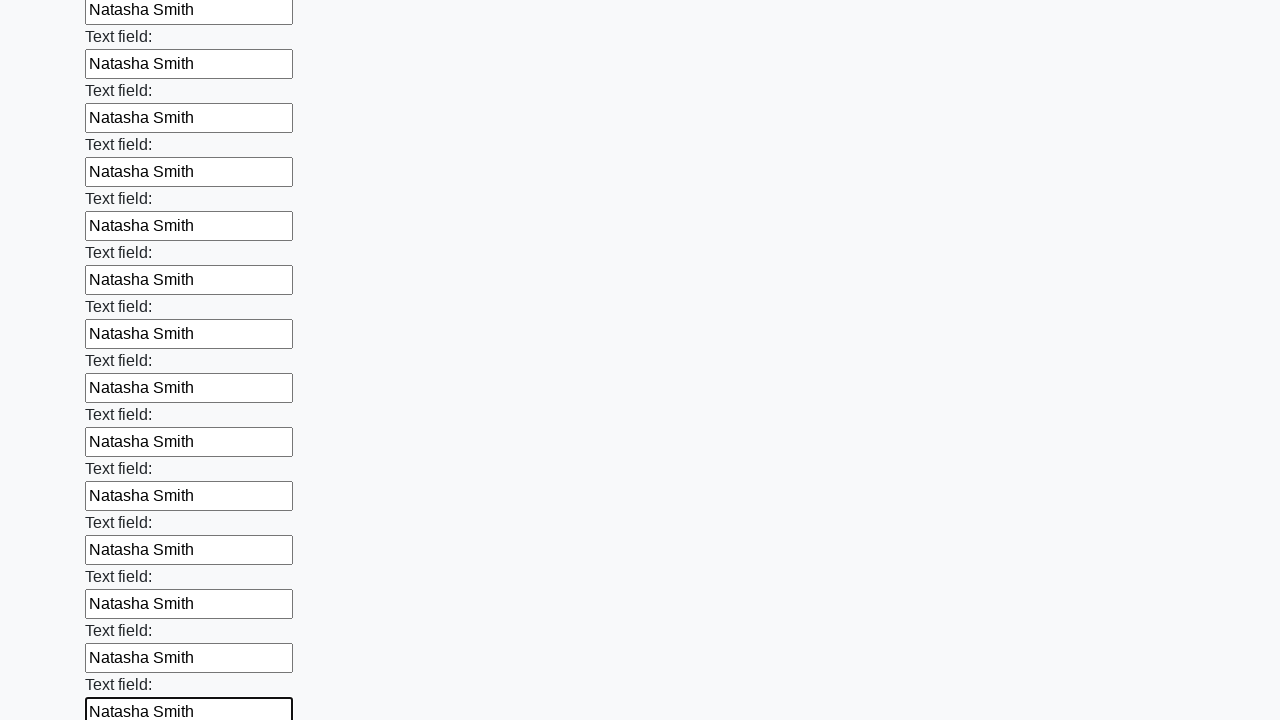

Filled input field with 'Natasha Smith' on input >> nth=75
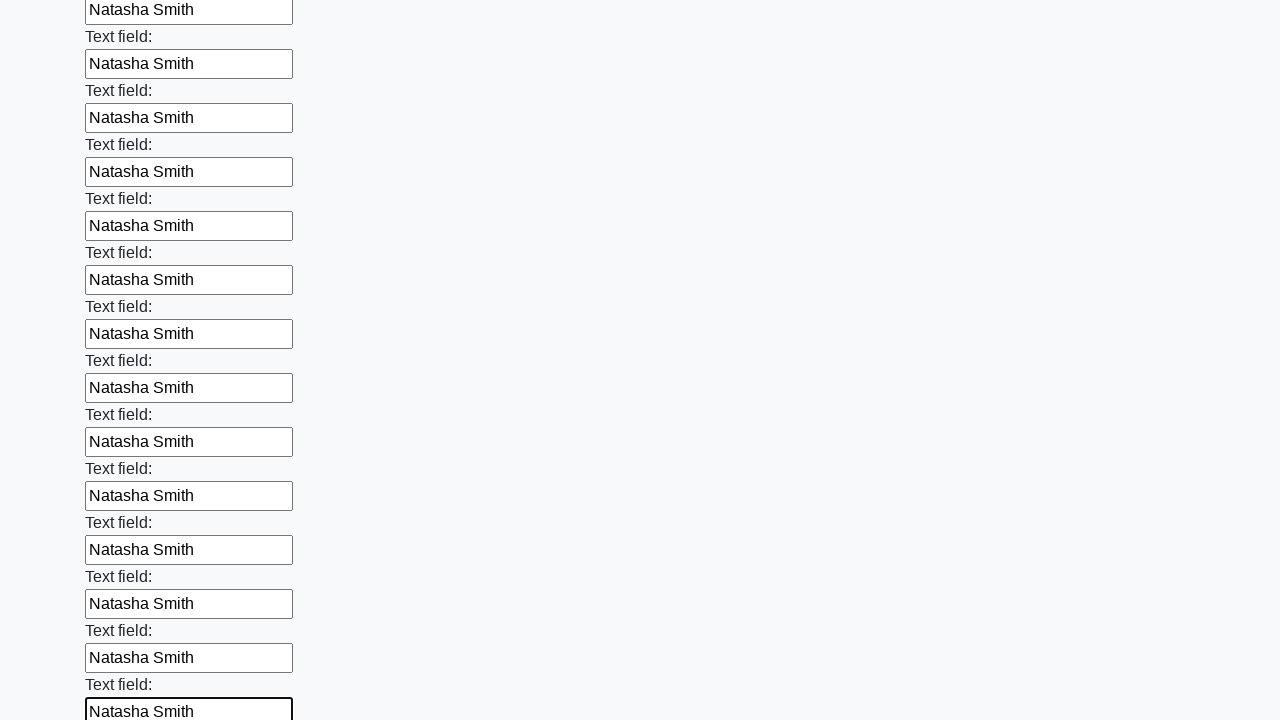

Filled input field with 'Natasha Smith' on input >> nth=76
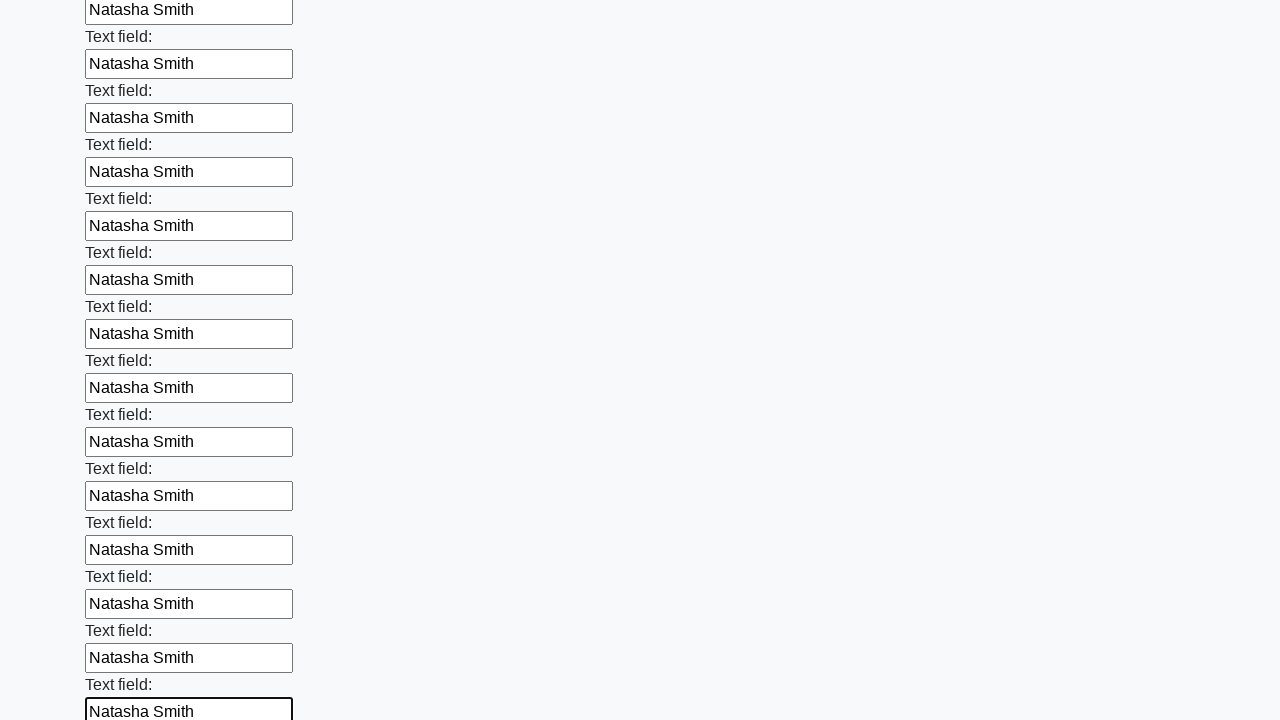

Filled input field with 'Natasha Smith' on input >> nth=77
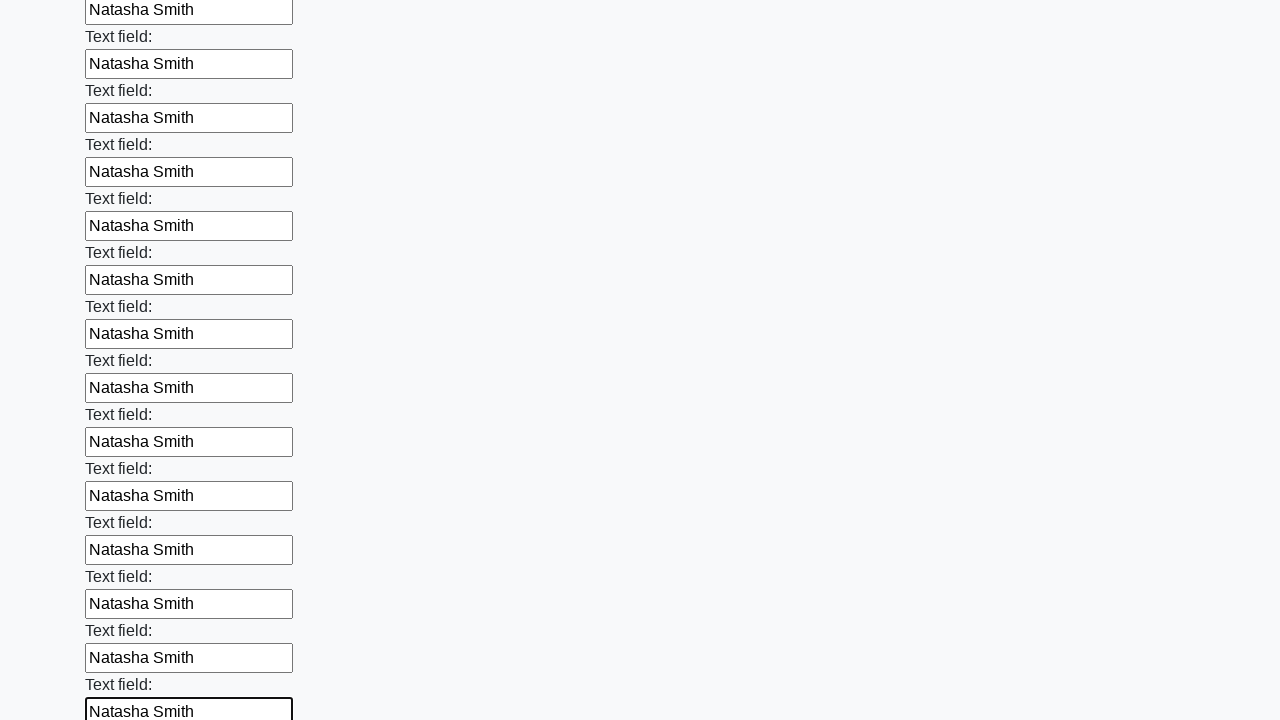

Filled input field with 'Natasha Smith' on input >> nth=78
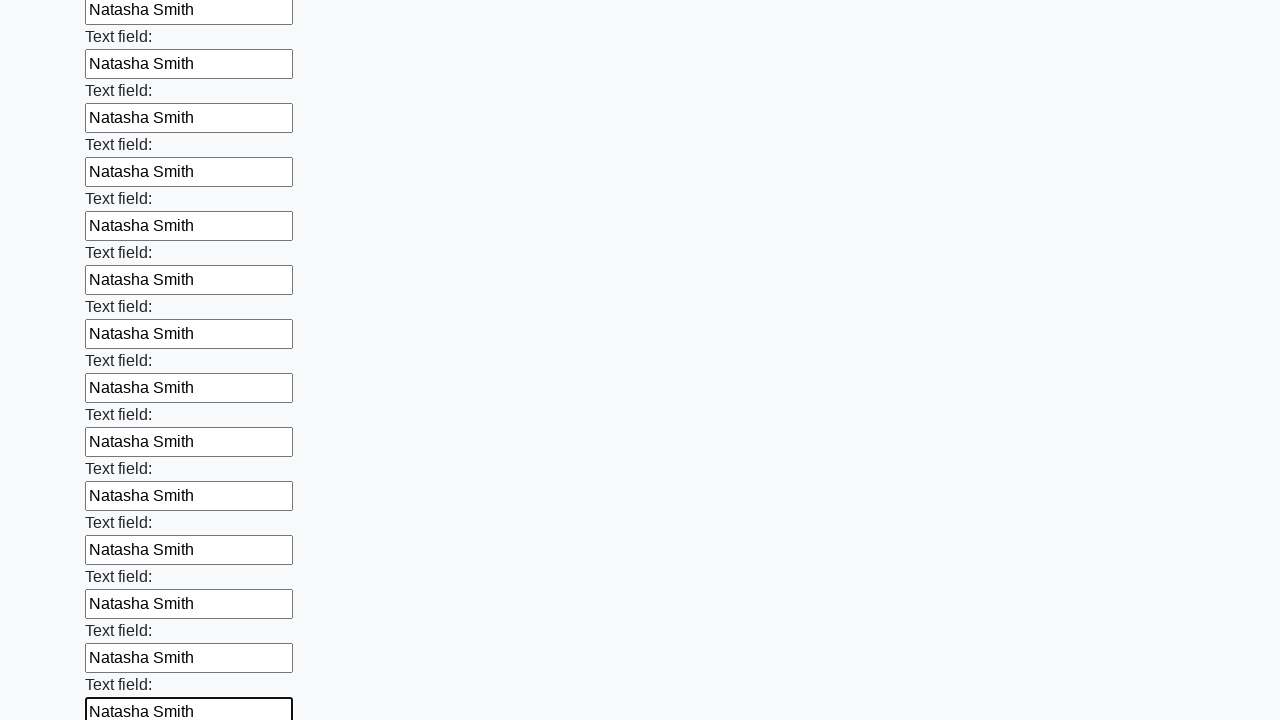

Filled input field with 'Natasha Smith' on input >> nth=79
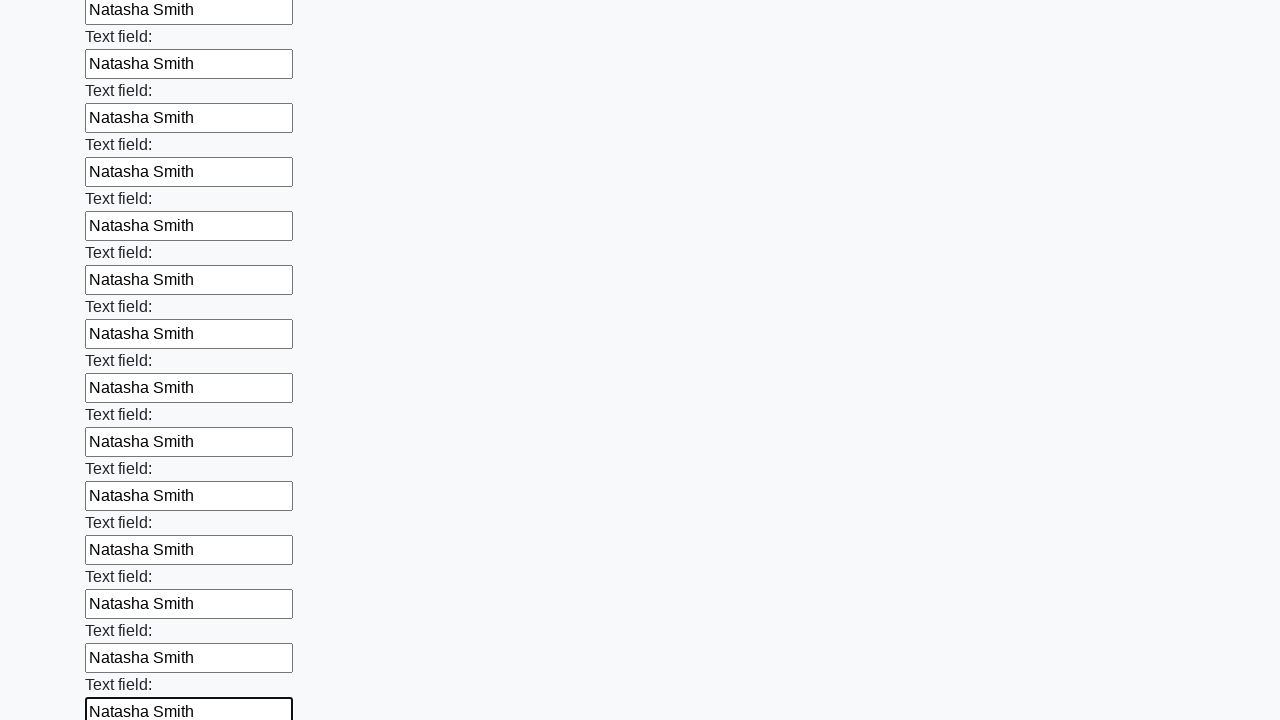

Filled input field with 'Natasha Smith' on input >> nth=80
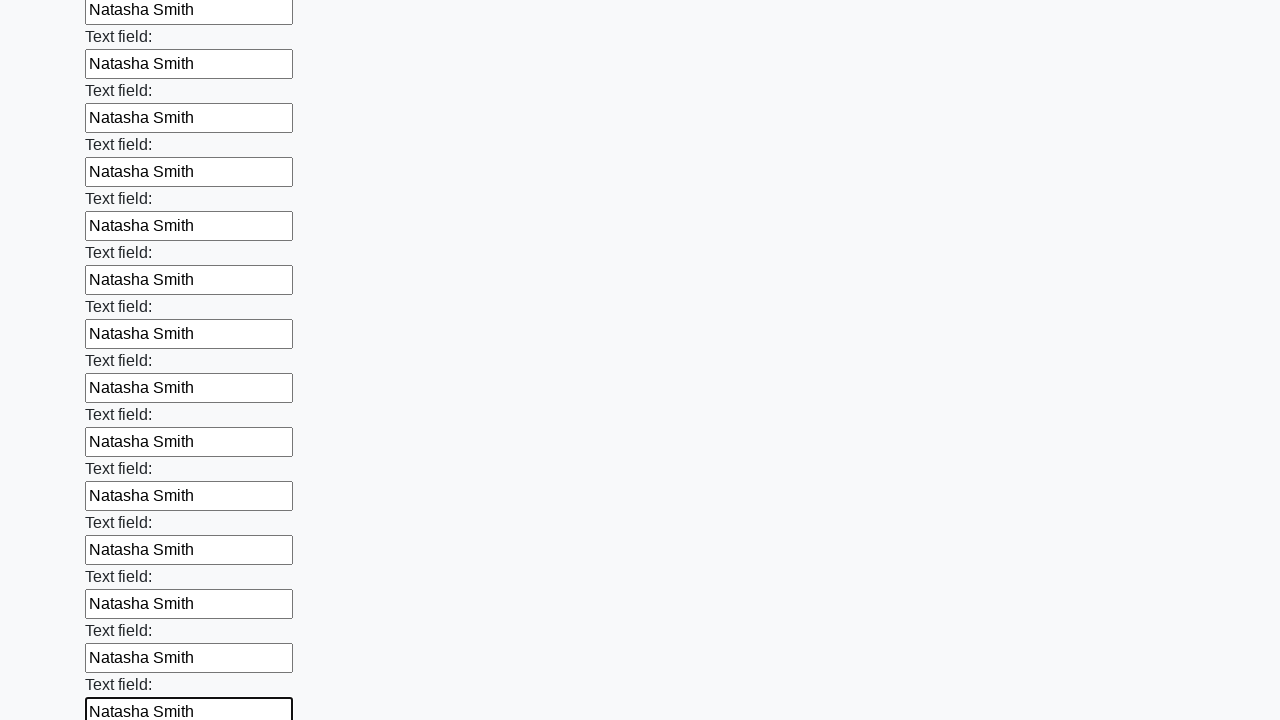

Filled input field with 'Natasha Smith' on input >> nth=81
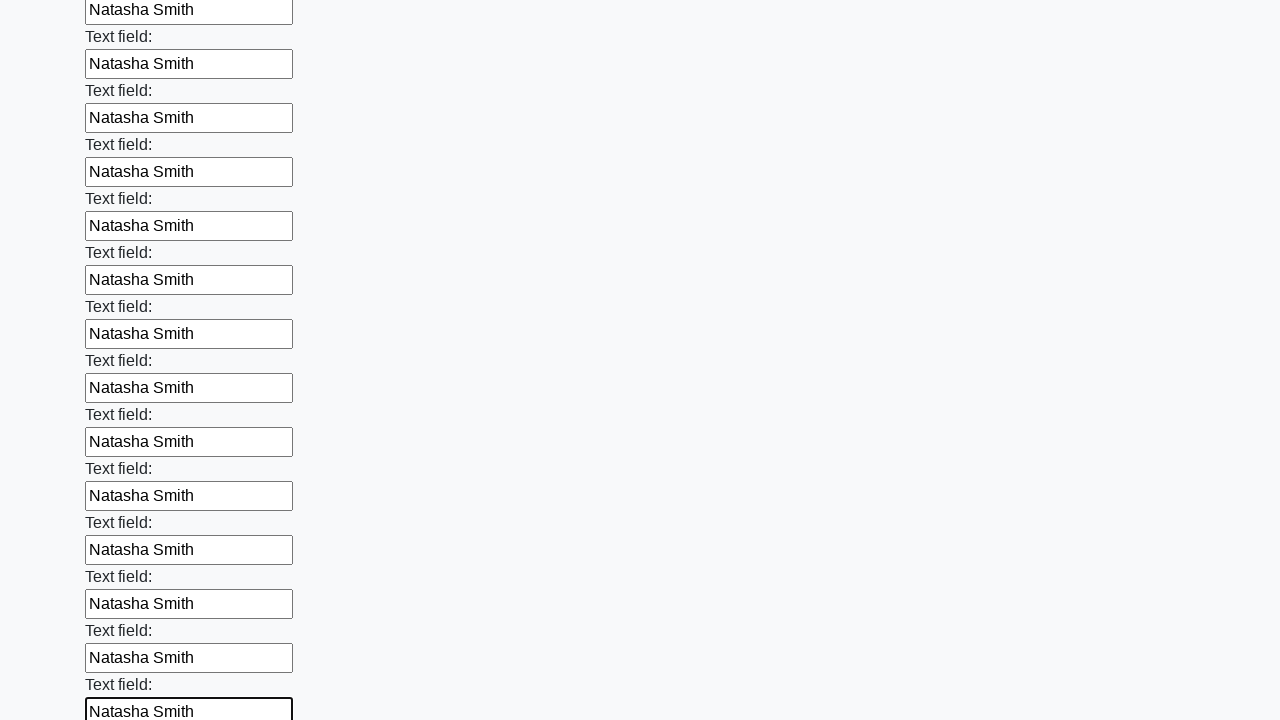

Filled input field with 'Natasha Smith' on input >> nth=82
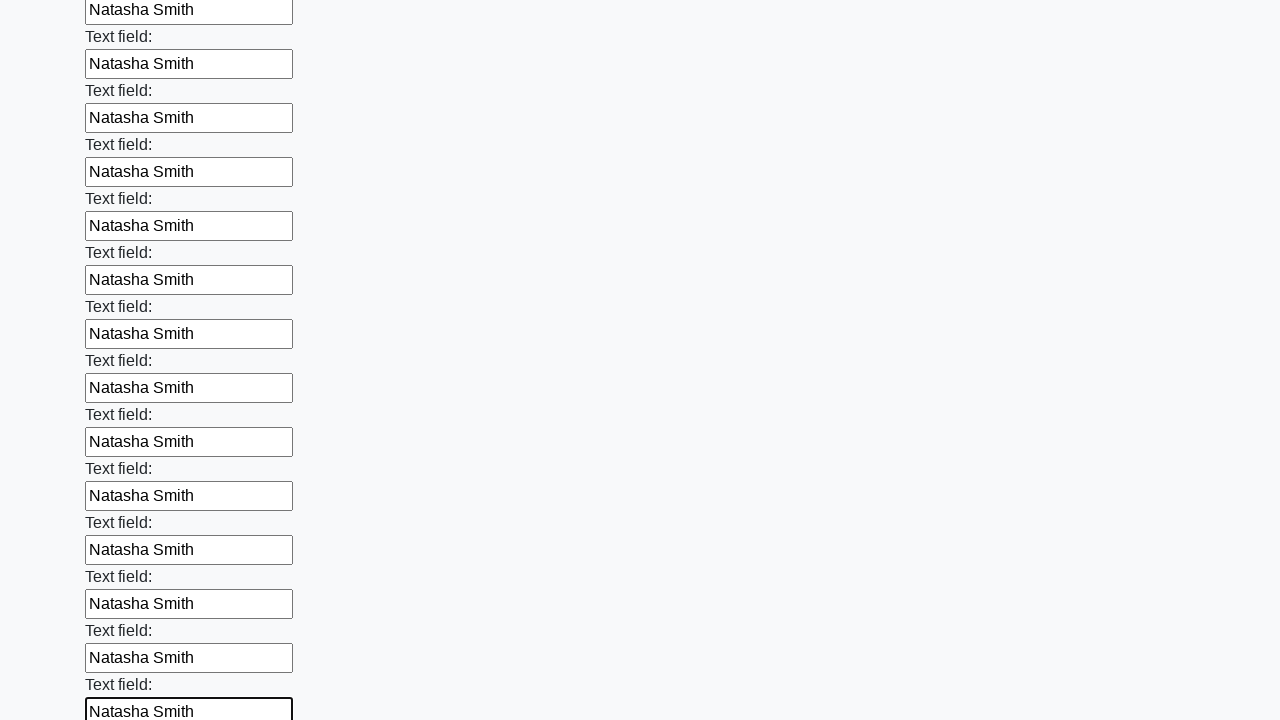

Filled input field with 'Natasha Smith' on input >> nth=83
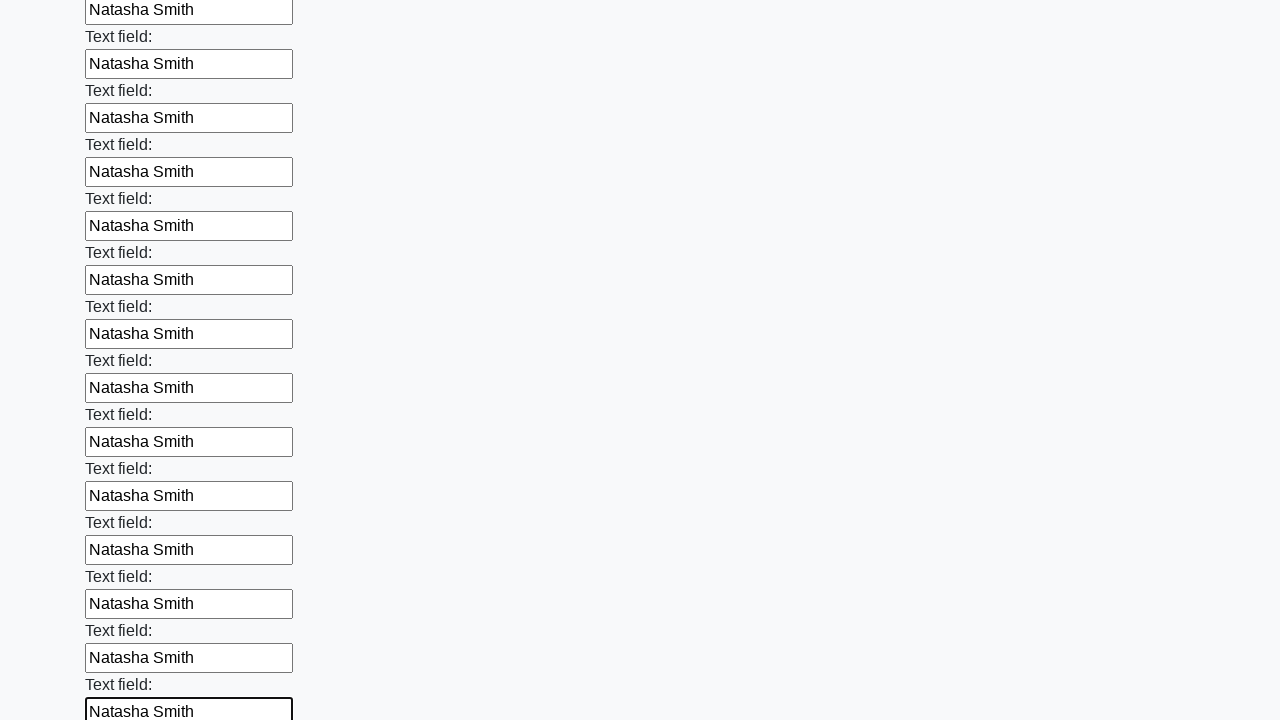

Filled input field with 'Natasha Smith' on input >> nth=84
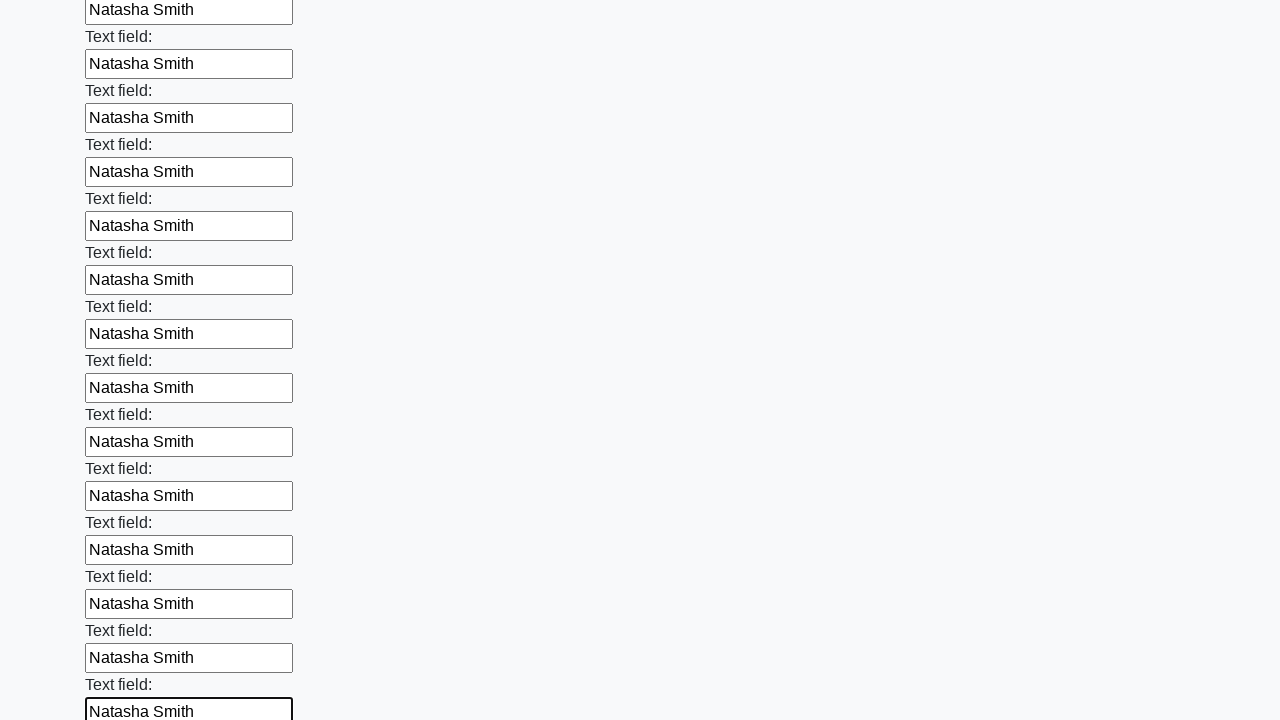

Filled input field with 'Natasha Smith' on input >> nth=85
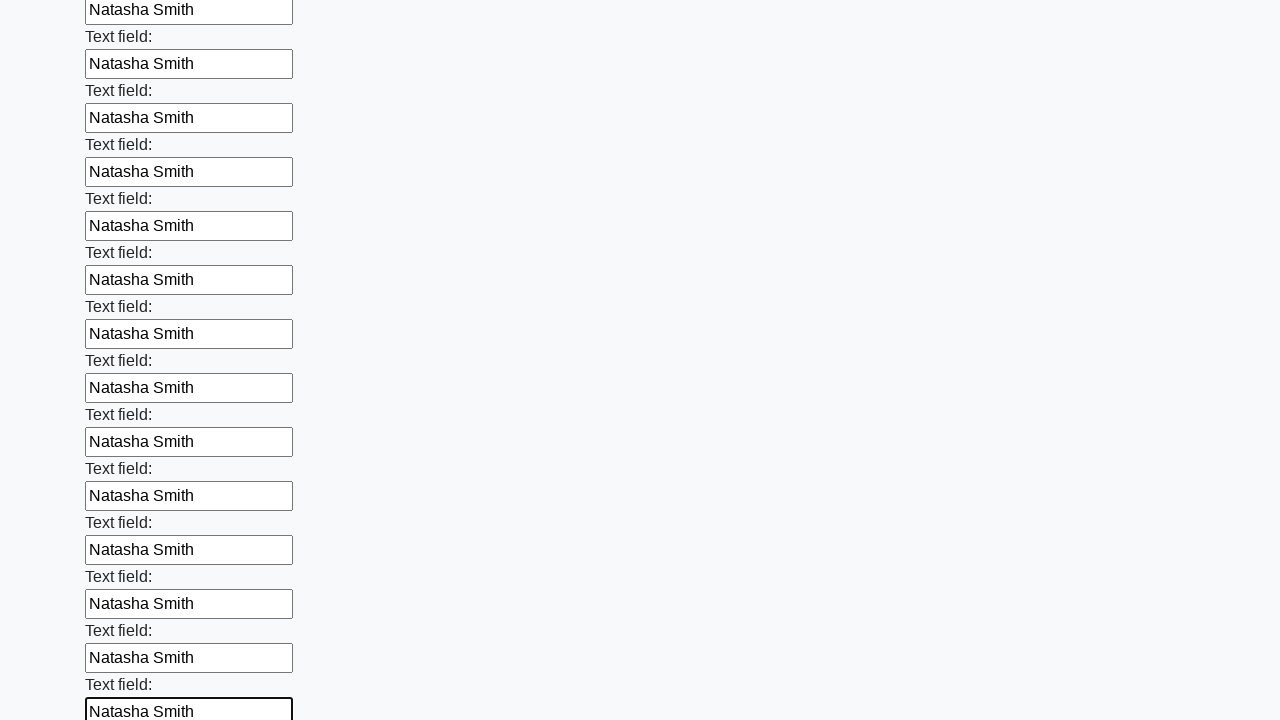

Filled input field with 'Natasha Smith' on input >> nth=86
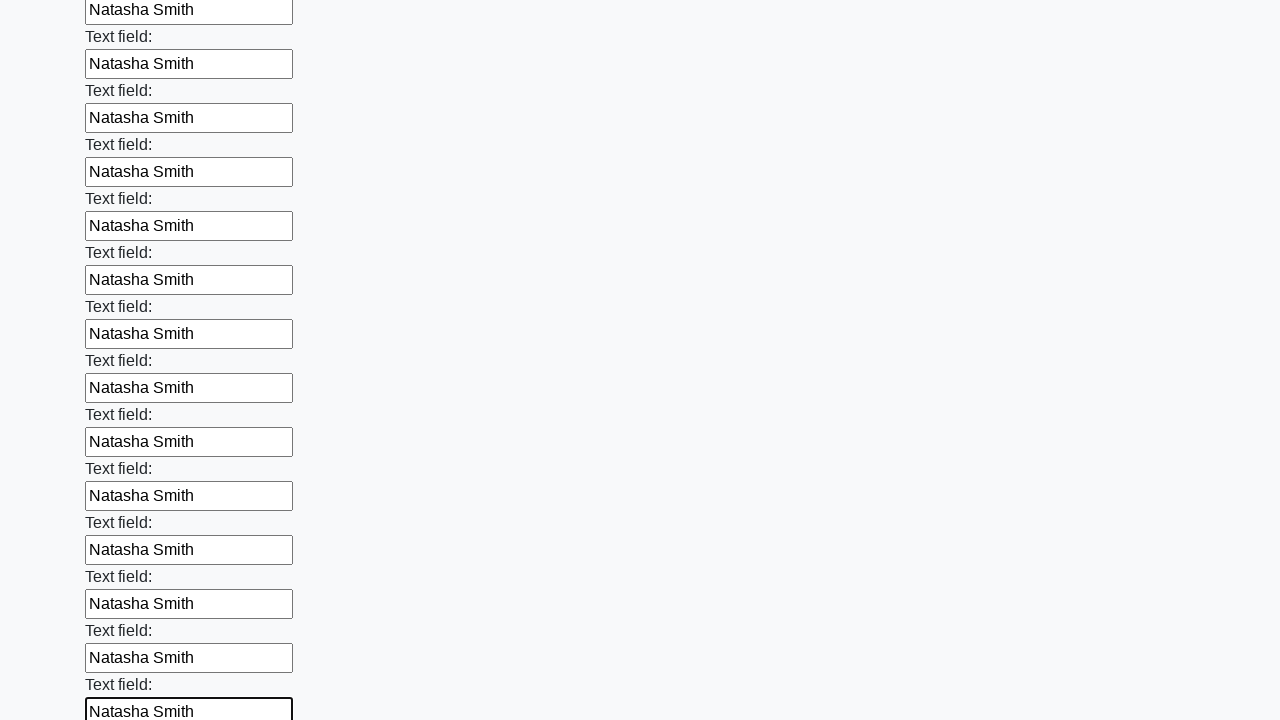

Filled input field with 'Natasha Smith' on input >> nth=87
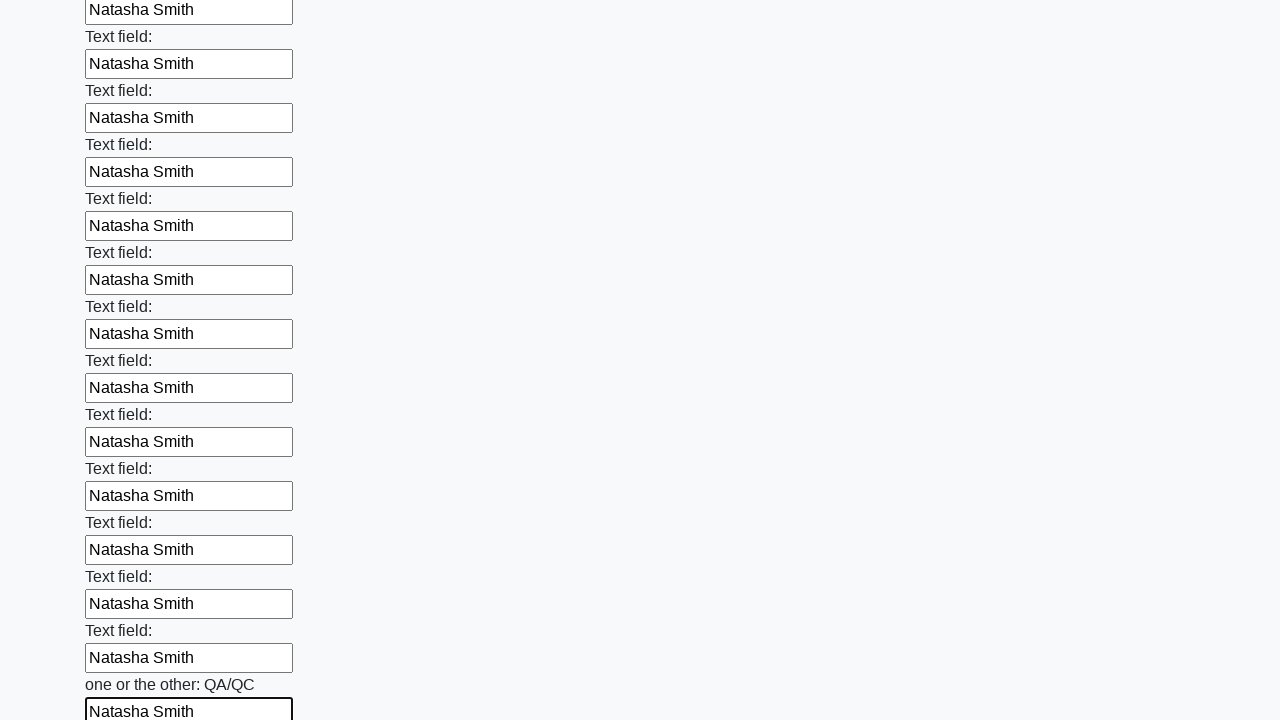

Filled input field with 'Natasha Smith' on input >> nth=88
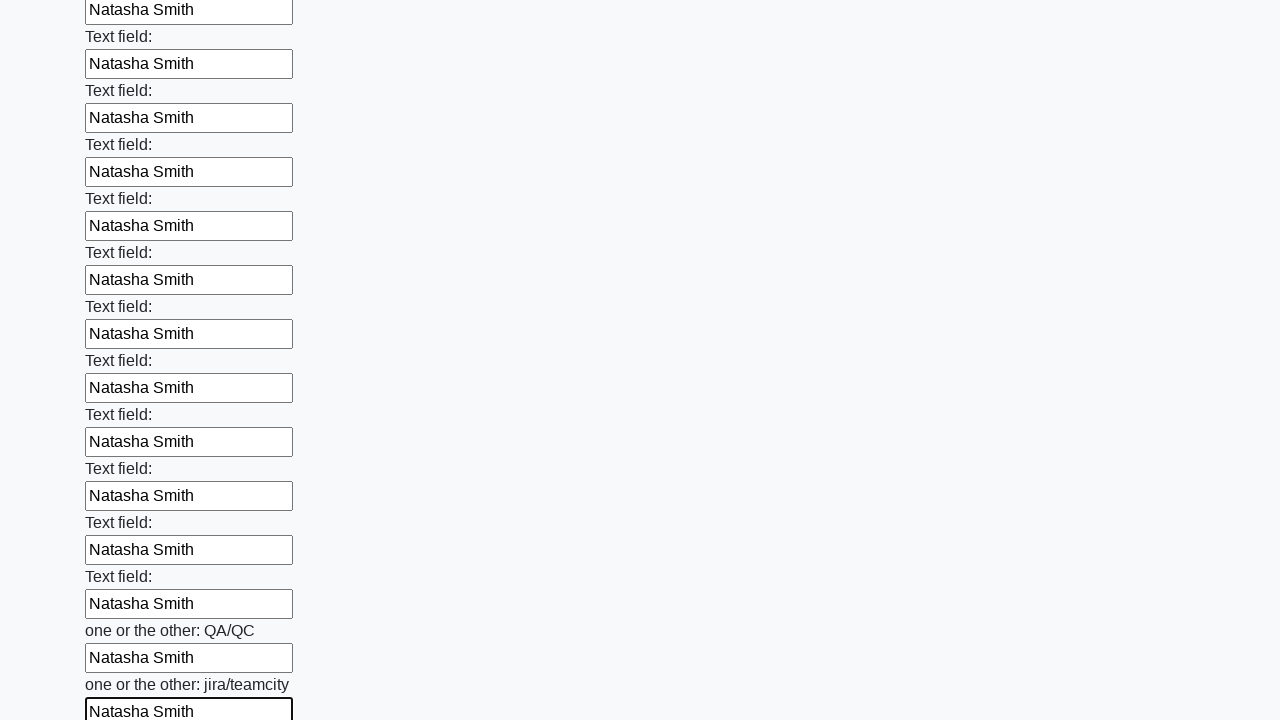

Filled input field with 'Natasha Smith' on input >> nth=89
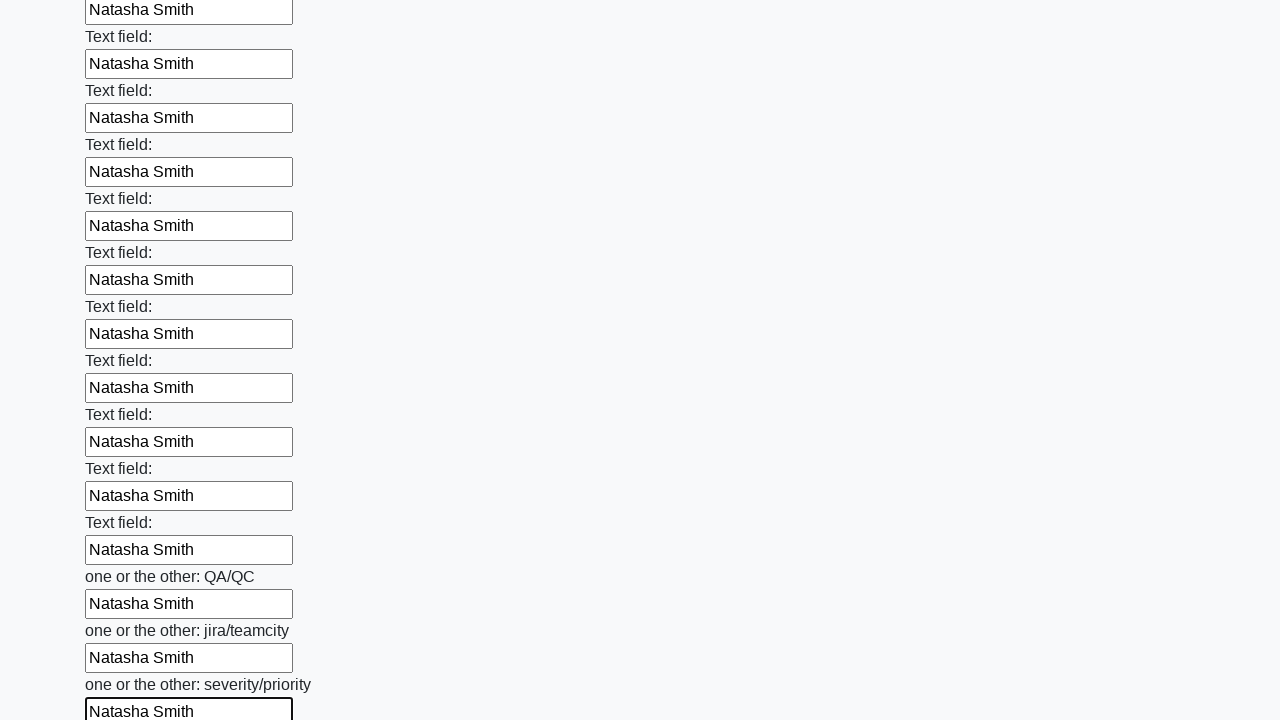

Filled input field with 'Natasha Smith' on input >> nth=90
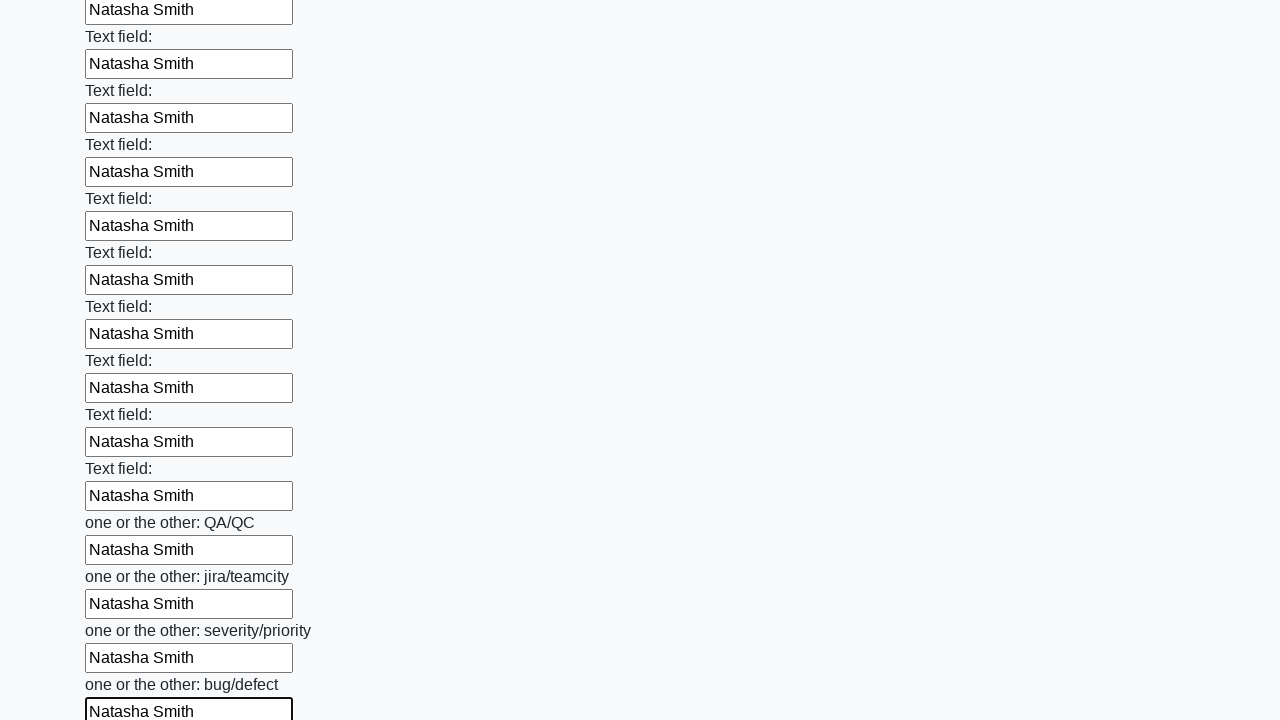

Filled input field with 'Natasha Smith' on input >> nth=91
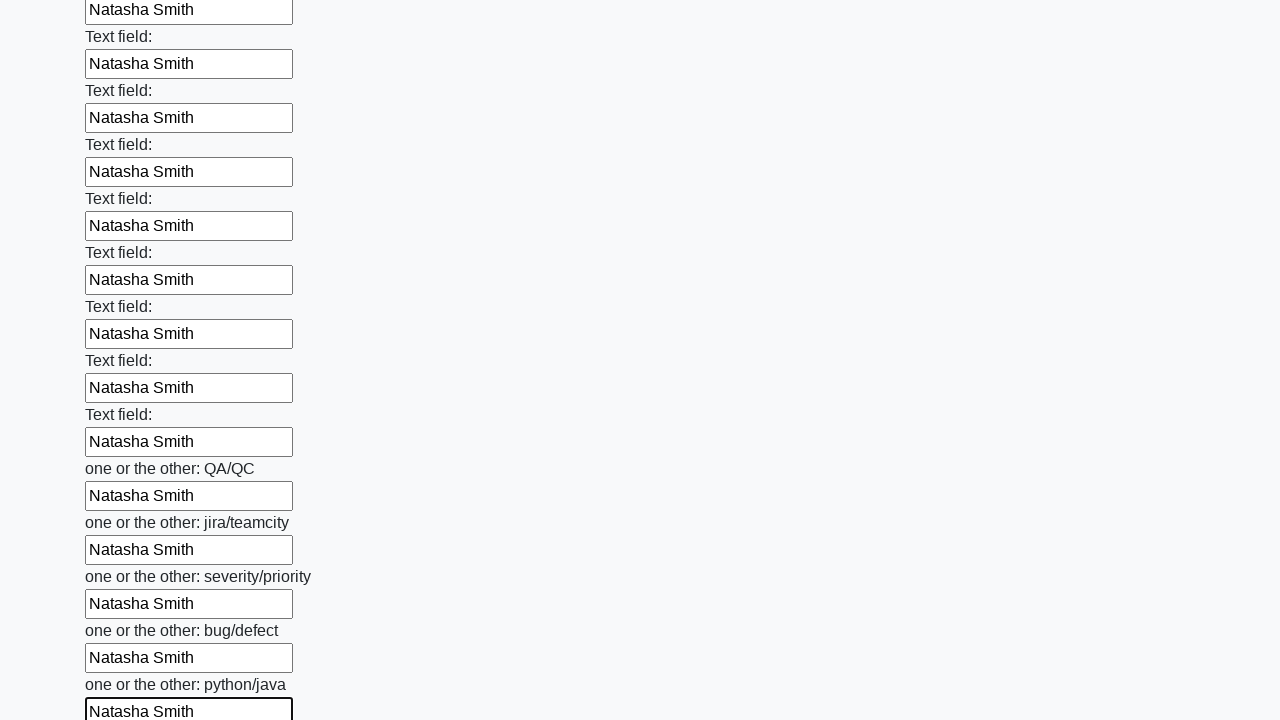

Filled input field with 'Natasha Smith' on input >> nth=92
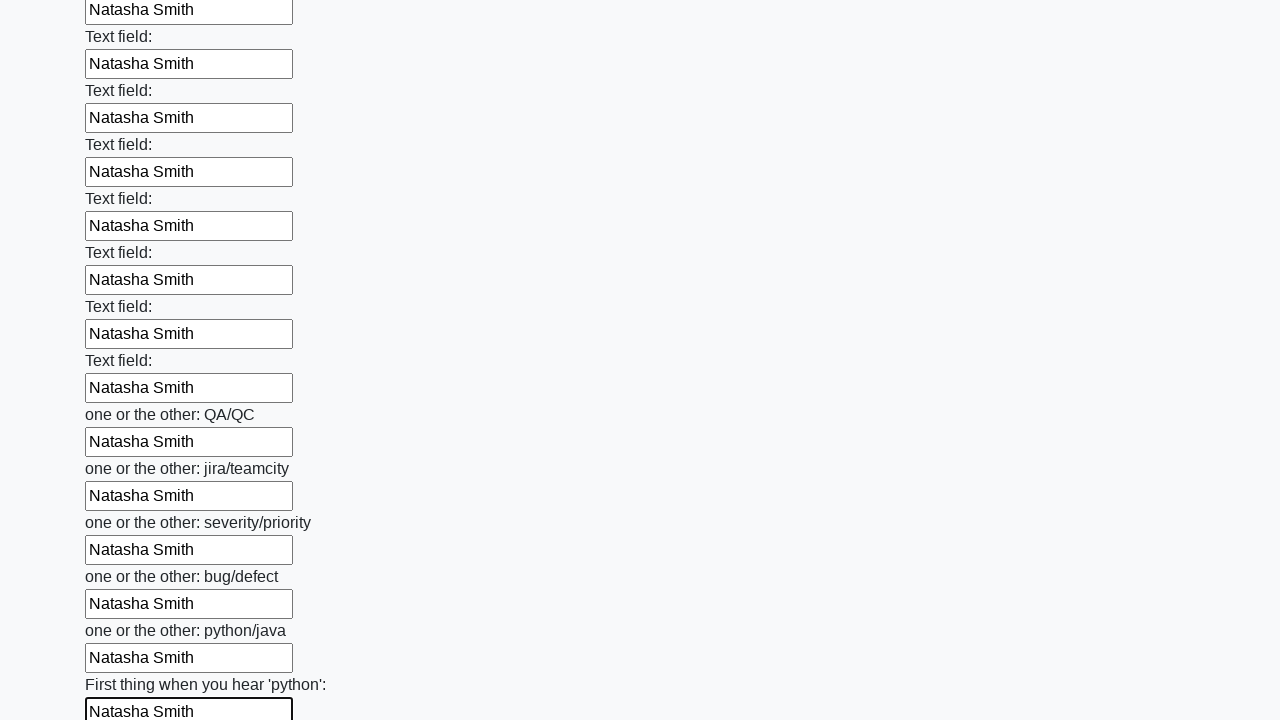

Filled input field with 'Natasha Smith' on input >> nth=93
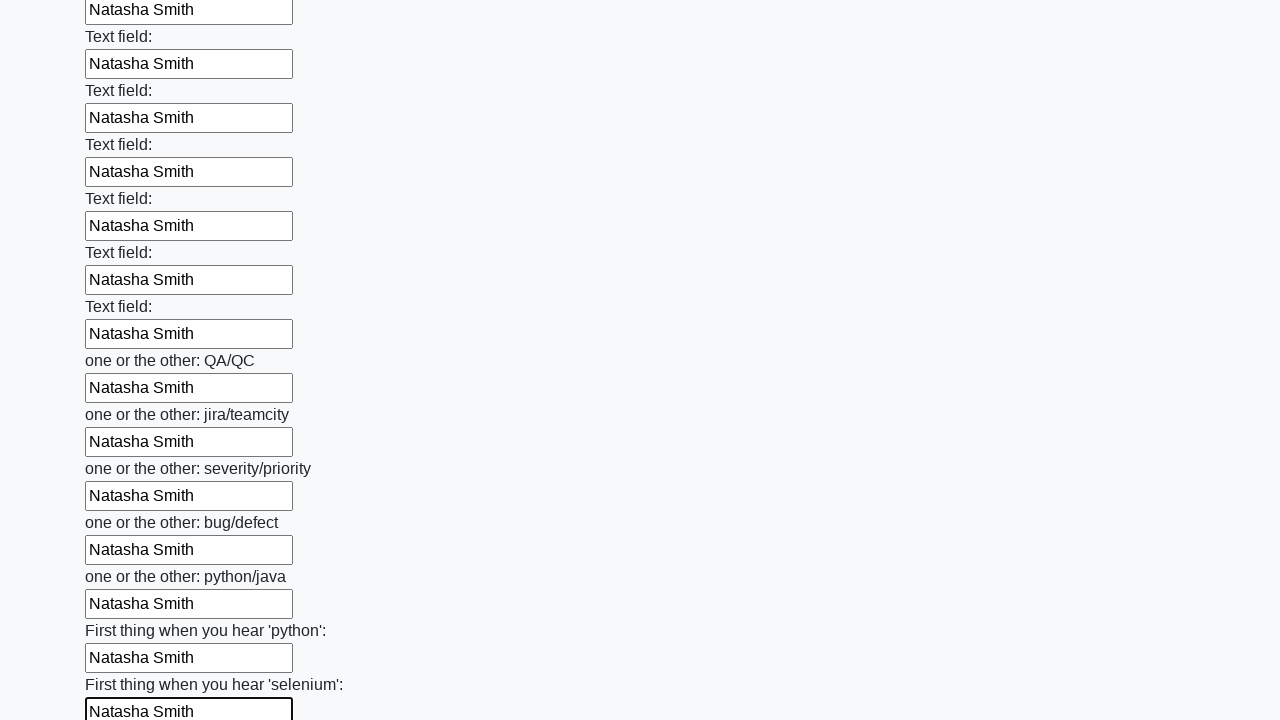

Filled input field with 'Natasha Smith' on input >> nth=94
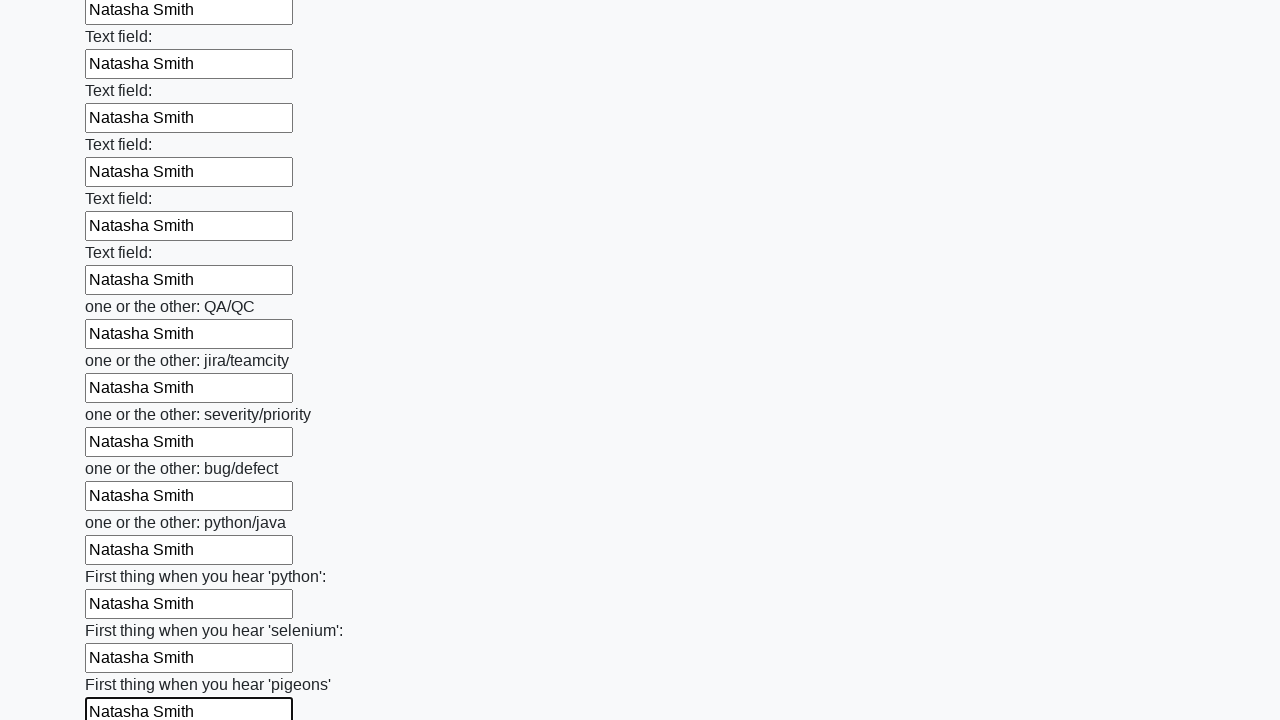

Filled input field with 'Natasha Smith' on input >> nth=95
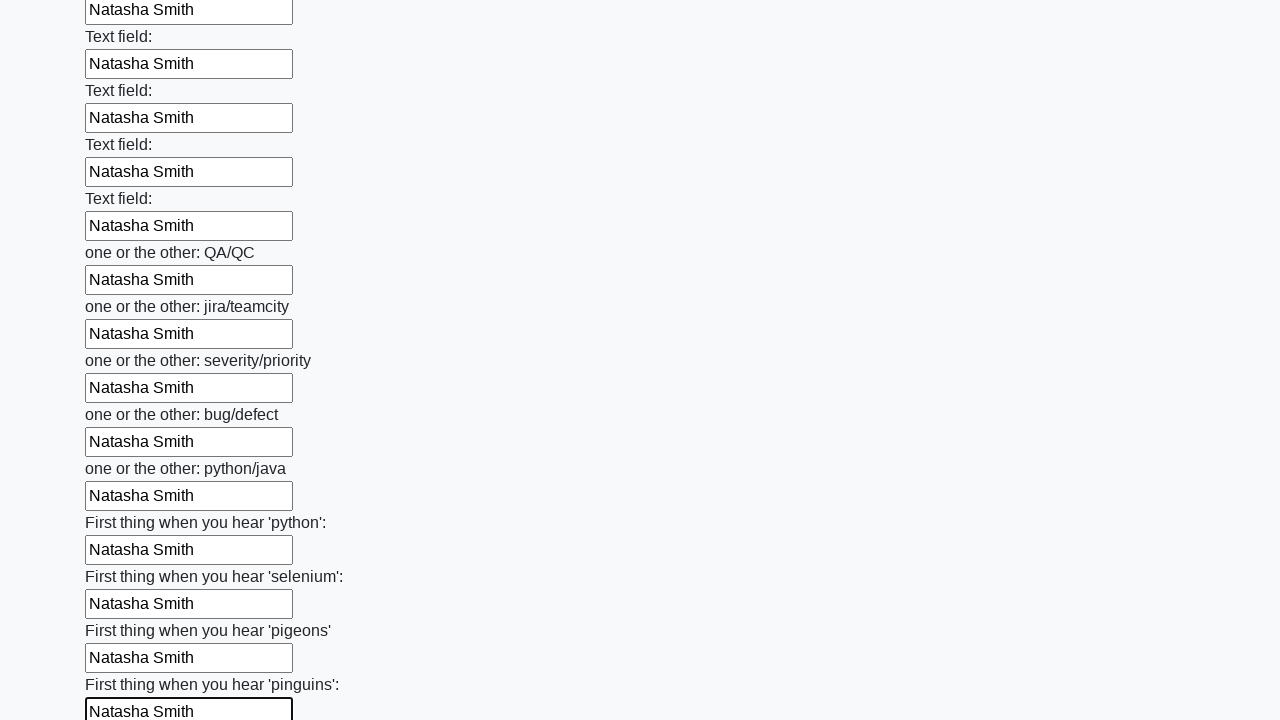

Filled input field with 'Natasha Smith' on input >> nth=96
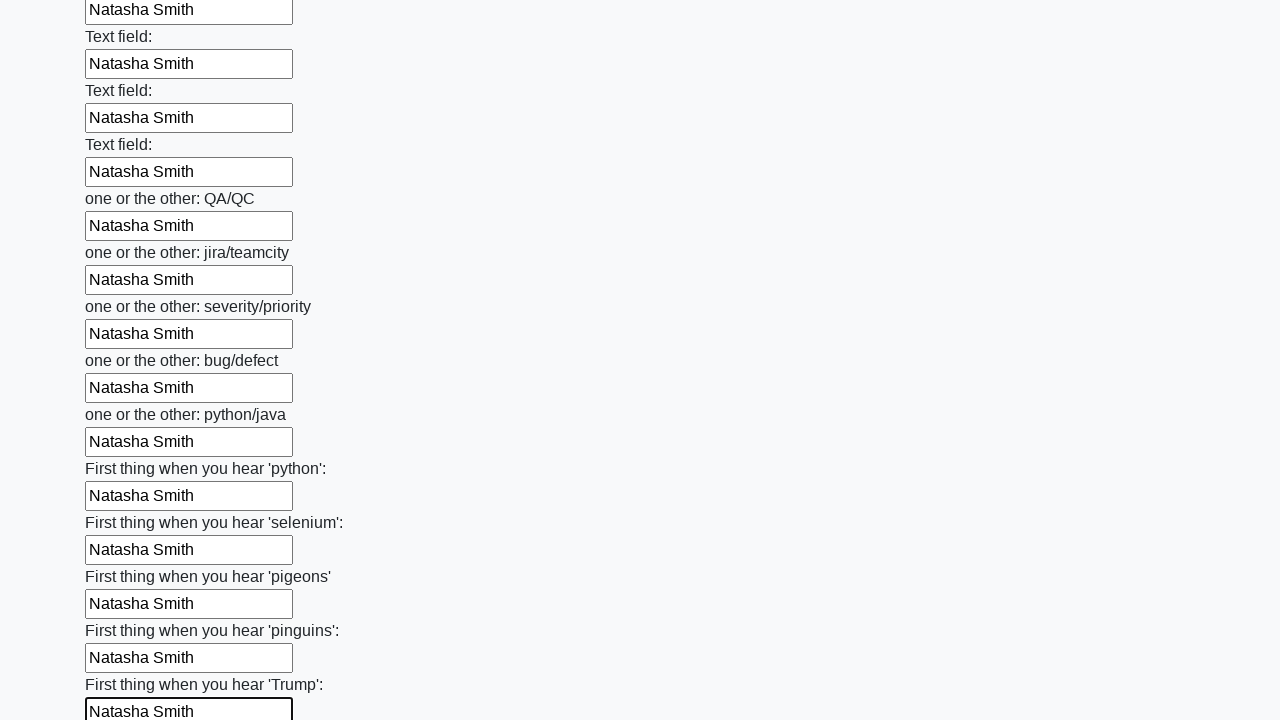

Filled input field with 'Natasha Smith' on input >> nth=97
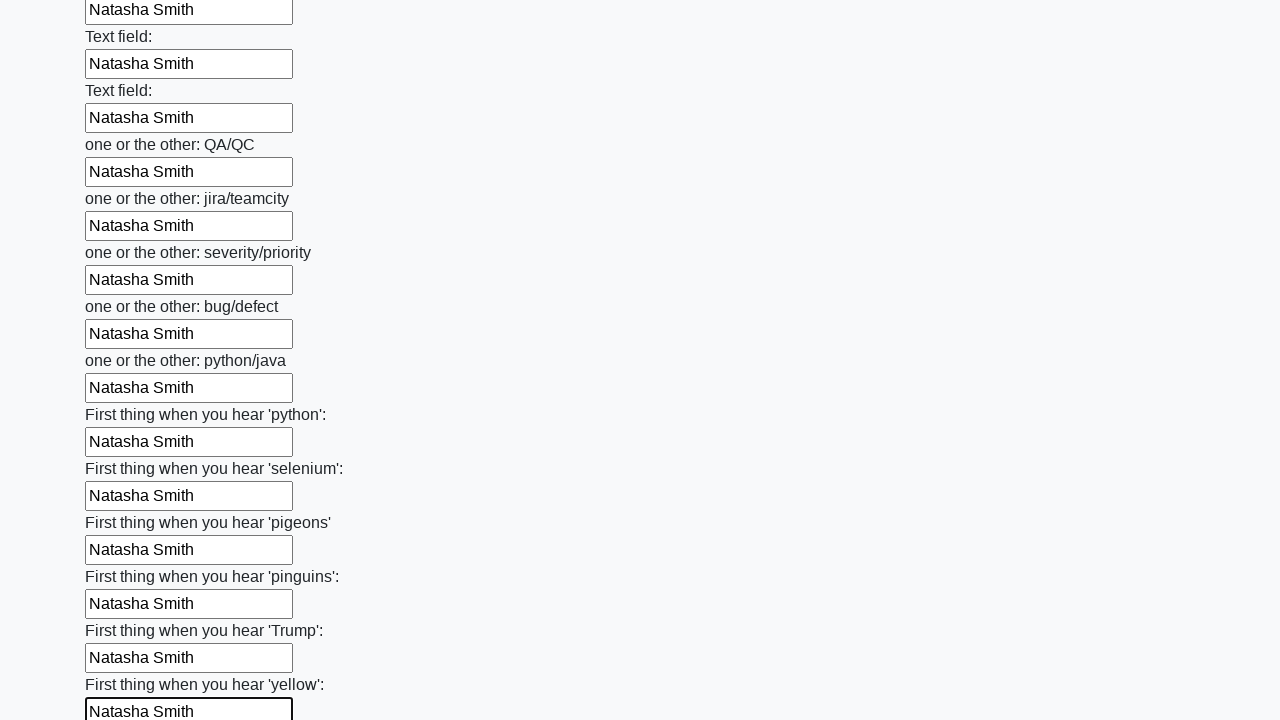

Filled input field with 'Natasha Smith' on input >> nth=98
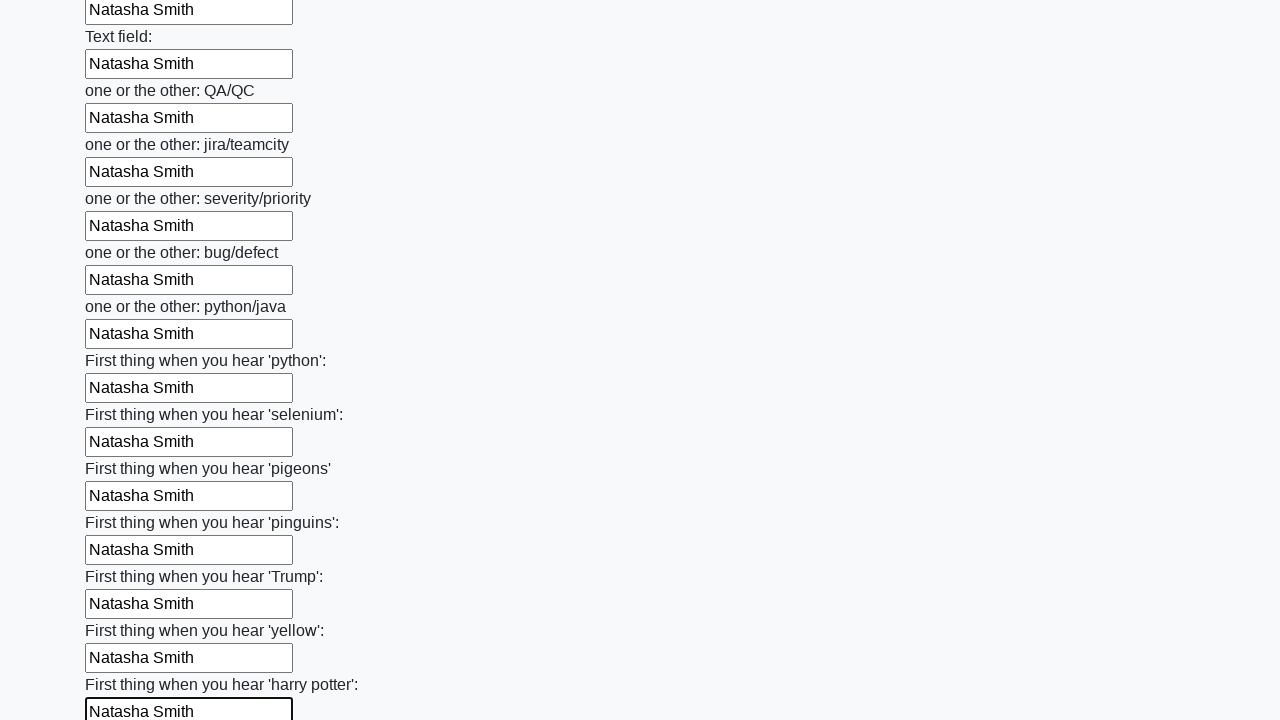

Filled input field with 'Natasha Smith' on input >> nth=99
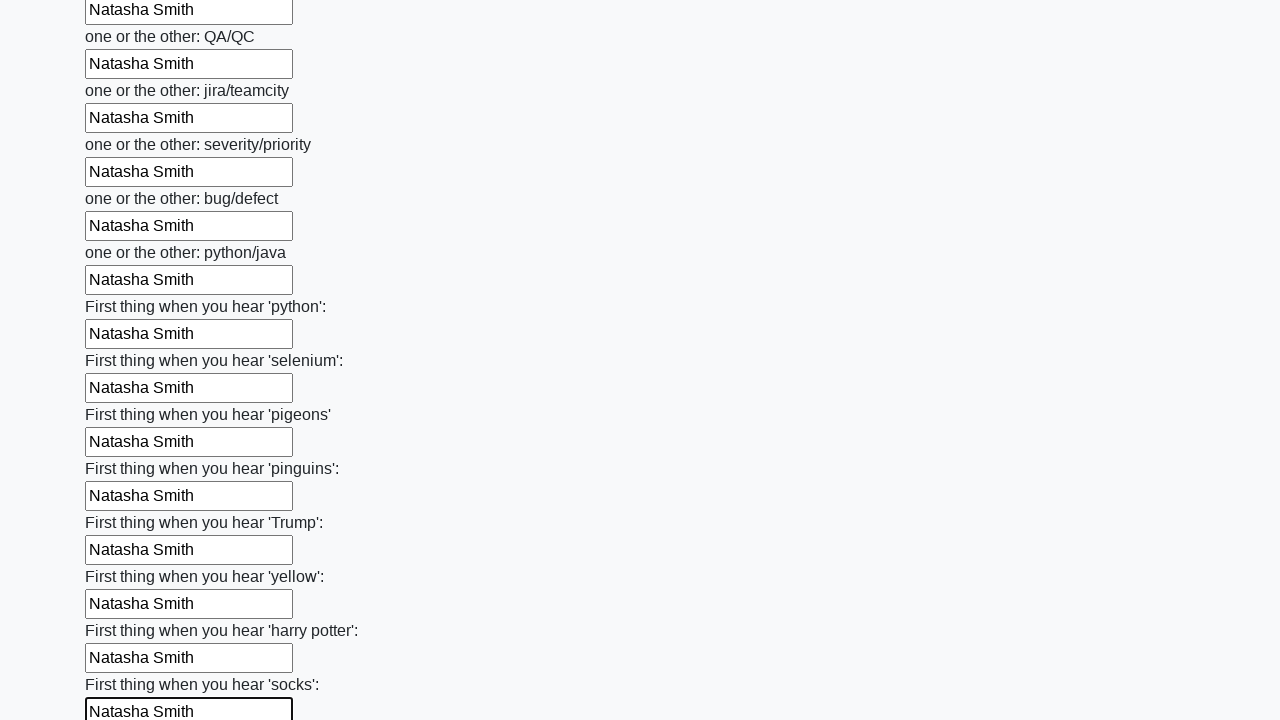

Clicked the submit button at (123, 611) on button.btn
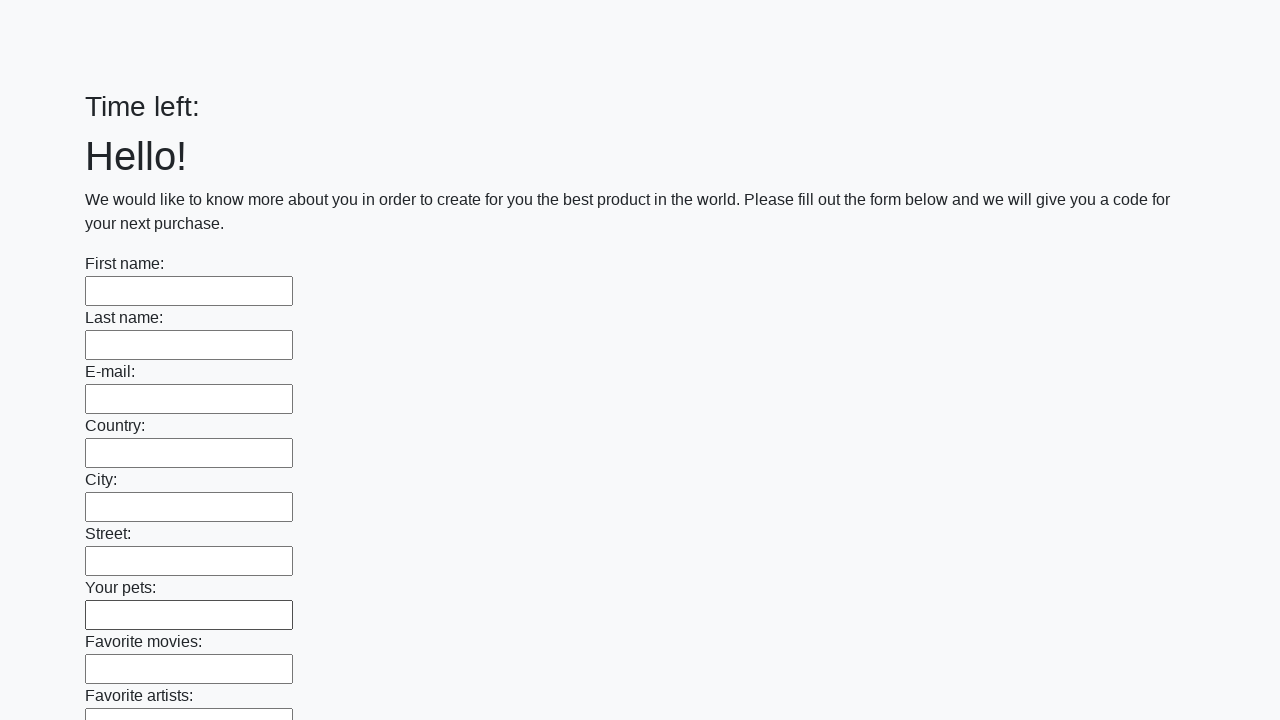

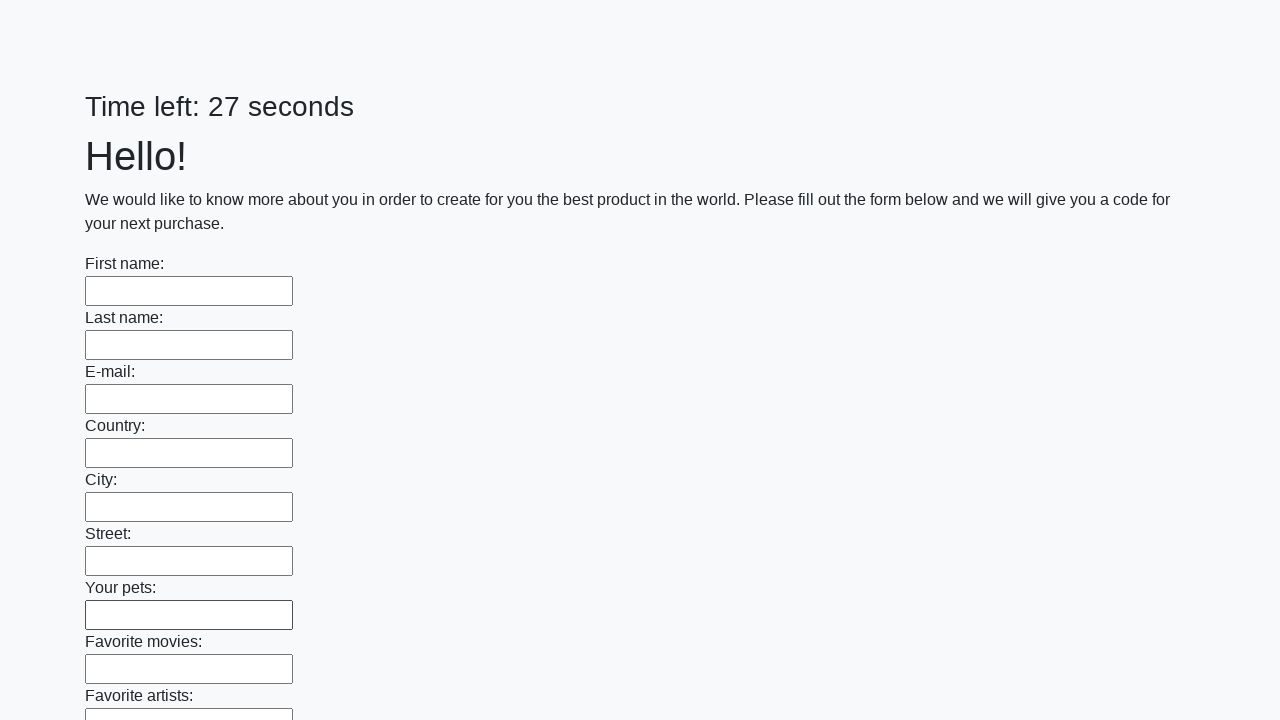